Fills all input fields on a form with many inputs and submits

Starting URL: http://suninjuly.github.io/huge_form.html

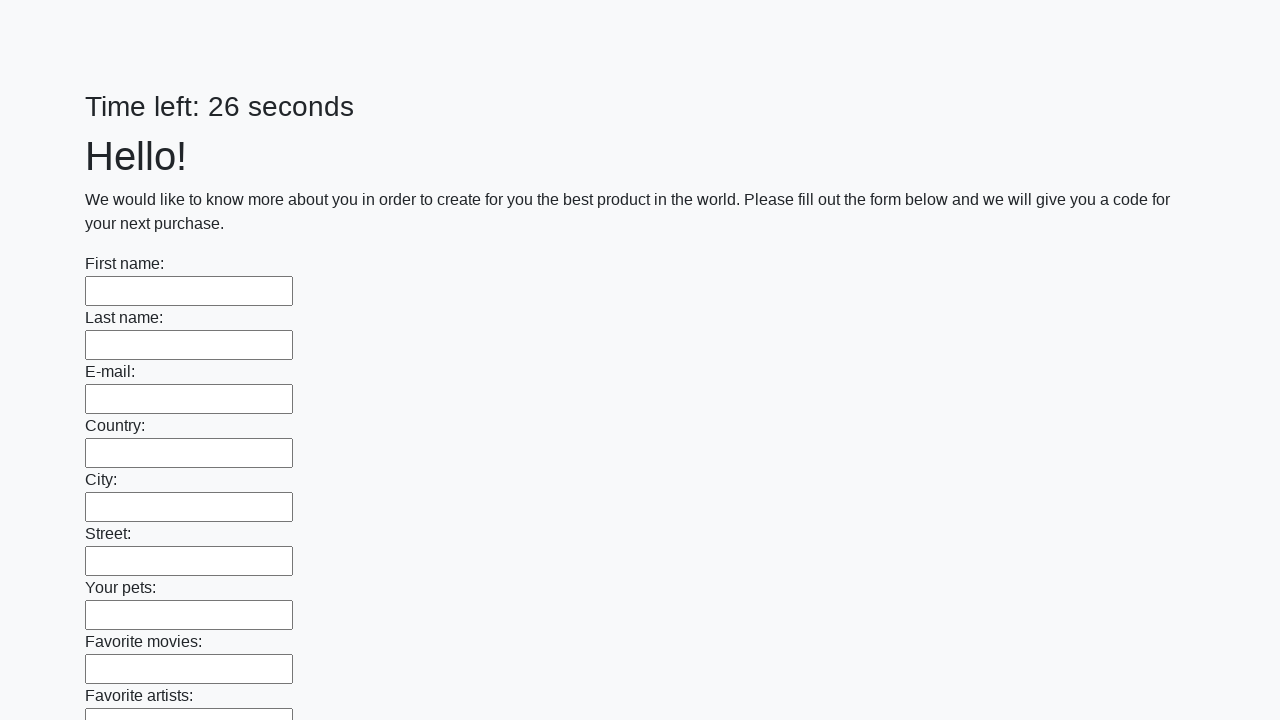

Located all text input fields on the form
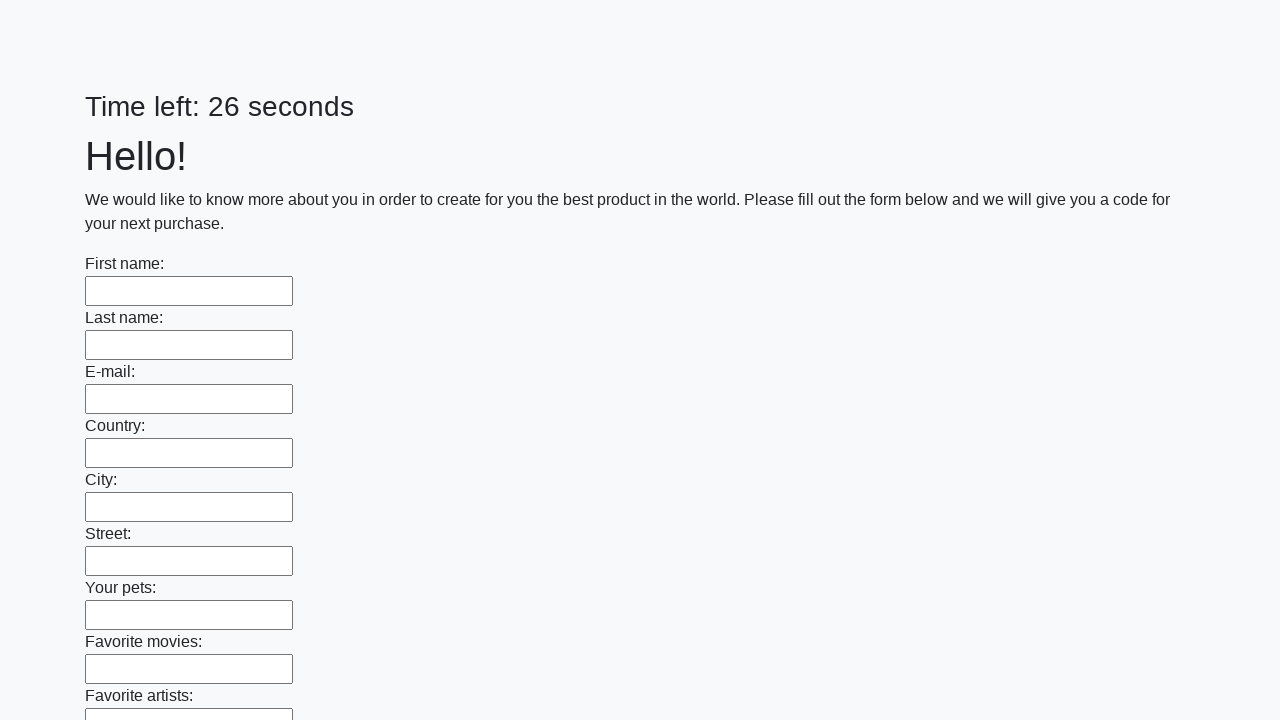

Filled a text input field with 'Test data' on input[type='text'] >> nth=0
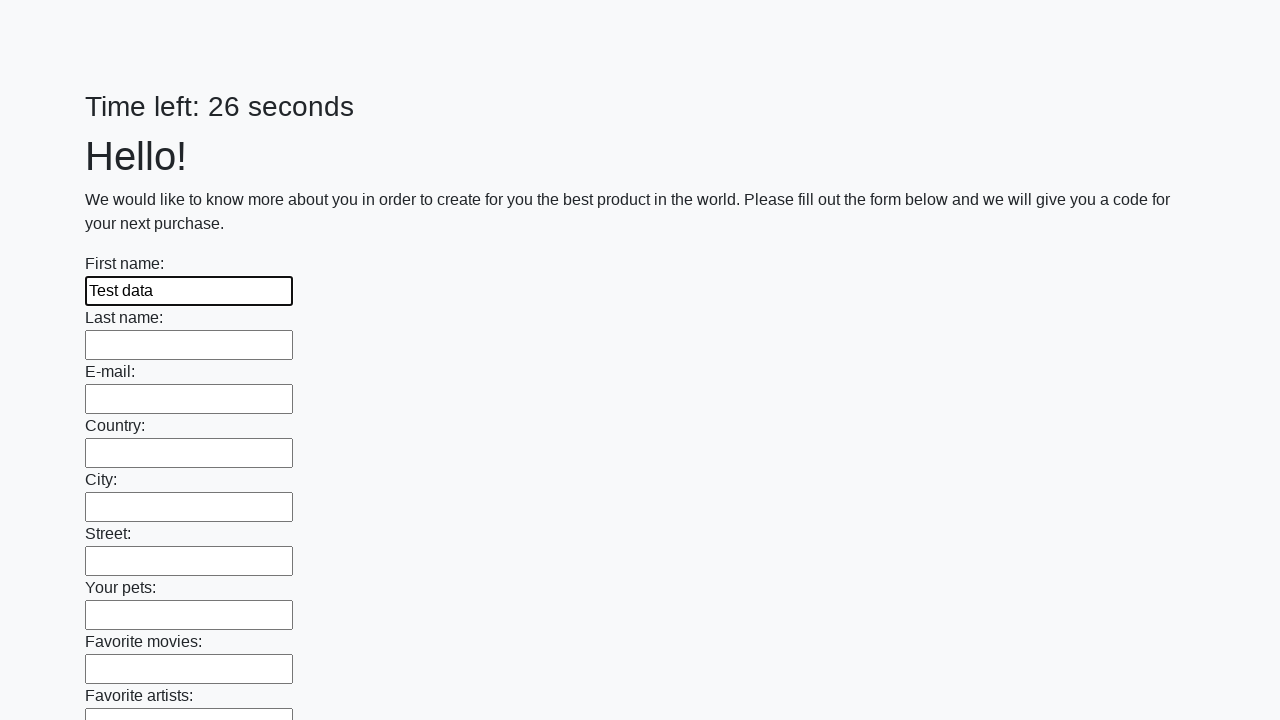

Filled a text input field with 'Test data' on input[type='text'] >> nth=1
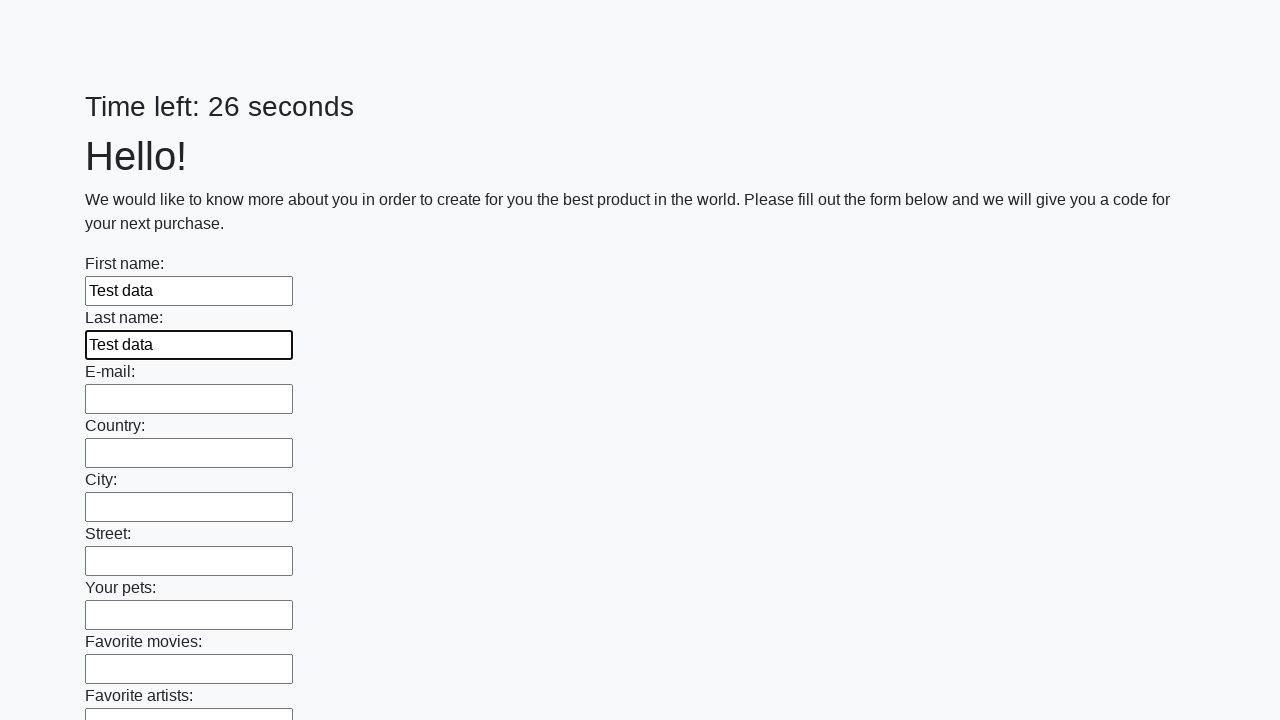

Filled a text input field with 'Test data' on input[type='text'] >> nth=2
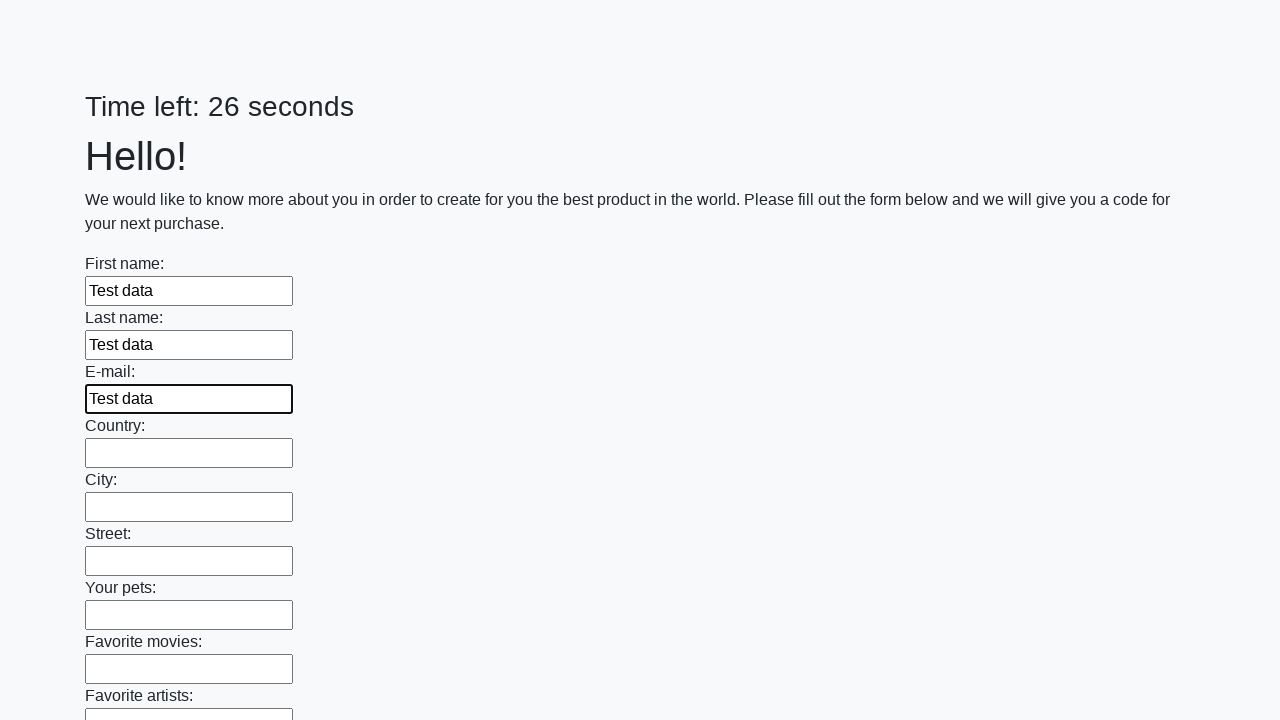

Filled a text input field with 'Test data' on input[type='text'] >> nth=3
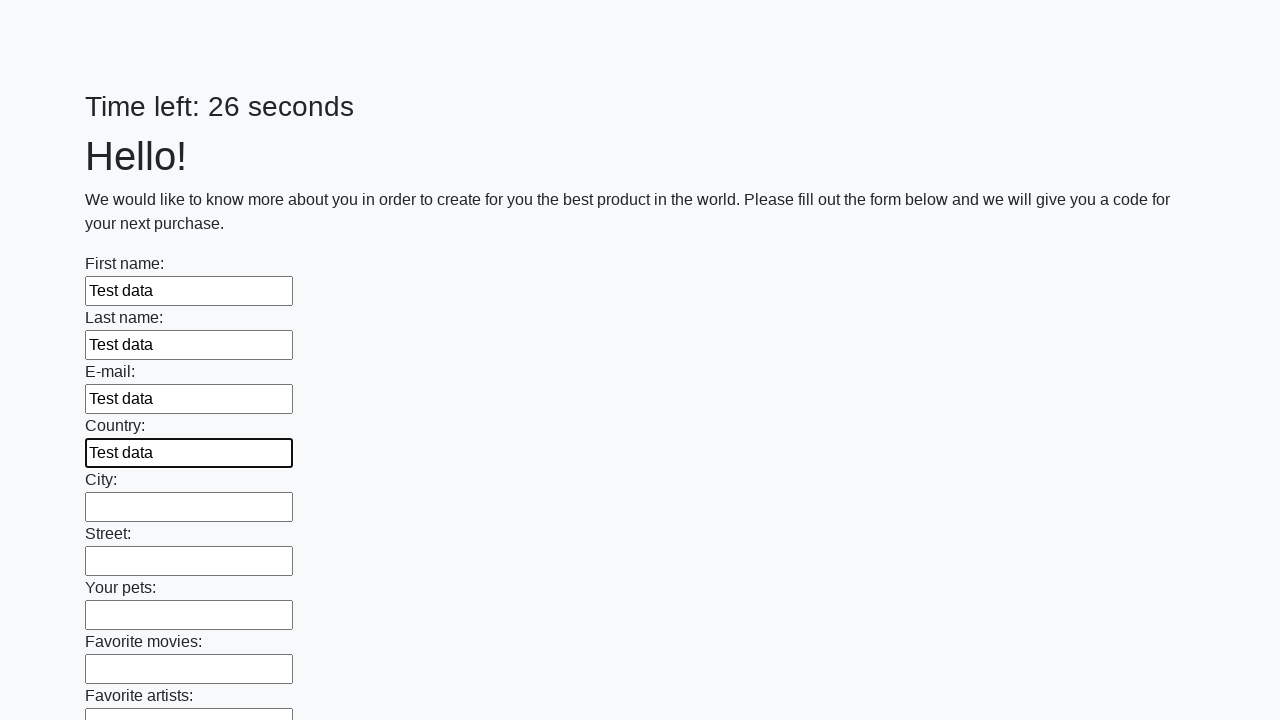

Filled a text input field with 'Test data' on input[type='text'] >> nth=4
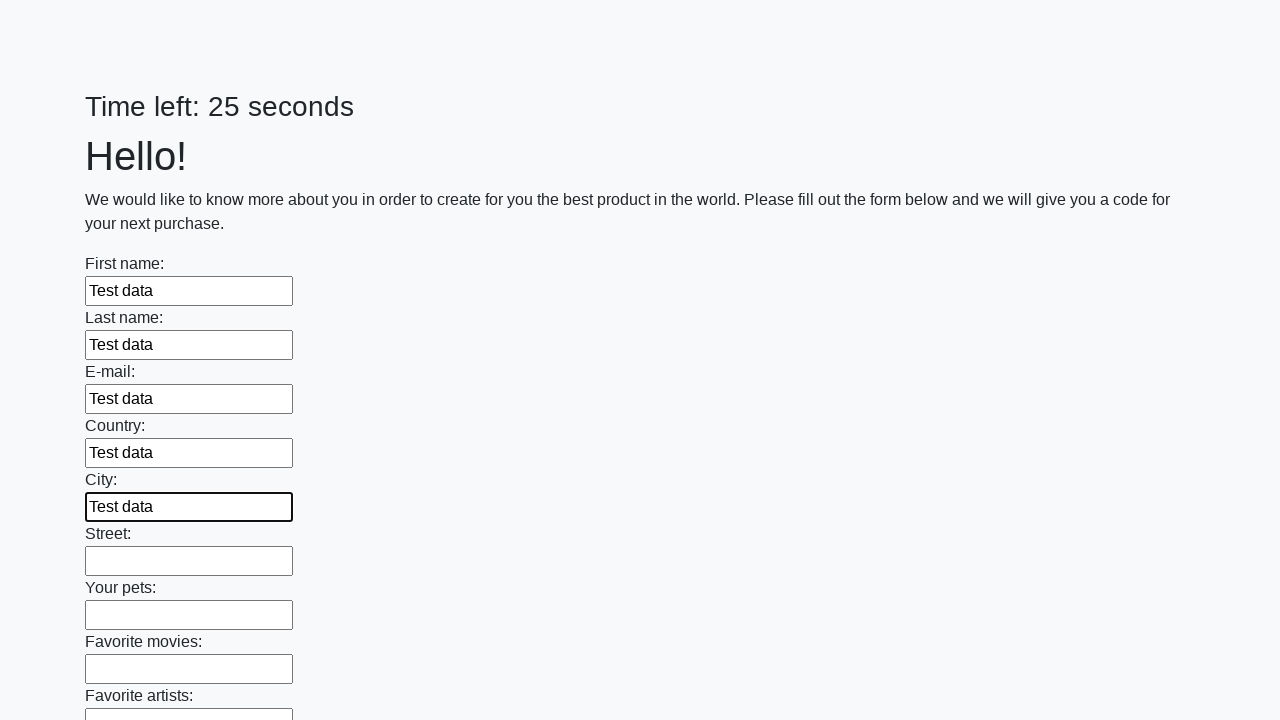

Filled a text input field with 'Test data' on input[type='text'] >> nth=5
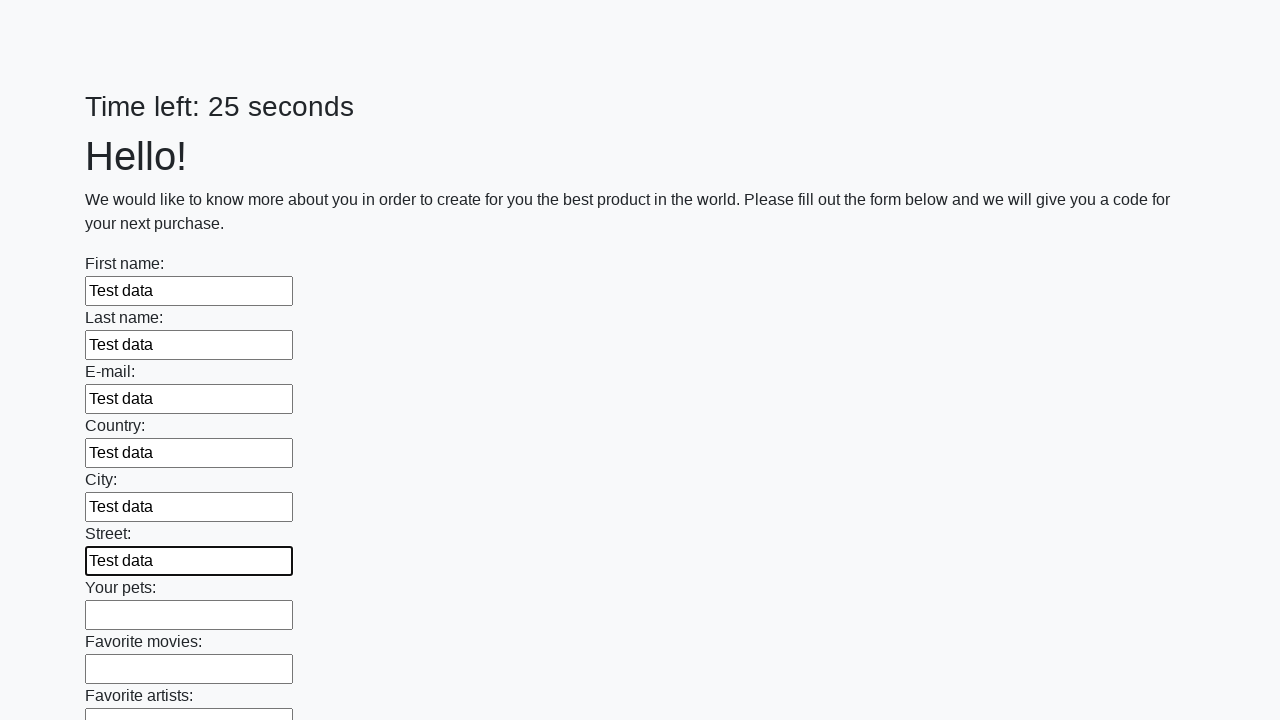

Filled a text input field with 'Test data' on input[type='text'] >> nth=6
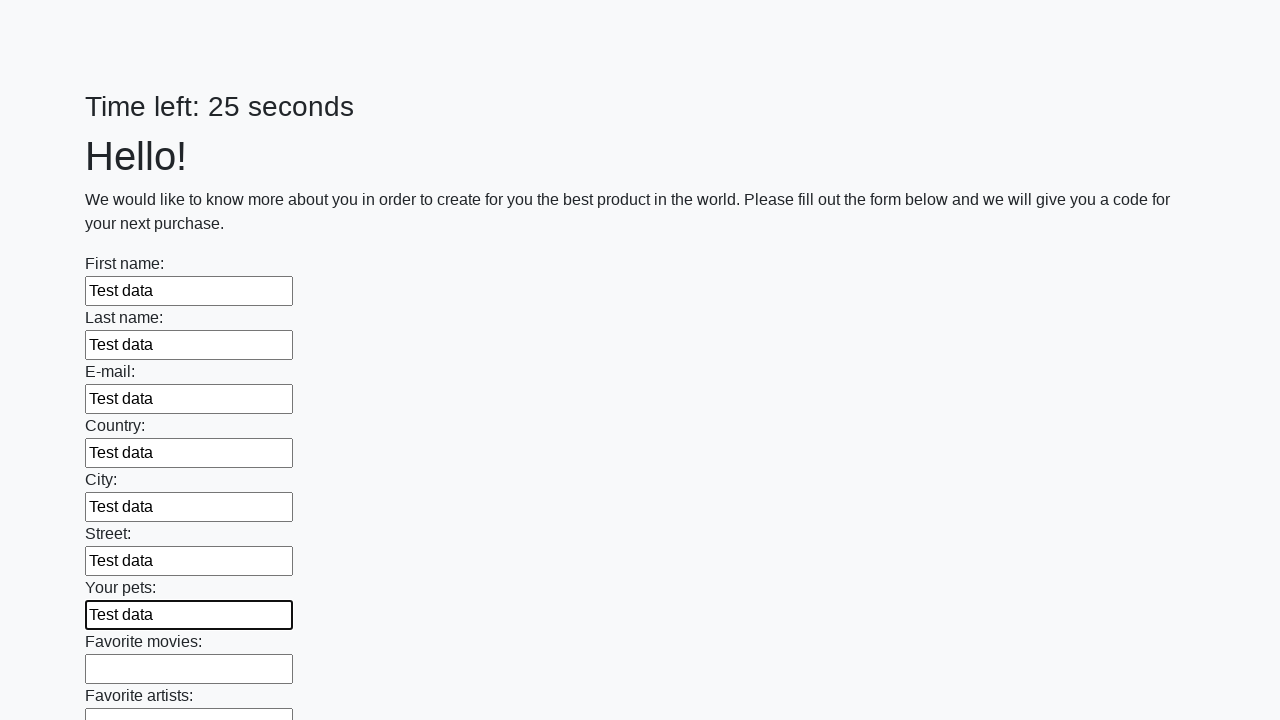

Filled a text input field with 'Test data' on input[type='text'] >> nth=7
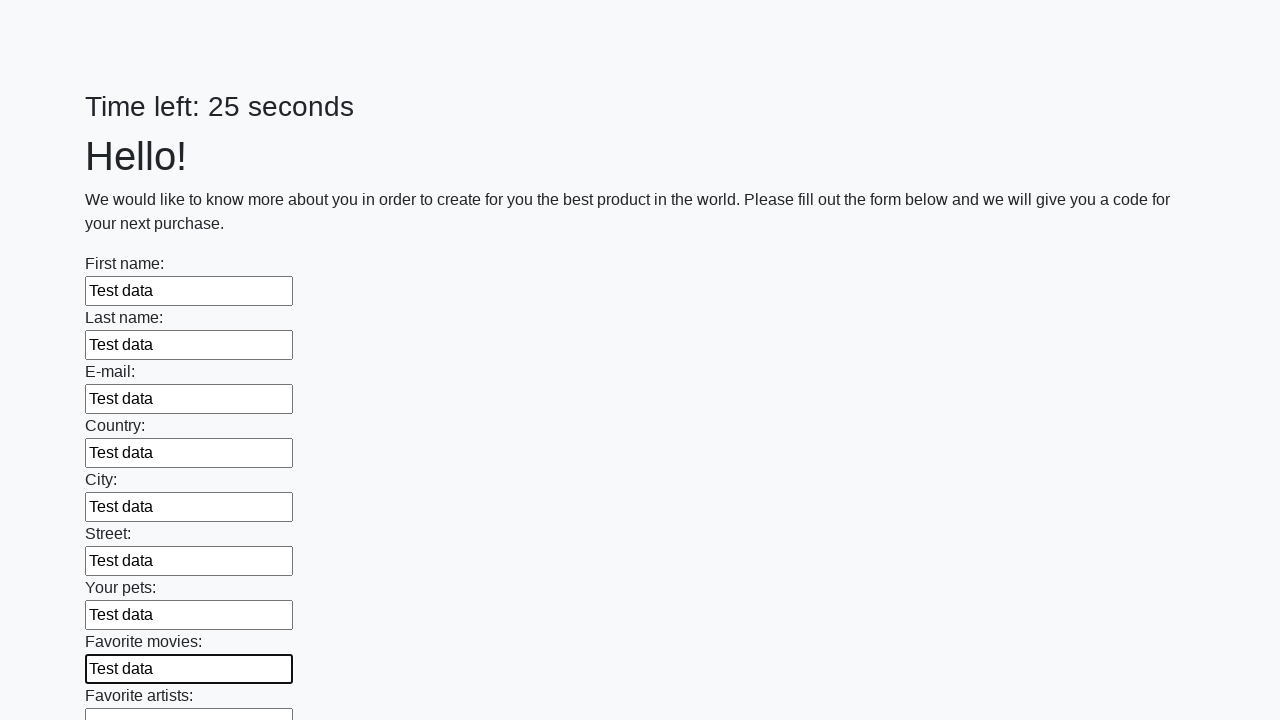

Filled a text input field with 'Test data' on input[type='text'] >> nth=8
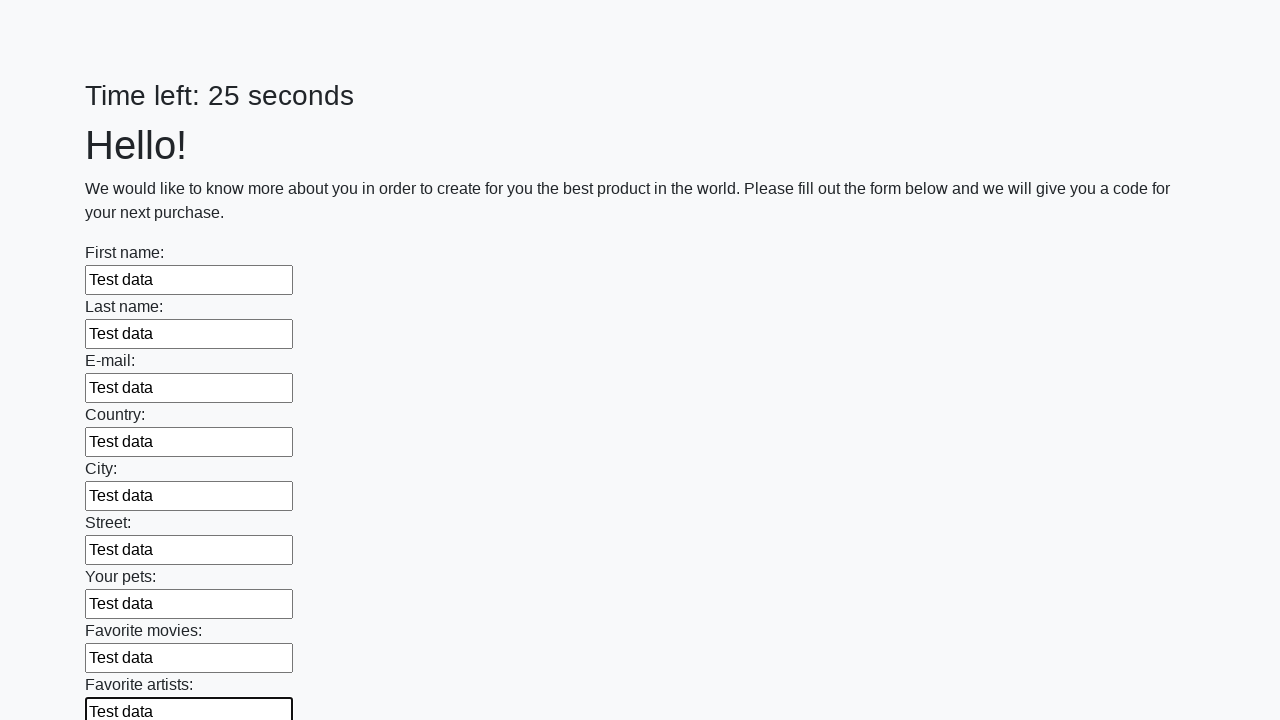

Filled a text input field with 'Test data' on input[type='text'] >> nth=9
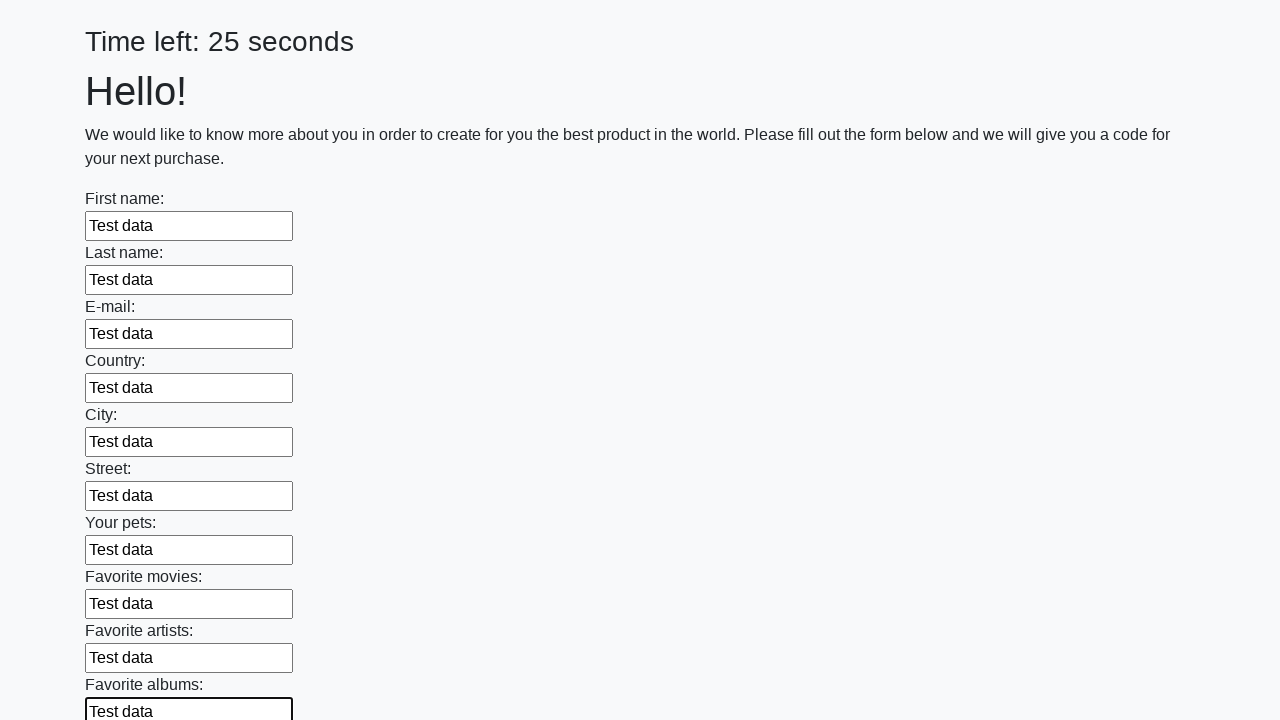

Filled a text input field with 'Test data' on input[type='text'] >> nth=10
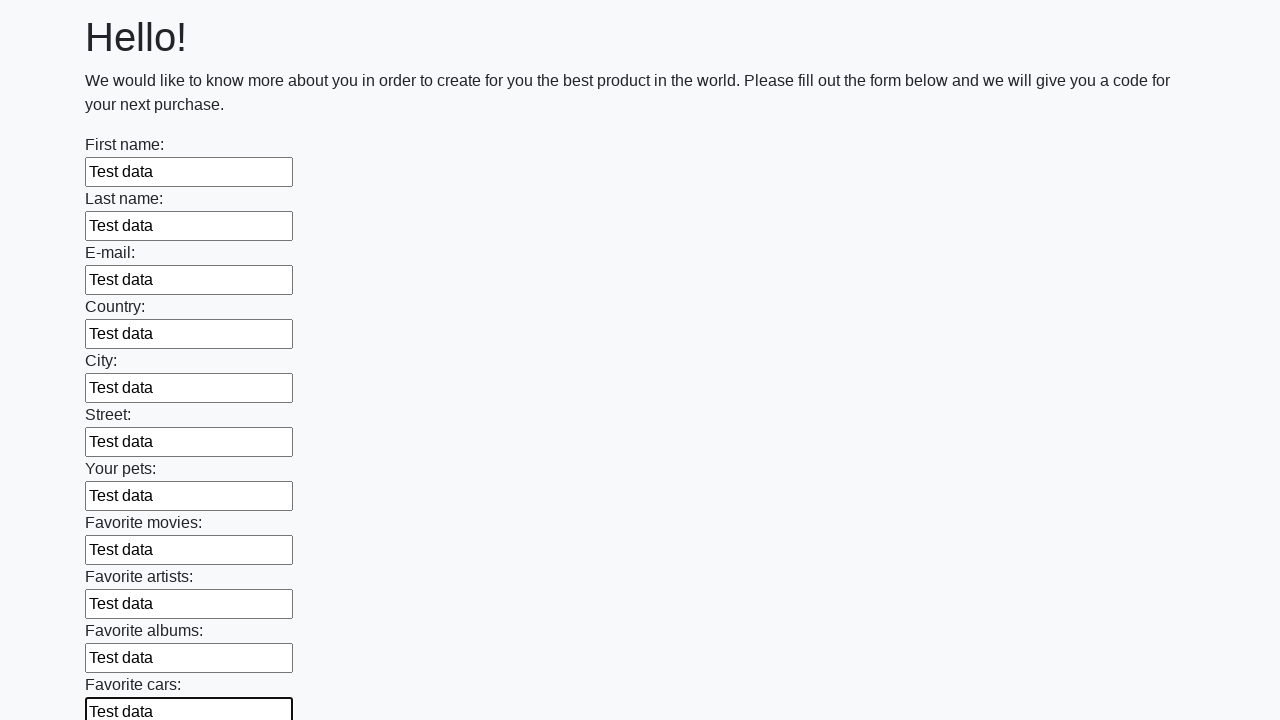

Filled a text input field with 'Test data' on input[type='text'] >> nth=11
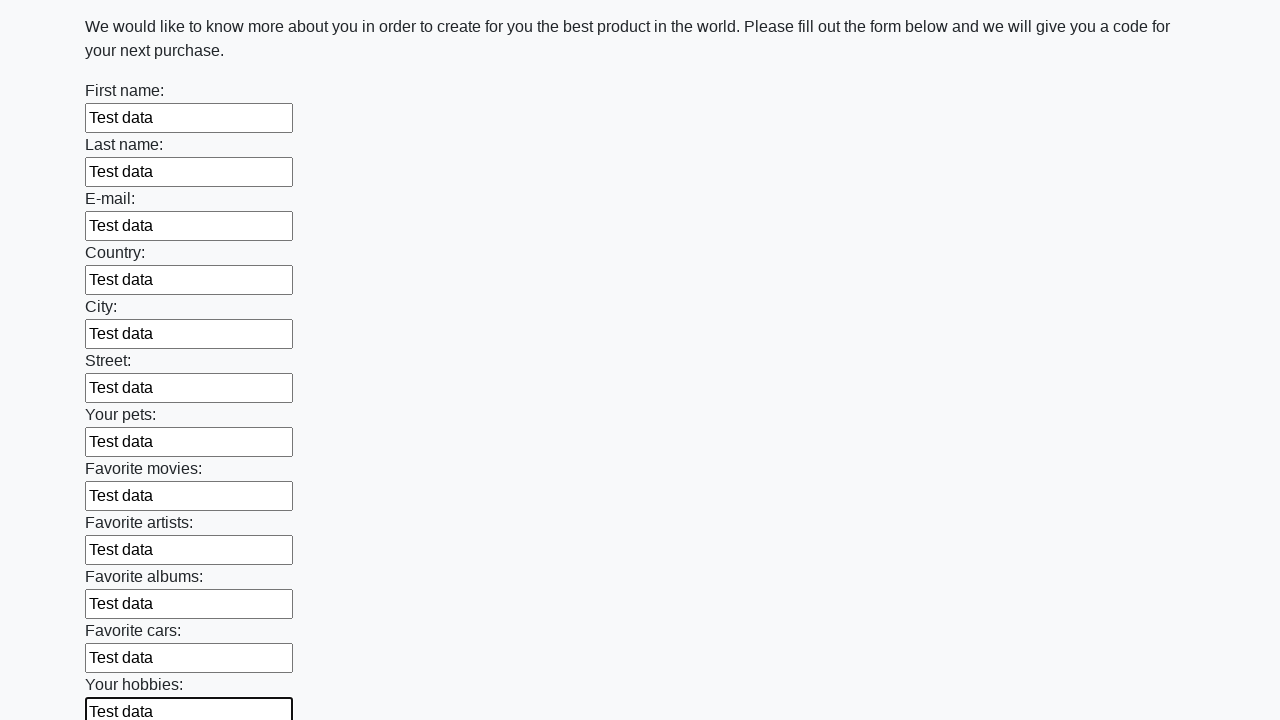

Filled a text input field with 'Test data' on input[type='text'] >> nth=12
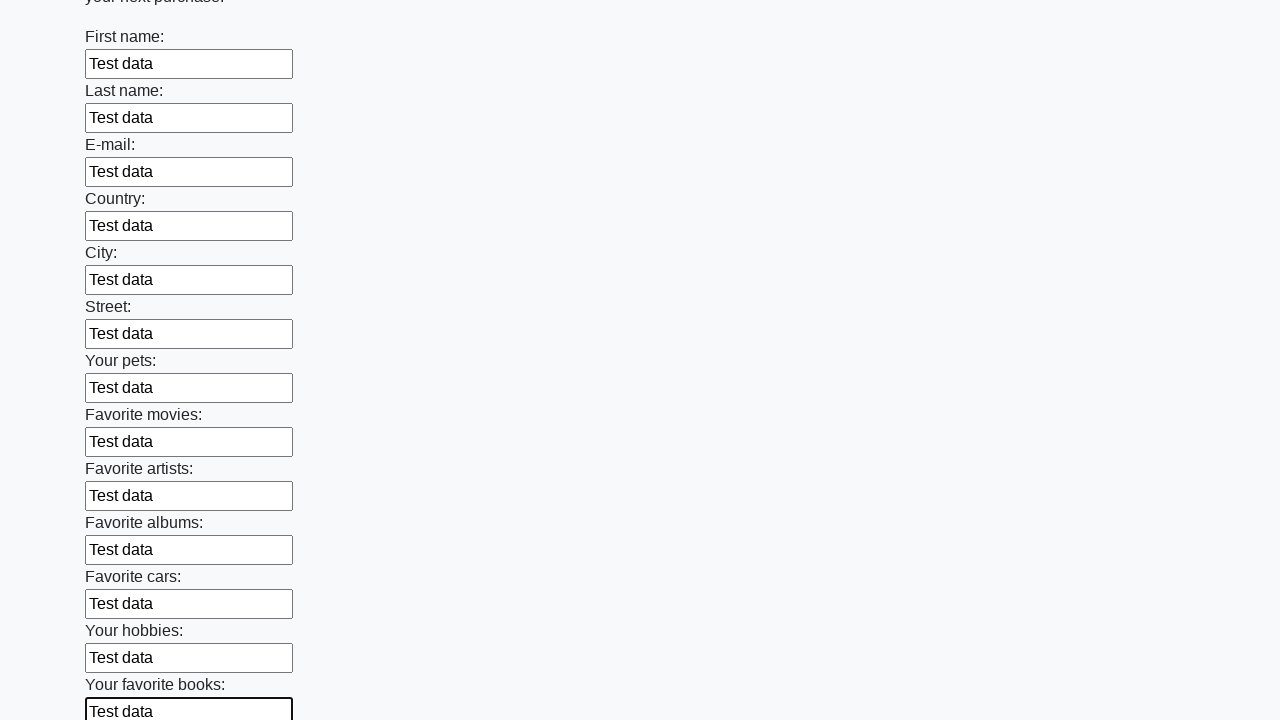

Filled a text input field with 'Test data' on input[type='text'] >> nth=13
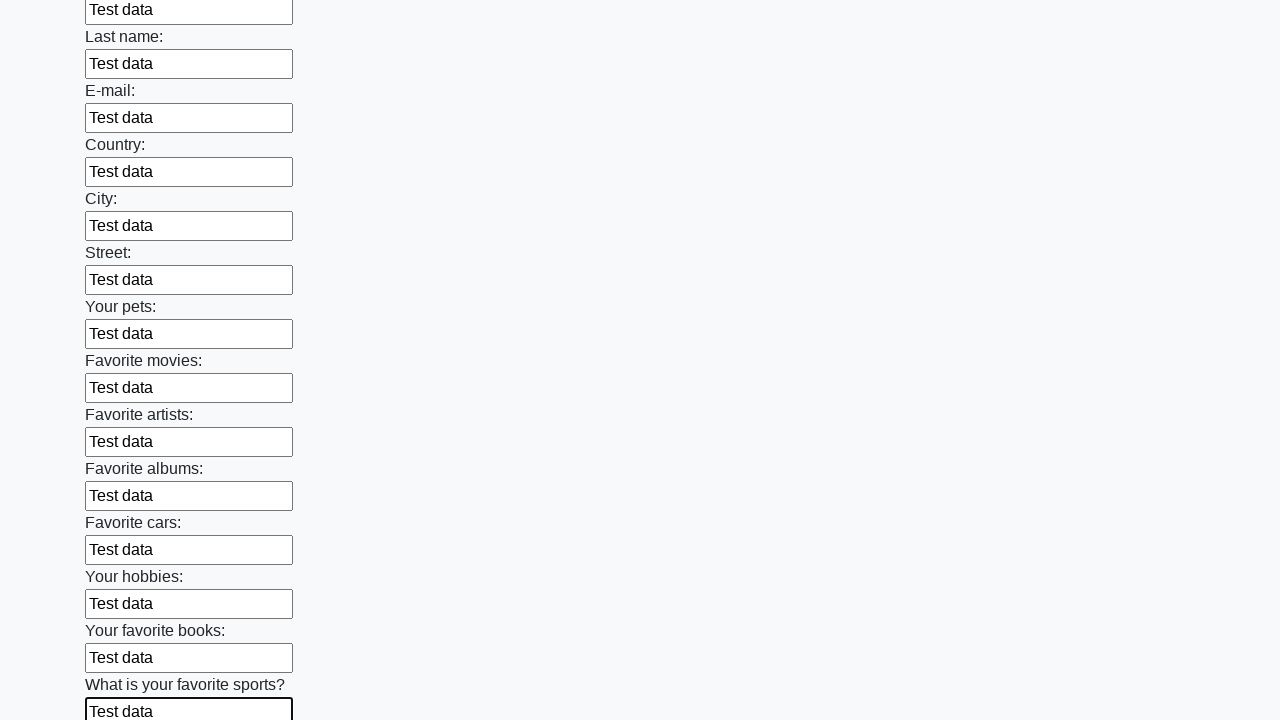

Filled a text input field with 'Test data' on input[type='text'] >> nth=14
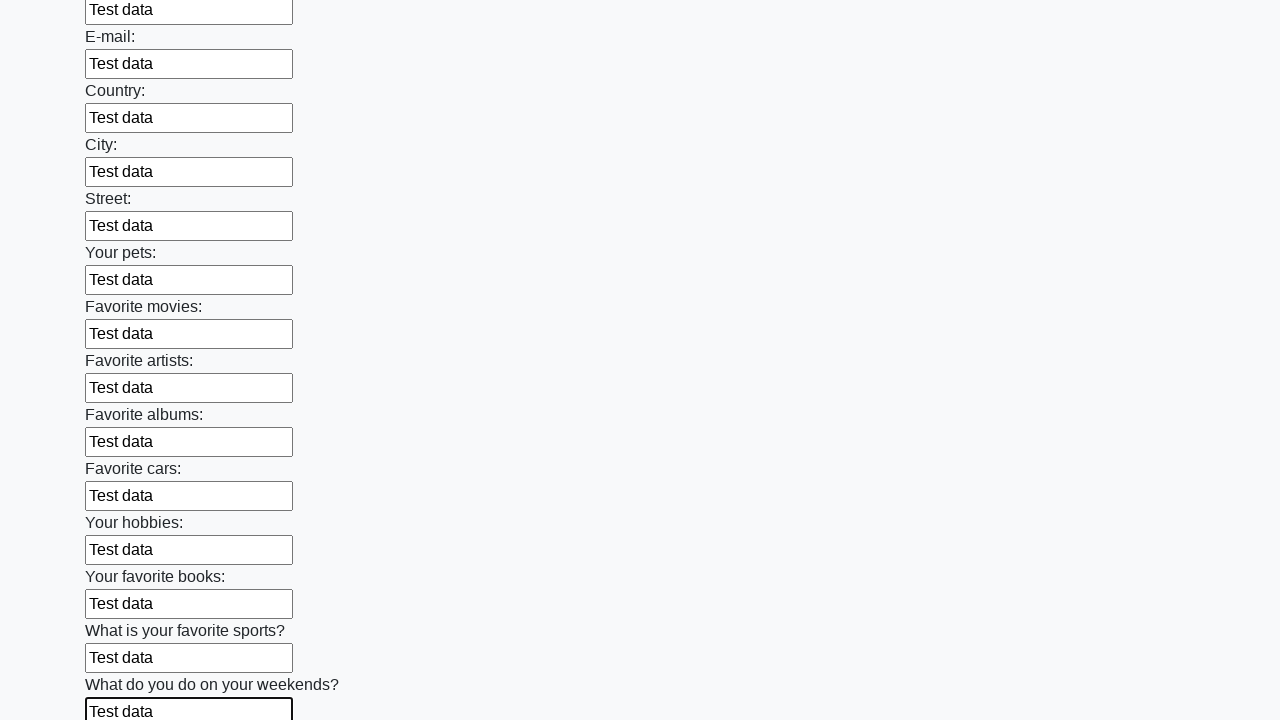

Filled a text input field with 'Test data' on input[type='text'] >> nth=15
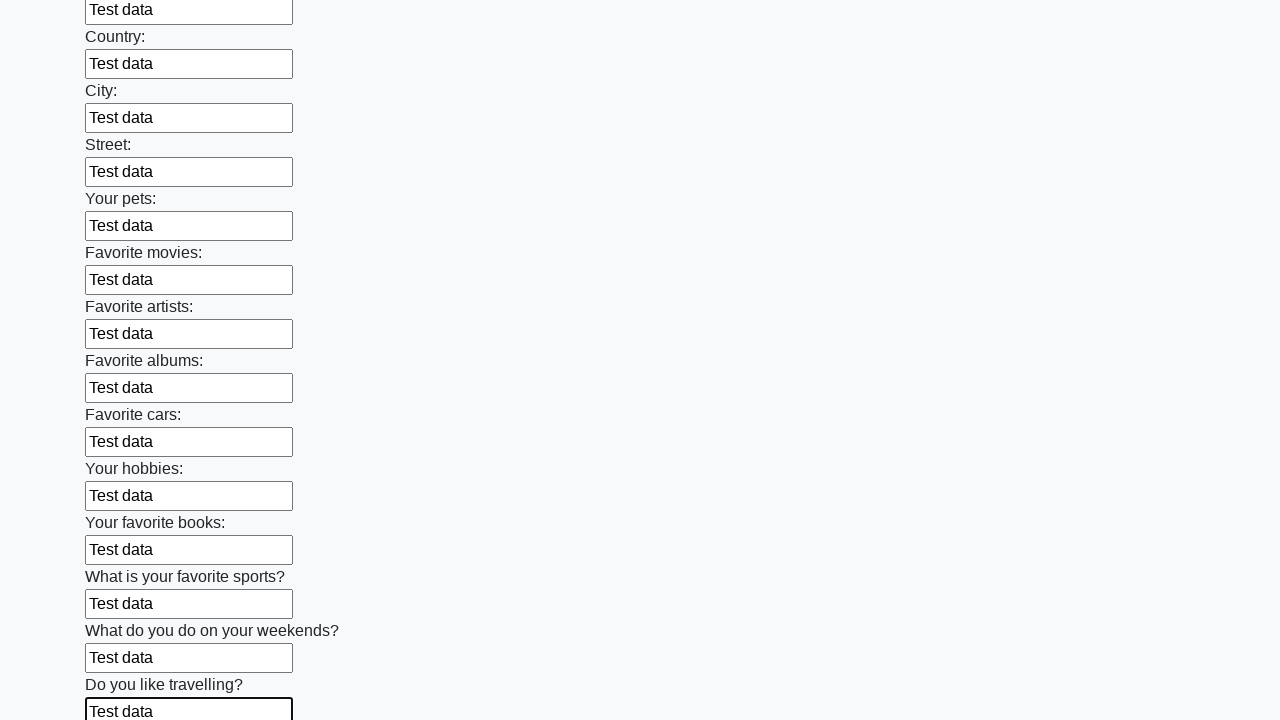

Filled a text input field with 'Test data' on input[type='text'] >> nth=16
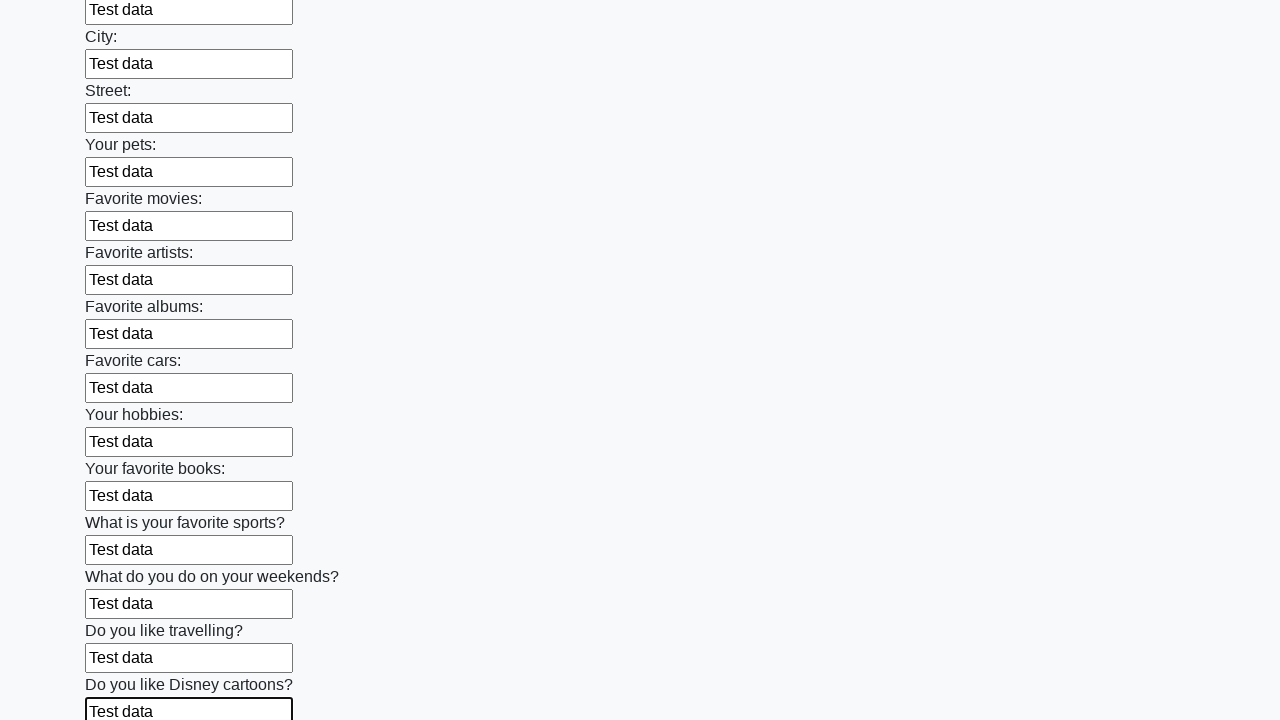

Filled a text input field with 'Test data' on input[type='text'] >> nth=17
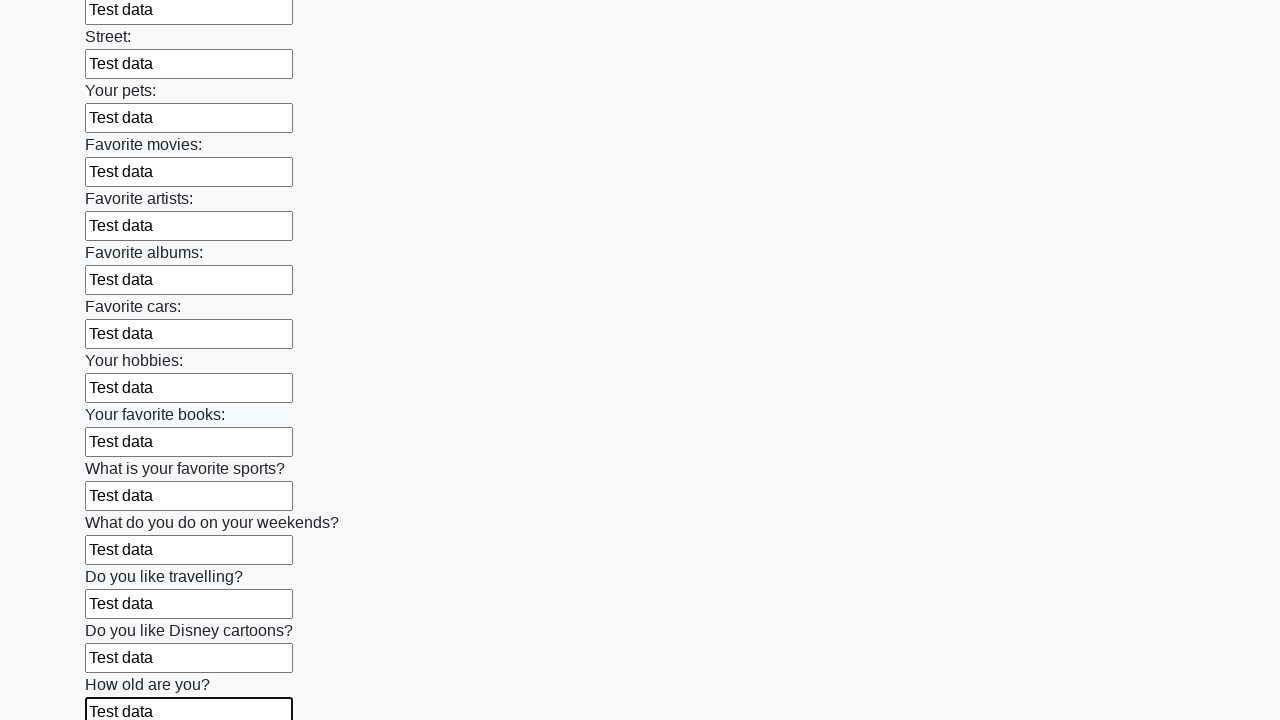

Filled a text input field with 'Test data' on input[type='text'] >> nth=18
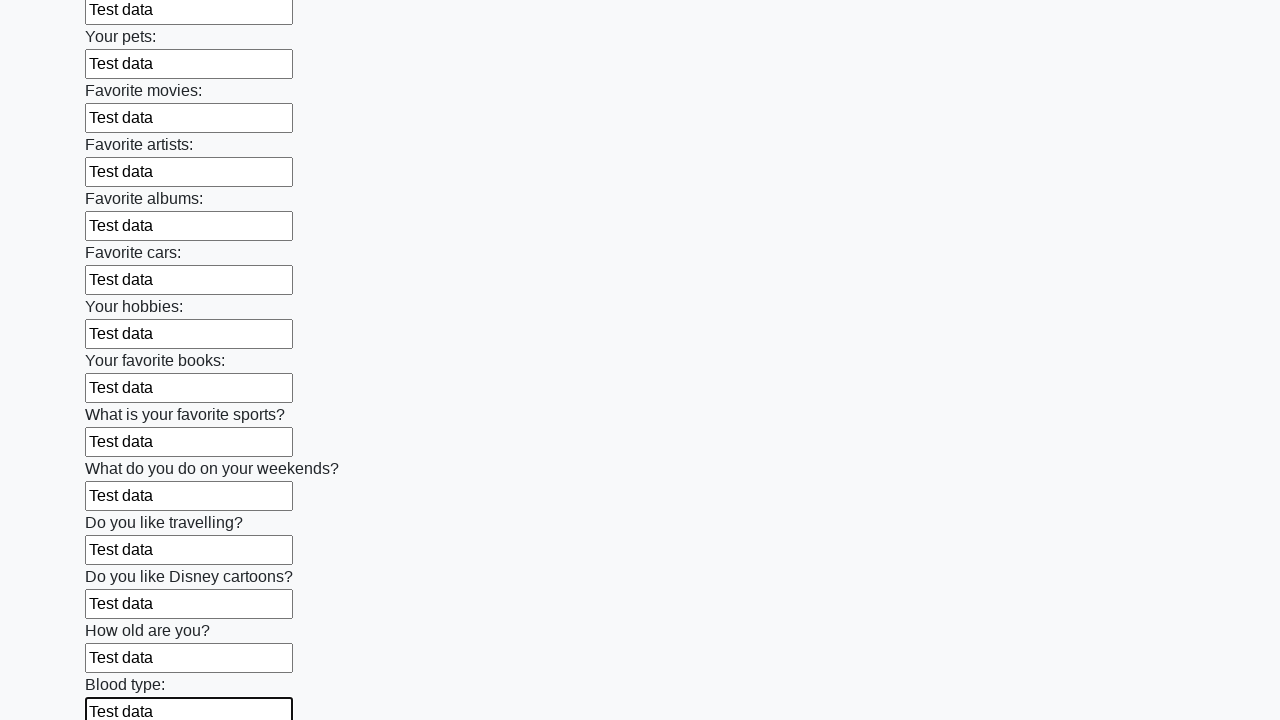

Filled a text input field with 'Test data' on input[type='text'] >> nth=19
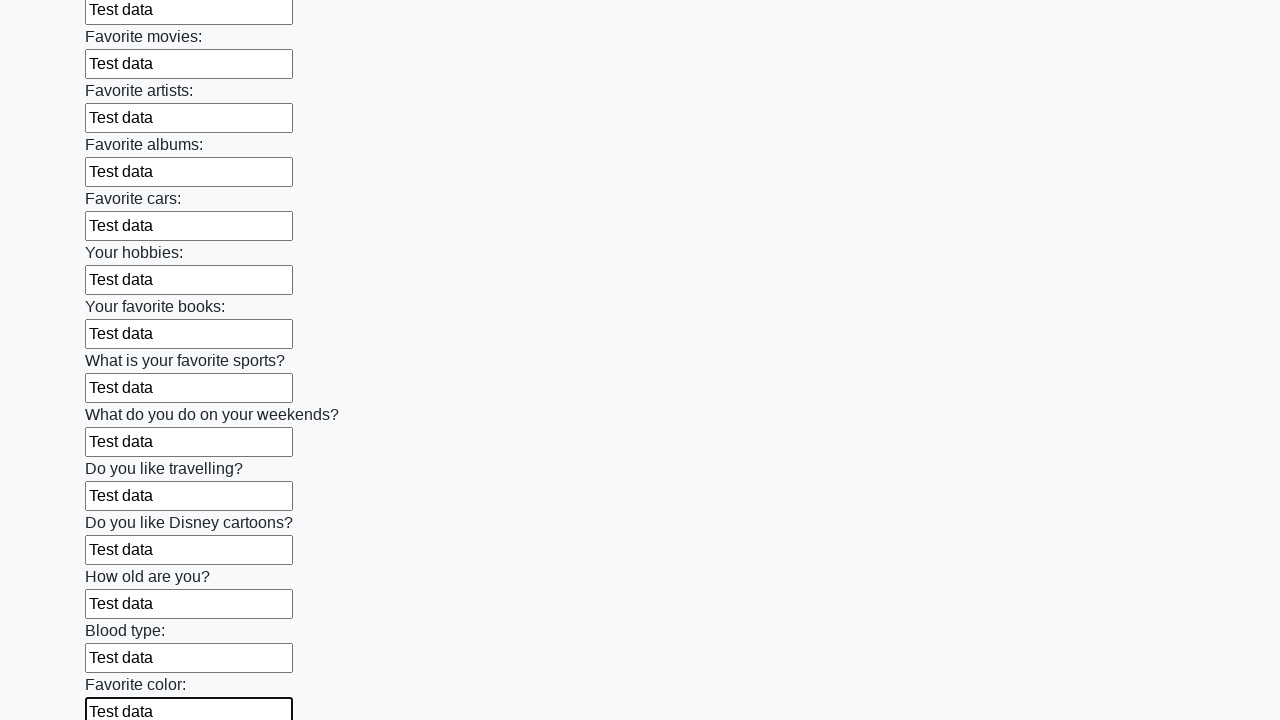

Filled a text input field with 'Test data' on input[type='text'] >> nth=20
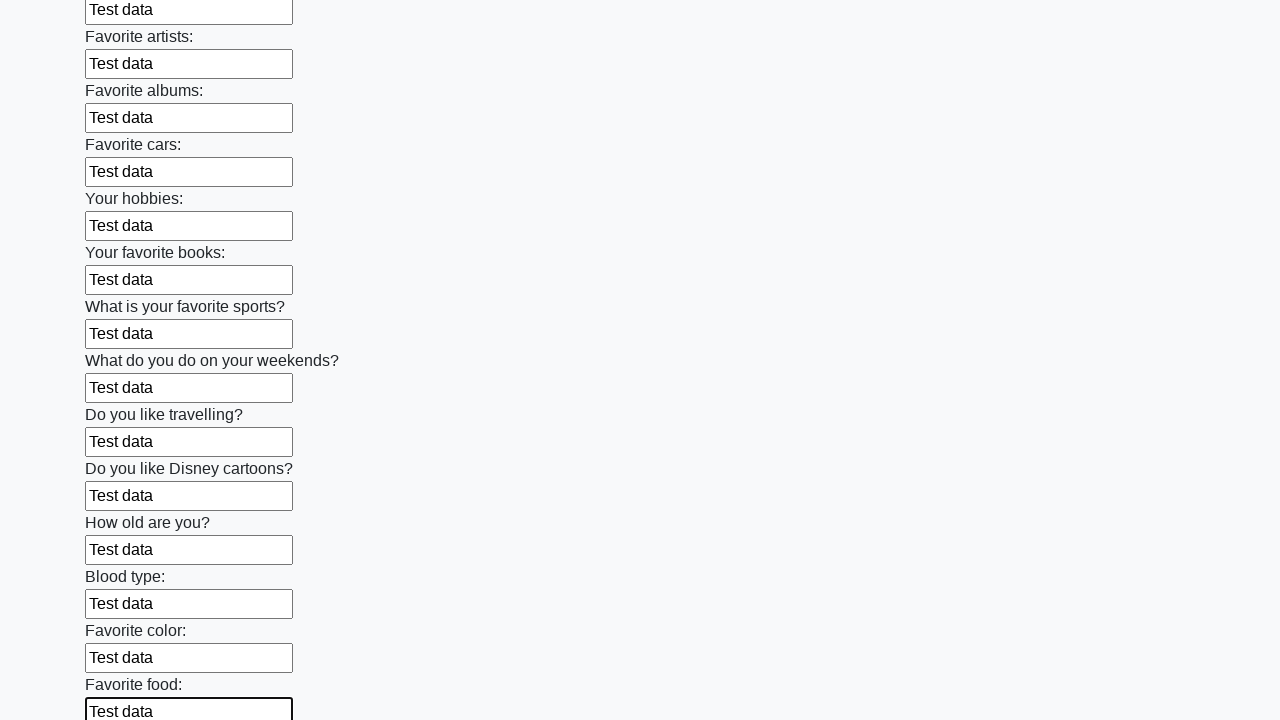

Filled a text input field with 'Test data' on input[type='text'] >> nth=21
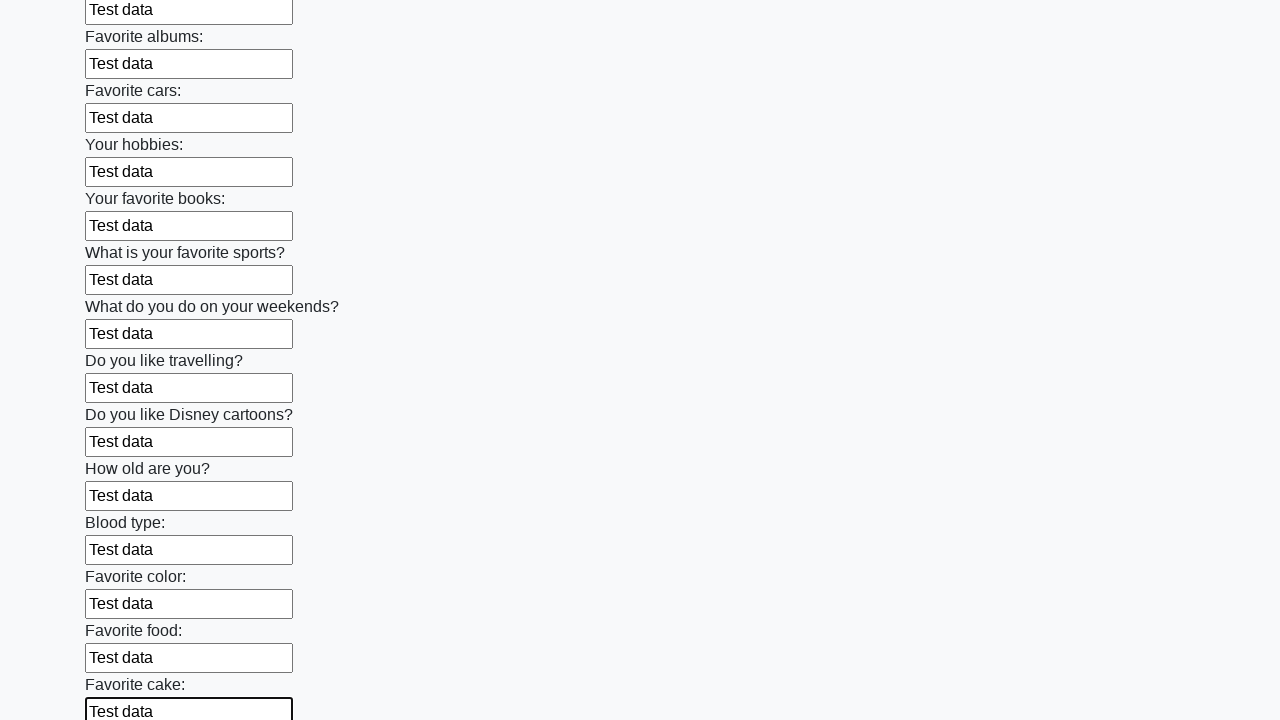

Filled a text input field with 'Test data' on input[type='text'] >> nth=22
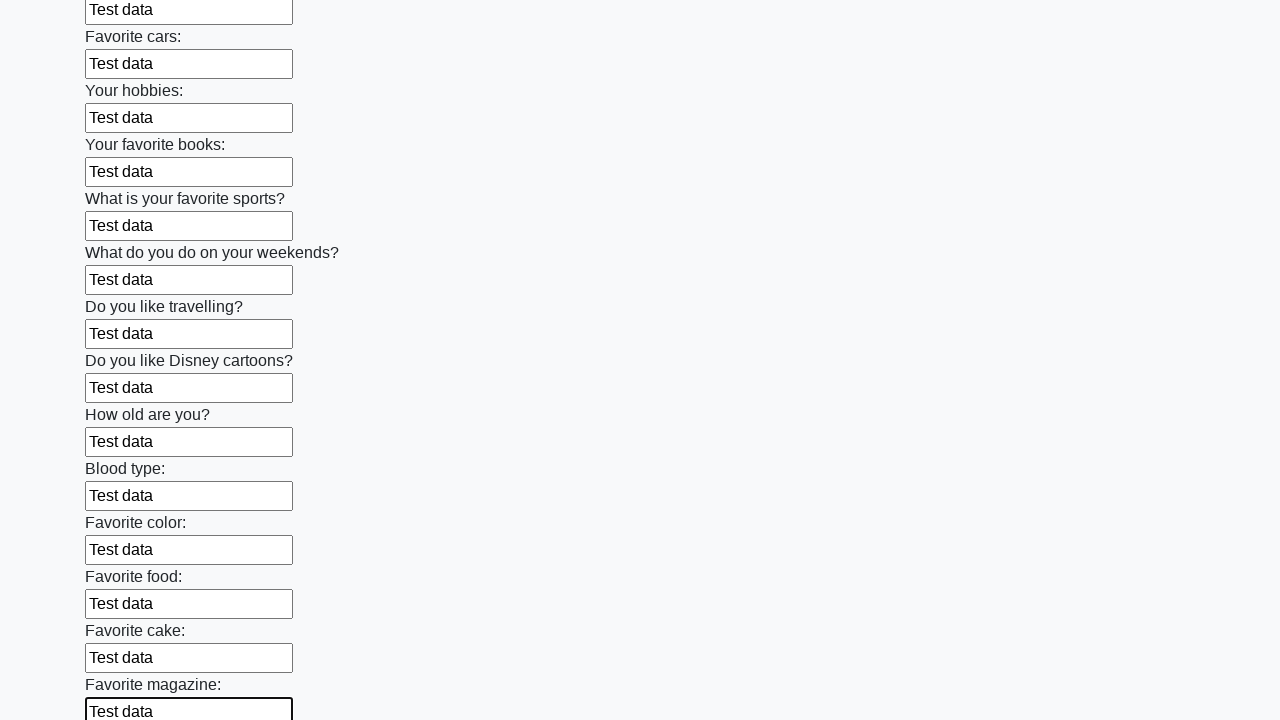

Filled a text input field with 'Test data' on input[type='text'] >> nth=23
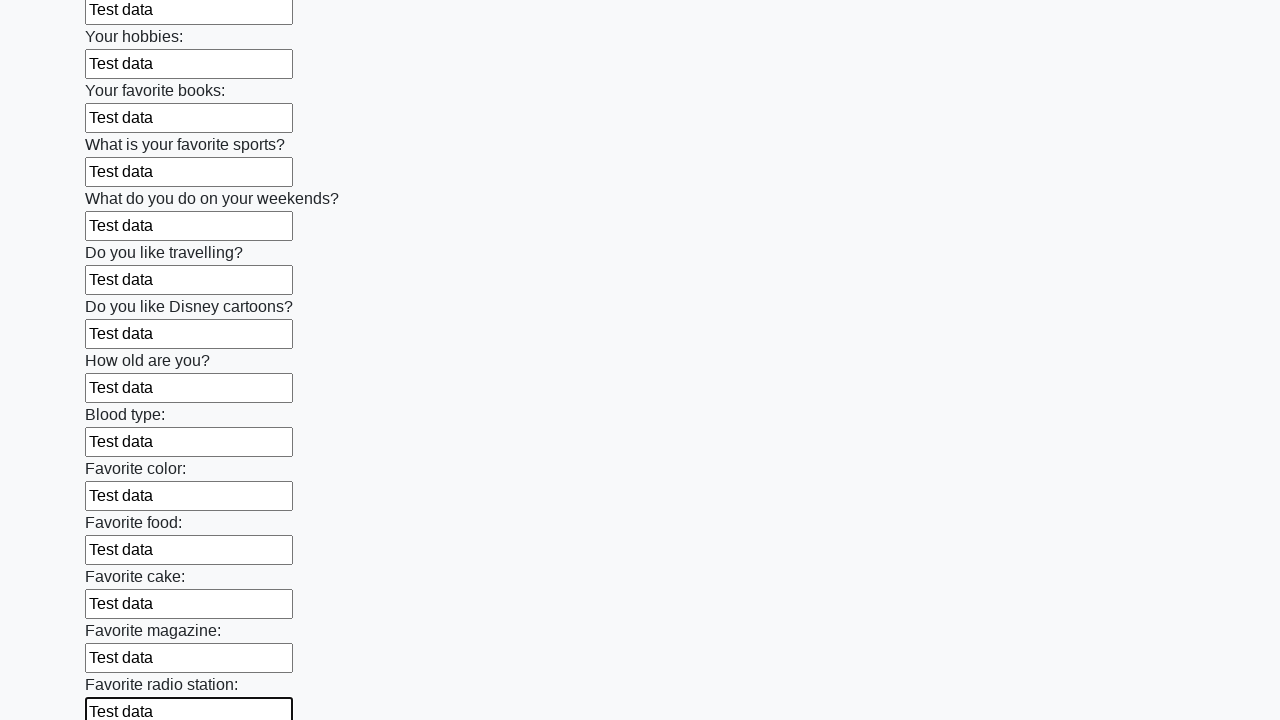

Filled a text input field with 'Test data' on input[type='text'] >> nth=24
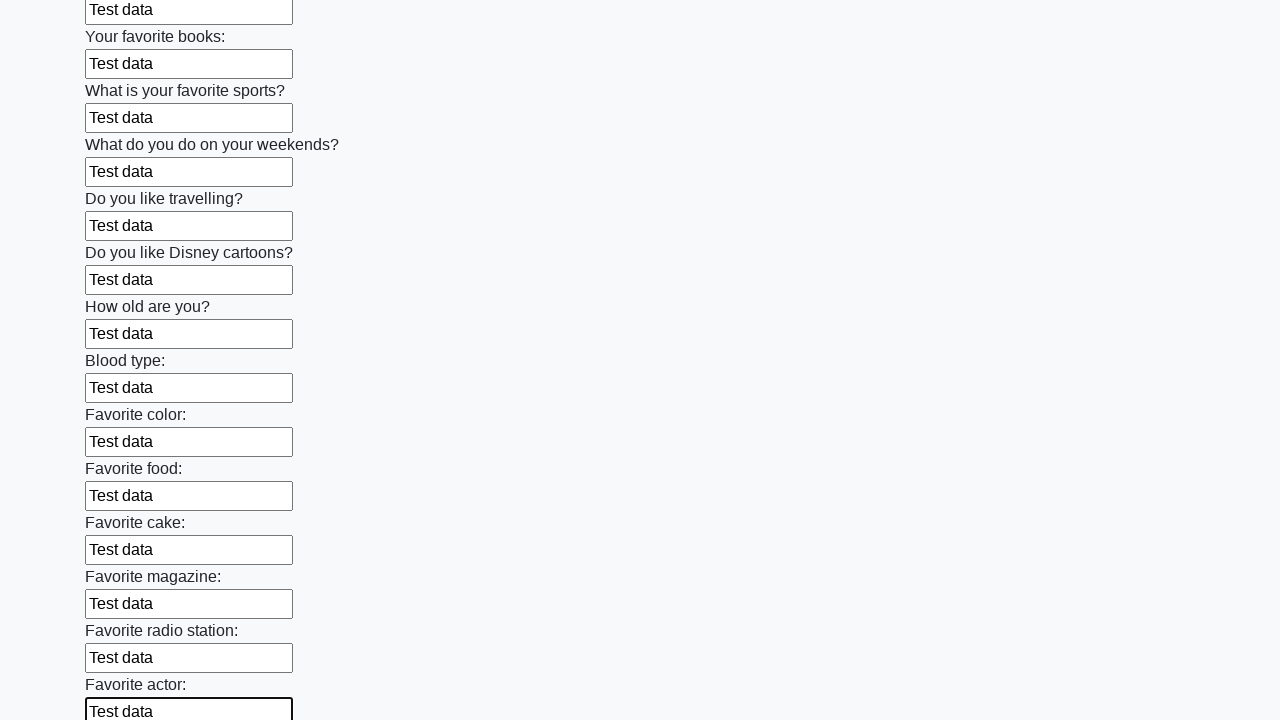

Filled a text input field with 'Test data' on input[type='text'] >> nth=25
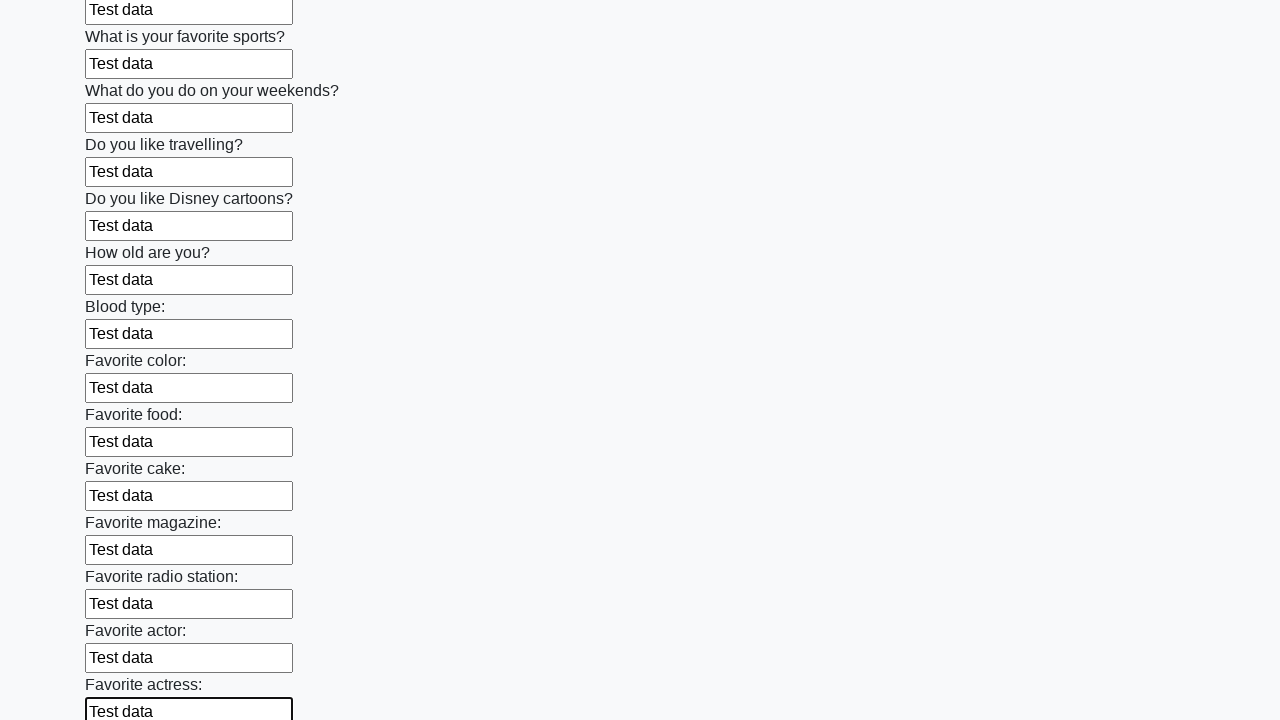

Filled a text input field with 'Test data' on input[type='text'] >> nth=26
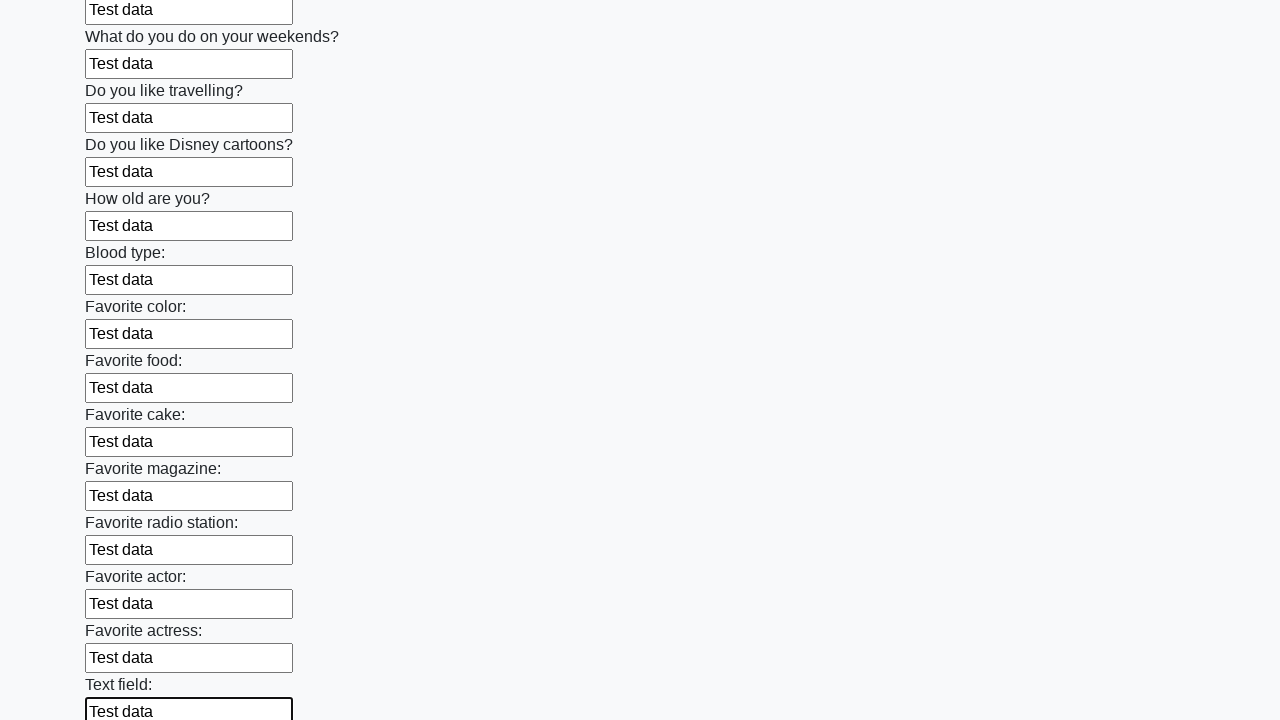

Filled a text input field with 'Test data' on input[type='text'] >> nth=27
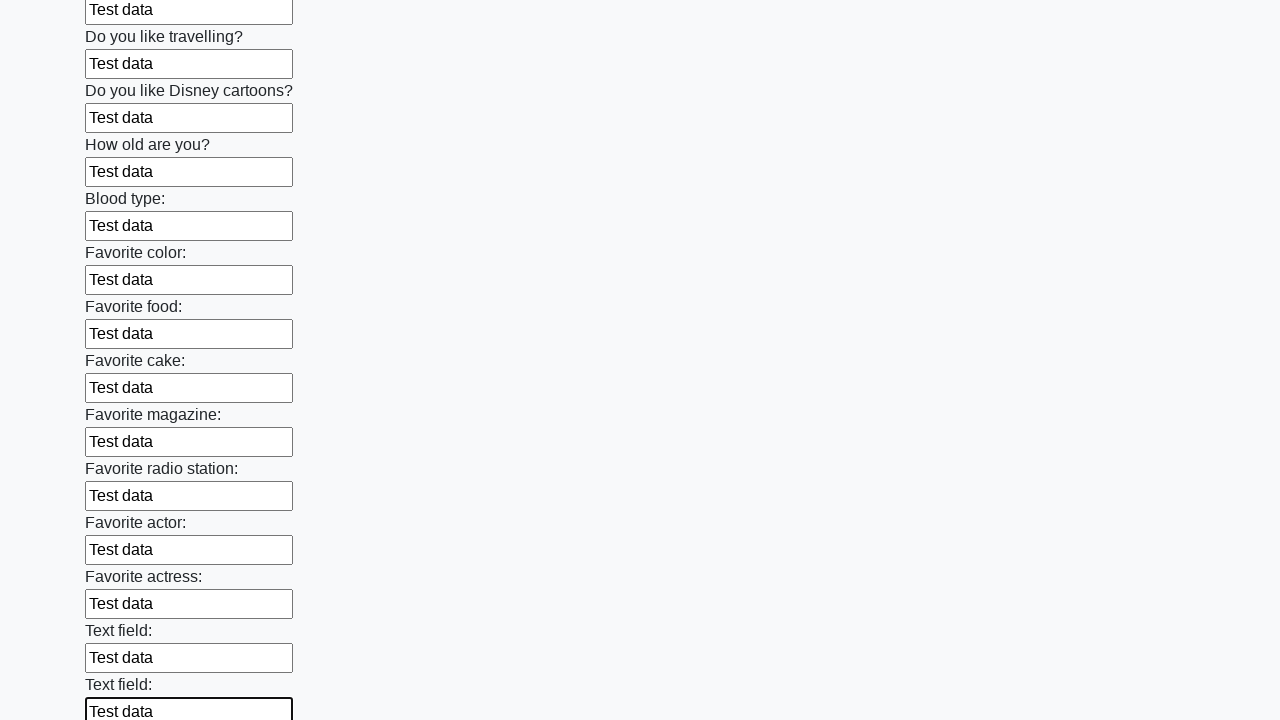

Filled a text input field with 'Test data' on input[type='text'] >> nth=28
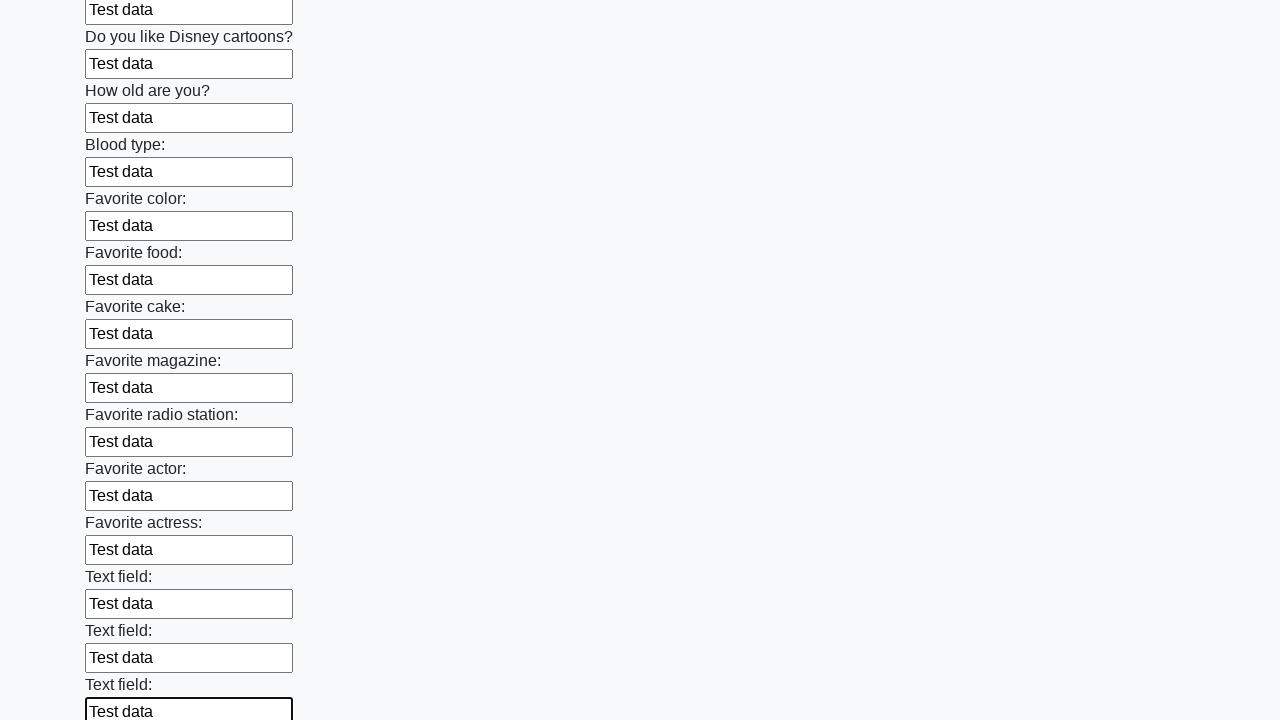

Filled a text input field with 'Test data' on input[type='text'] >> nth=29
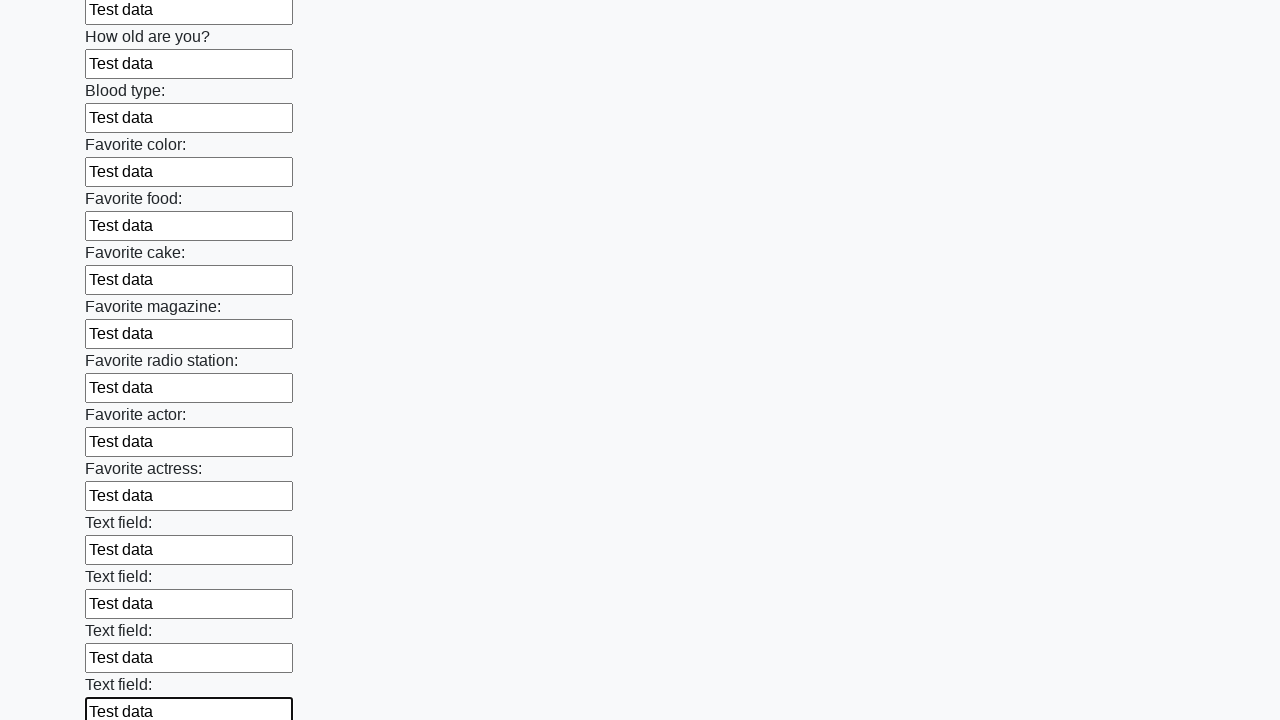

Filled a text input field with 'Test data' on input[type='text'] >> nth=30
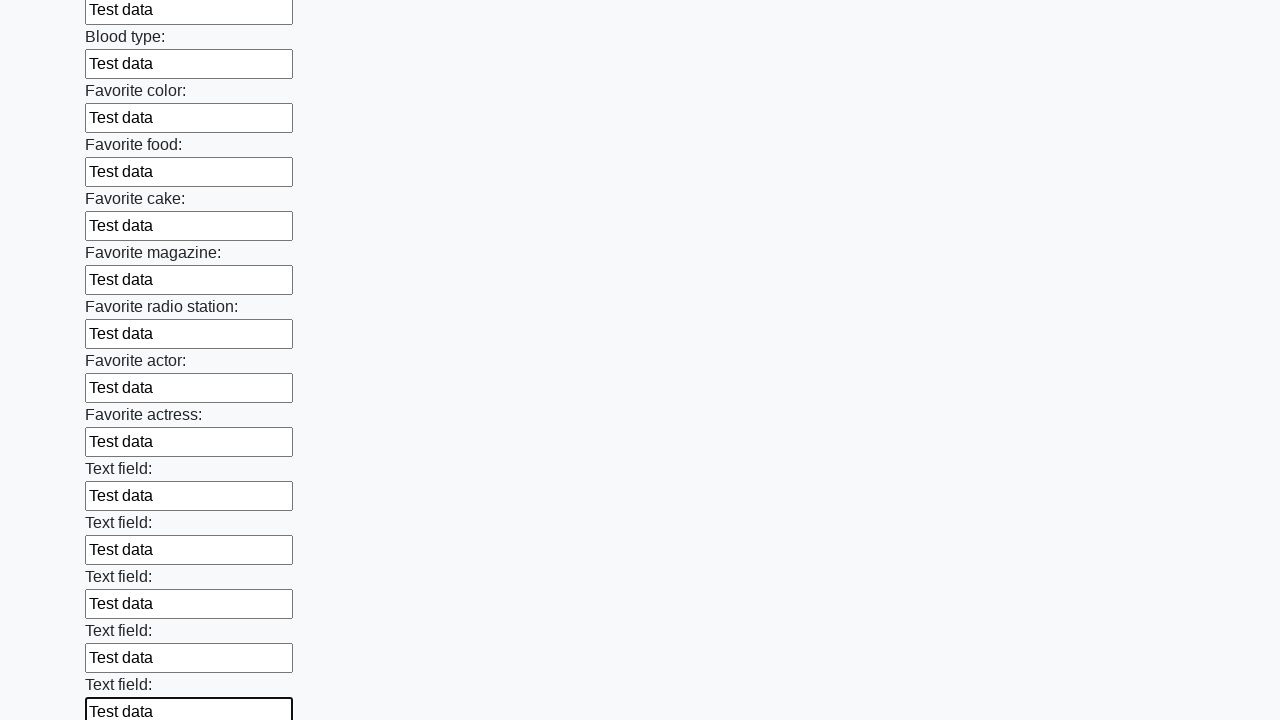

Filled a text input field with 'Test data' on input[type='text'] >> nth=31
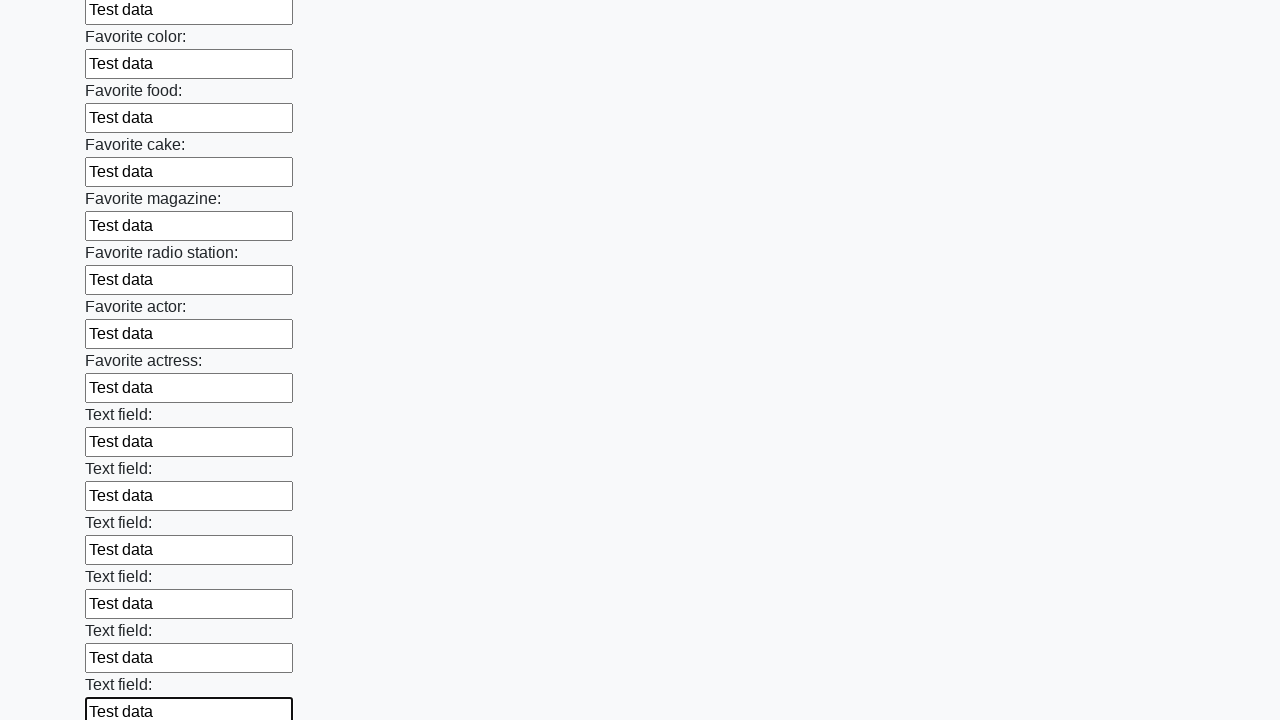

Filled a text input field with 'Test data' on input[type='text'] >> nth=32
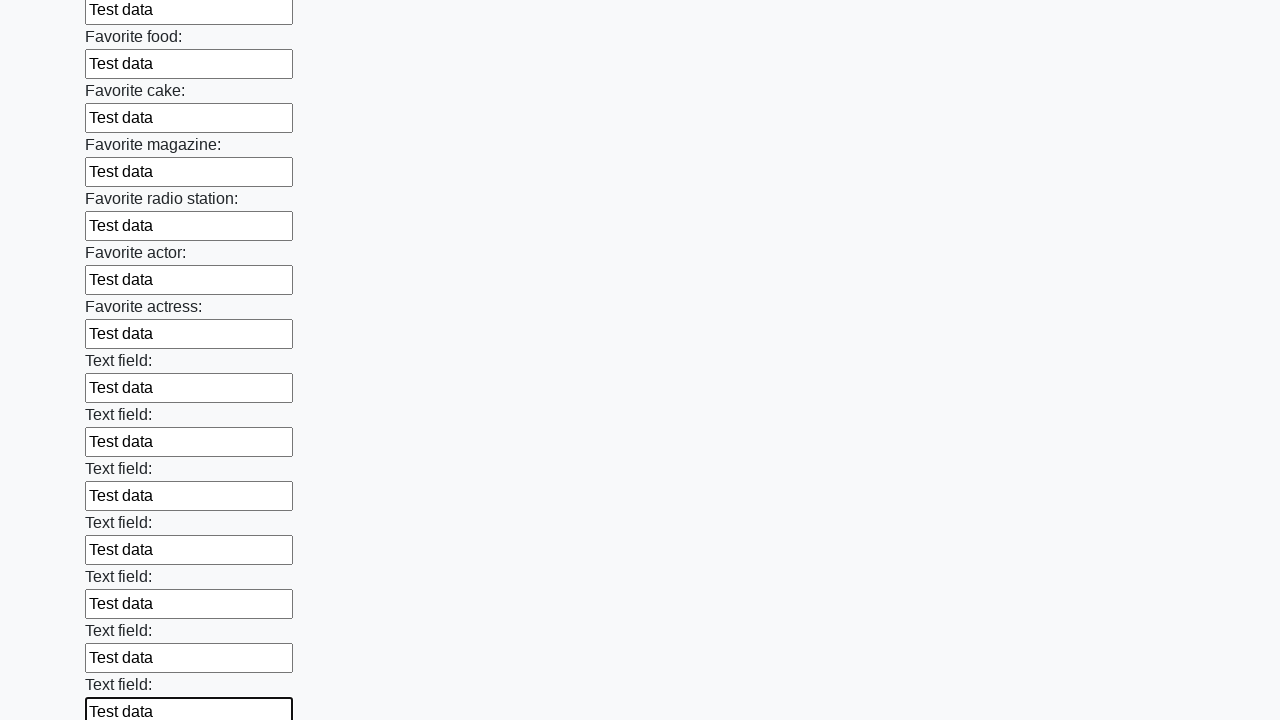

Filled a text input field with 'Test data' on input[type='text'] >> nth=33
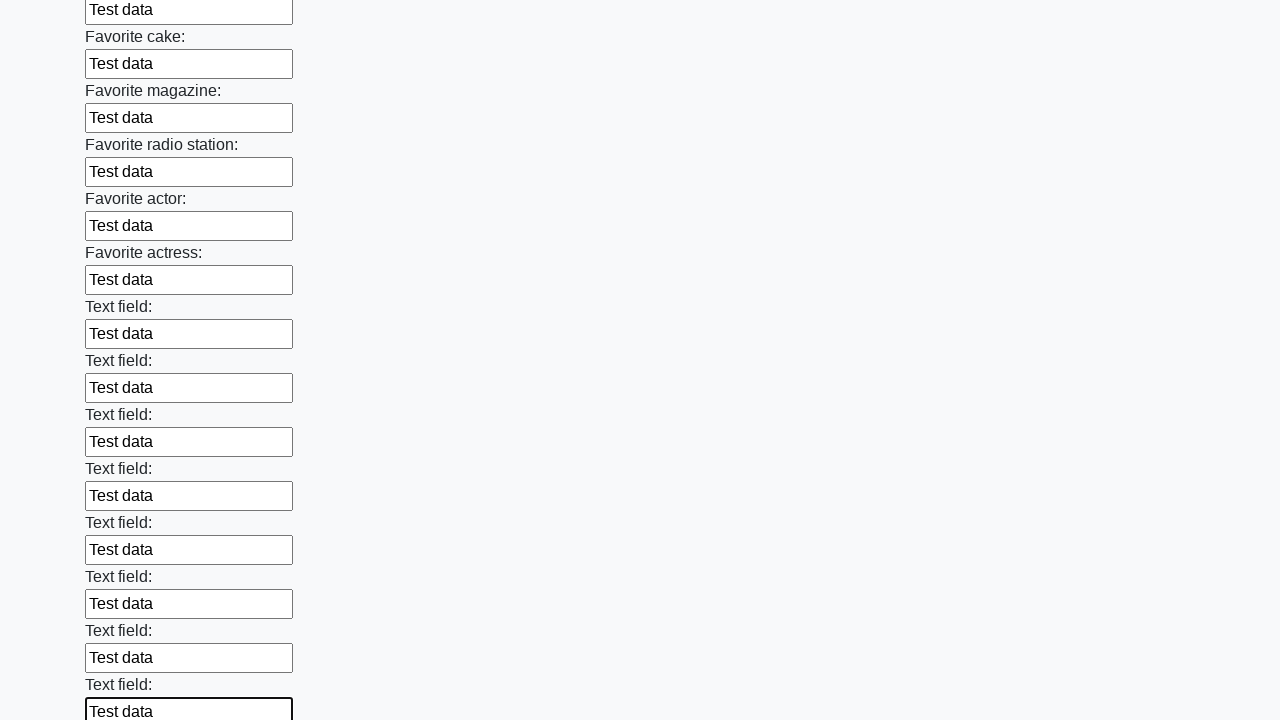

Filled a text input field with 'Test data' on input[type='text'] >> nth=34
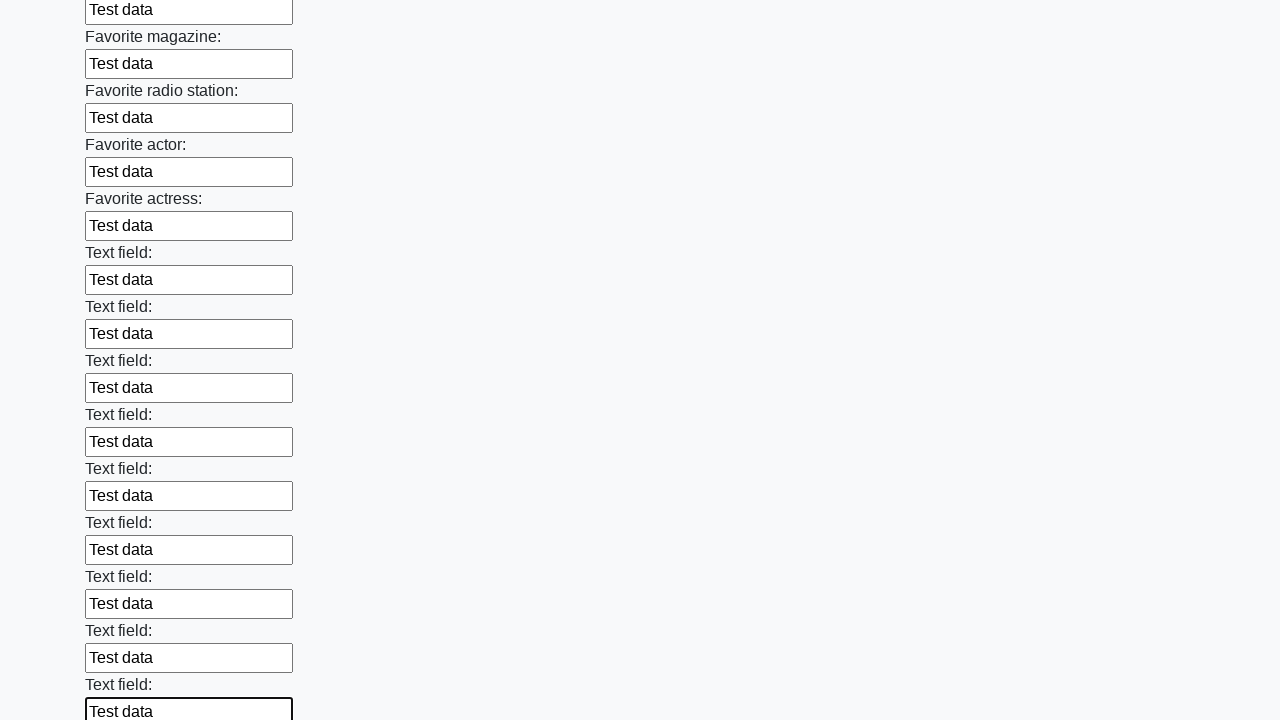

Filled a text input field with 'Test data' on input[type='text'] >> nth=35
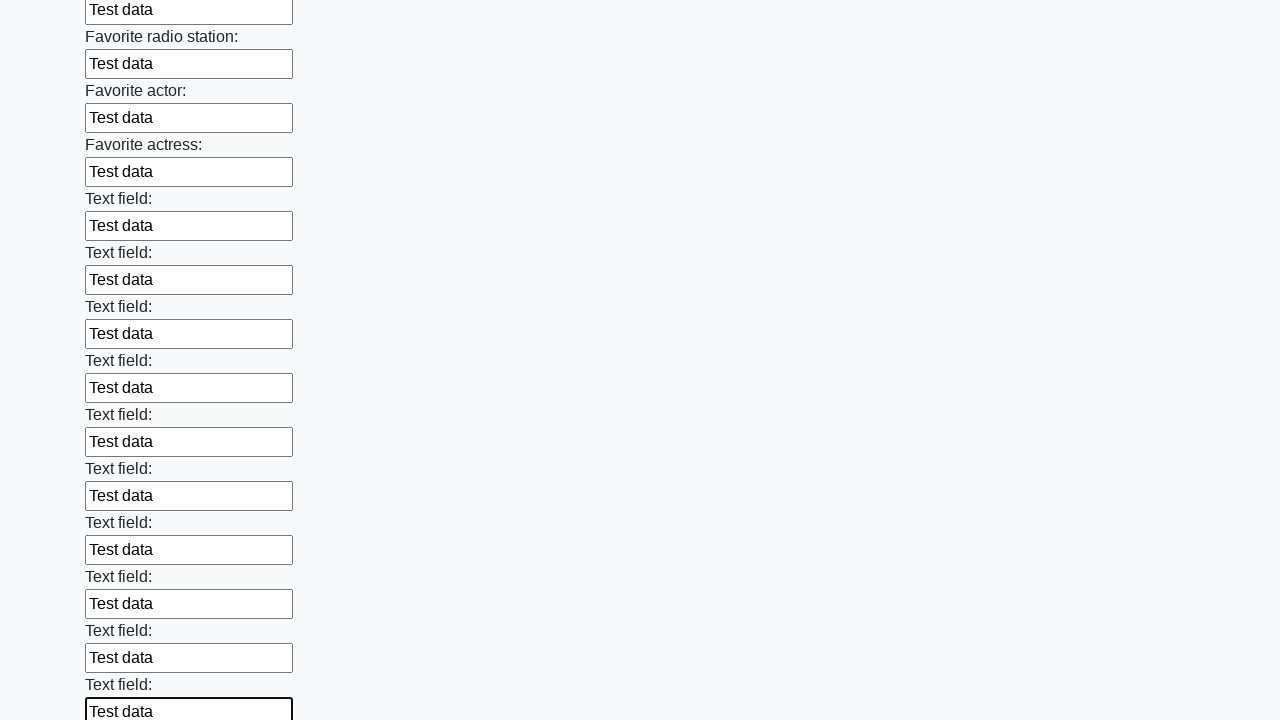

Filled a text input field with 'Test data' on input[type='text'] >> nth=36
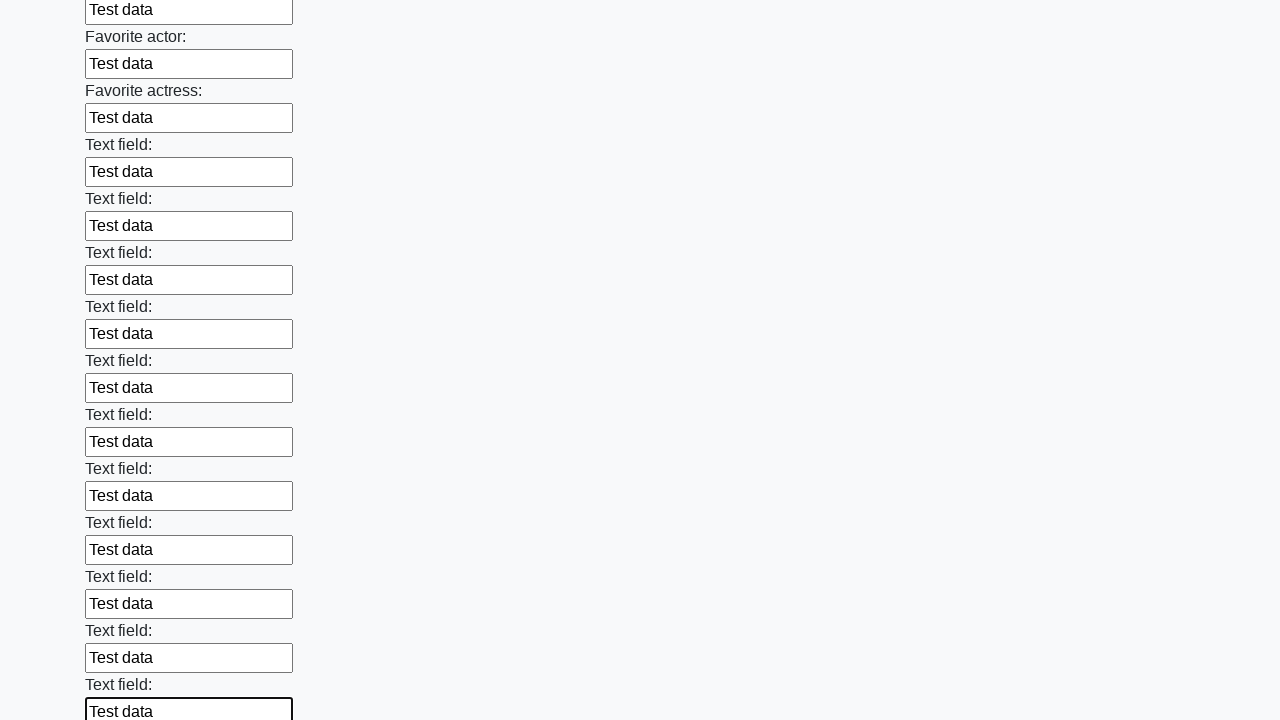

Filled a text input field with 'Test data' on input[type='text'] >> nth=37
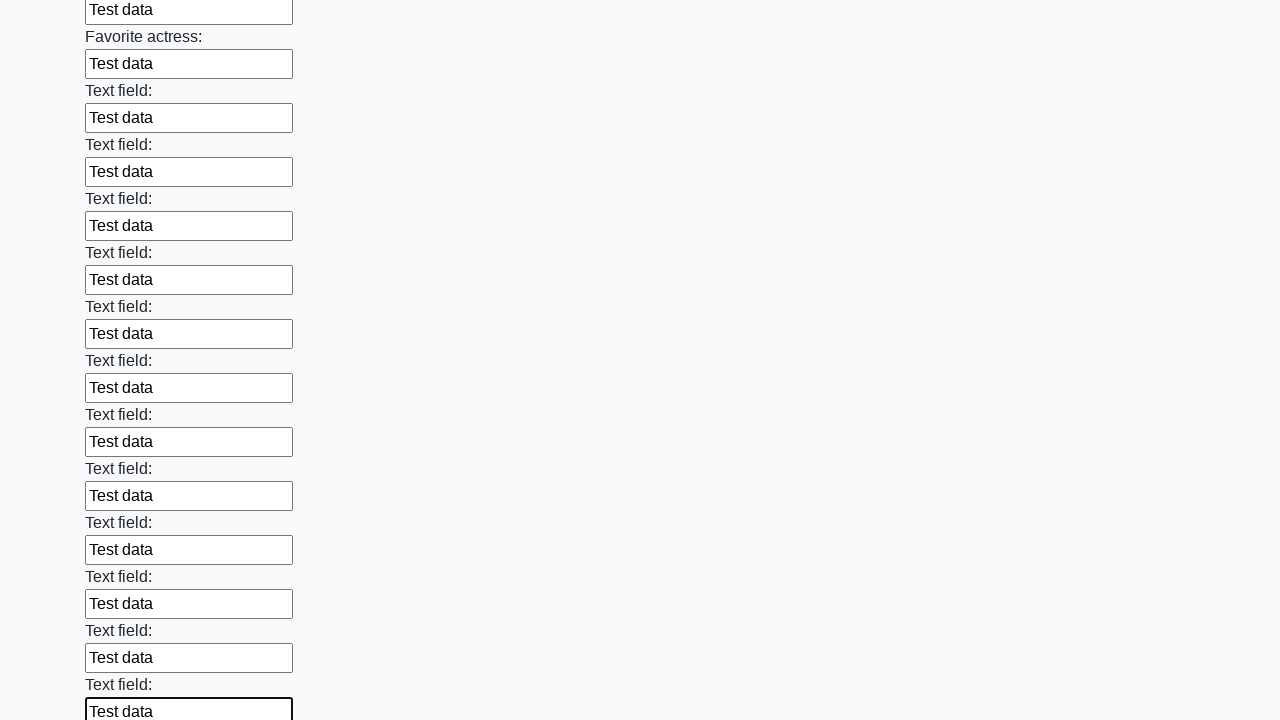

Filled a text input field with 'Test data' on input[type='text'] >> nth=38
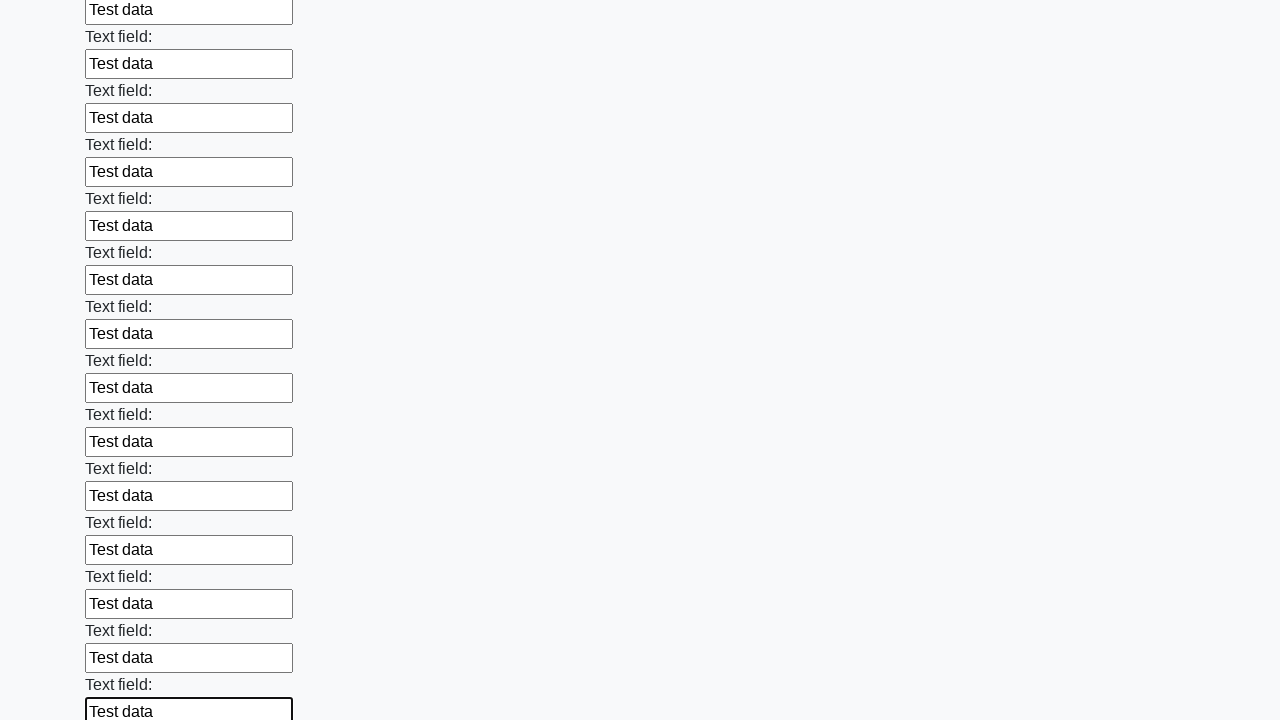

Filled a text input field with 'Test data' on input[type='text'] >> nth=39
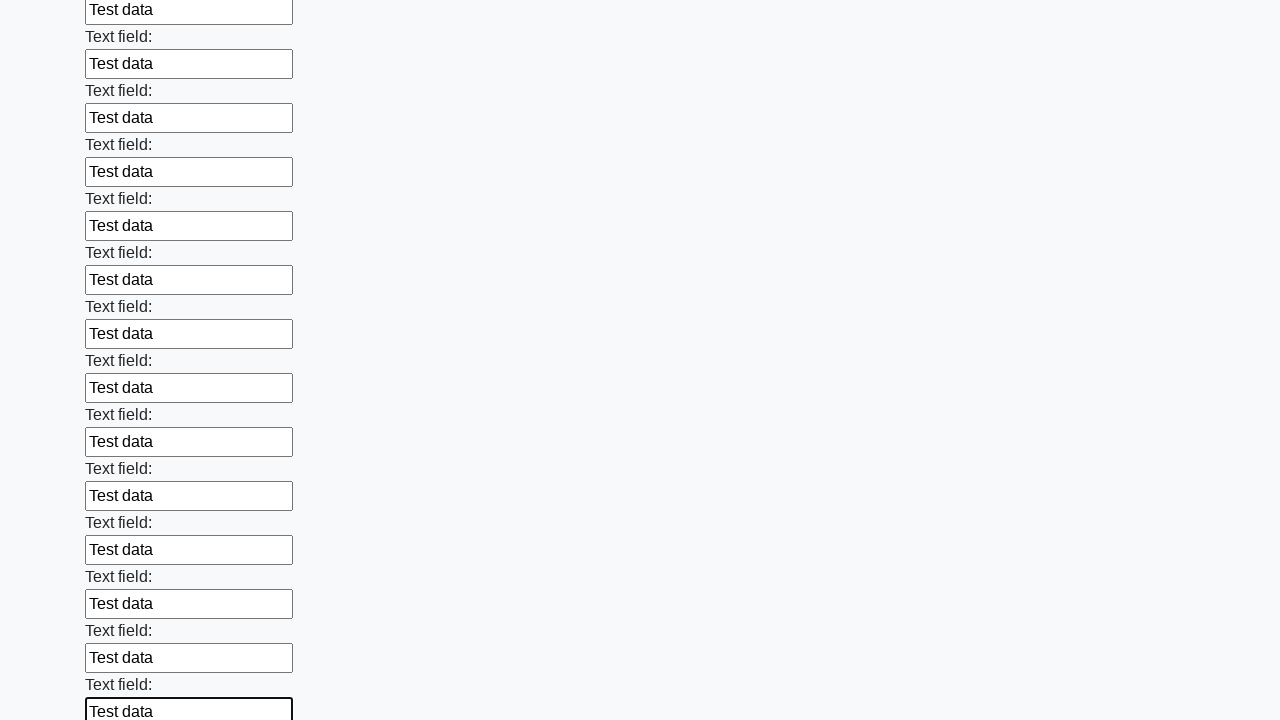

Filled a text input field with 'Test data' on input[type='text'] >> nth=40
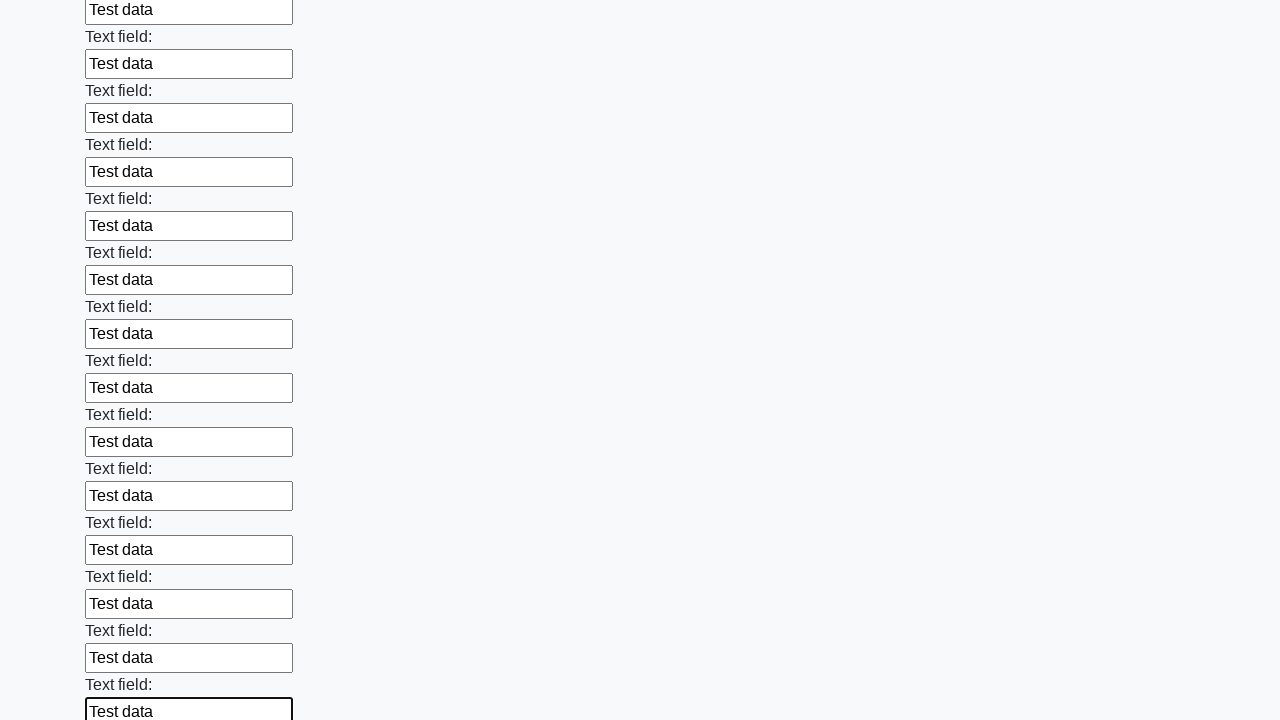

Filled a text input field with 'Test data' on input[type='text'] >> nth=41
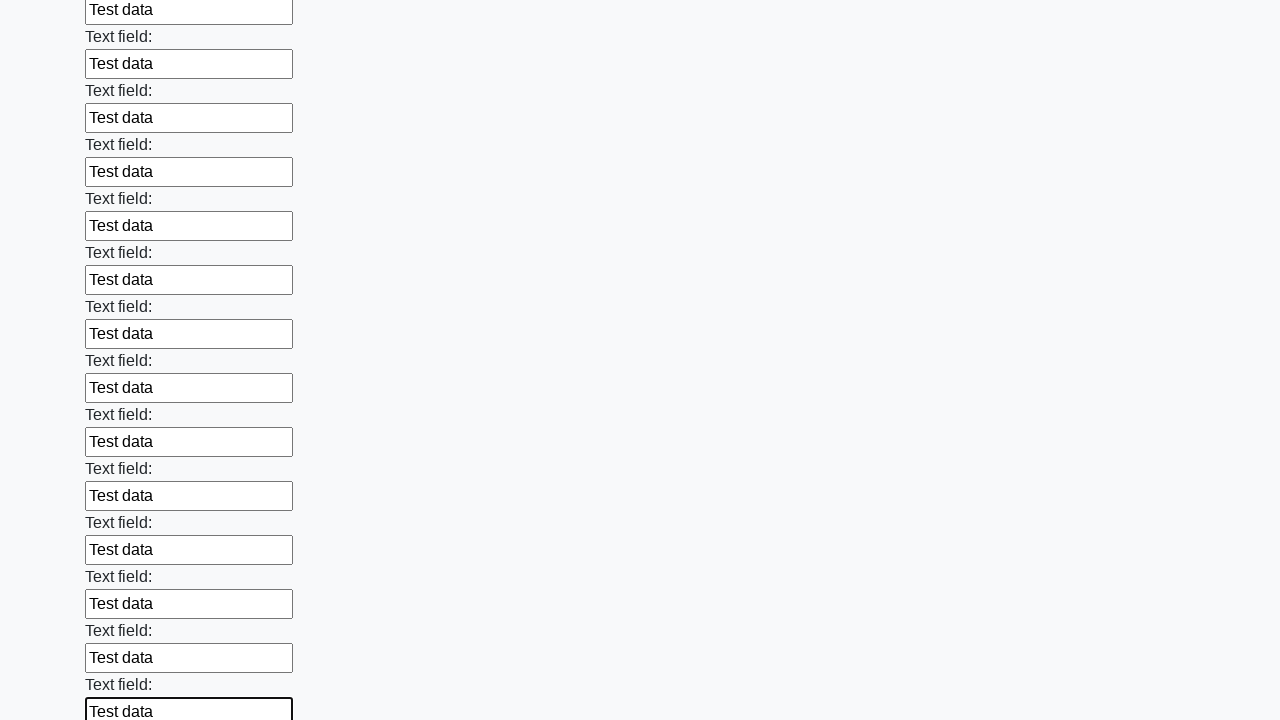

Filled a text input field with 'Test data' on input[type='text'] >> nth=42
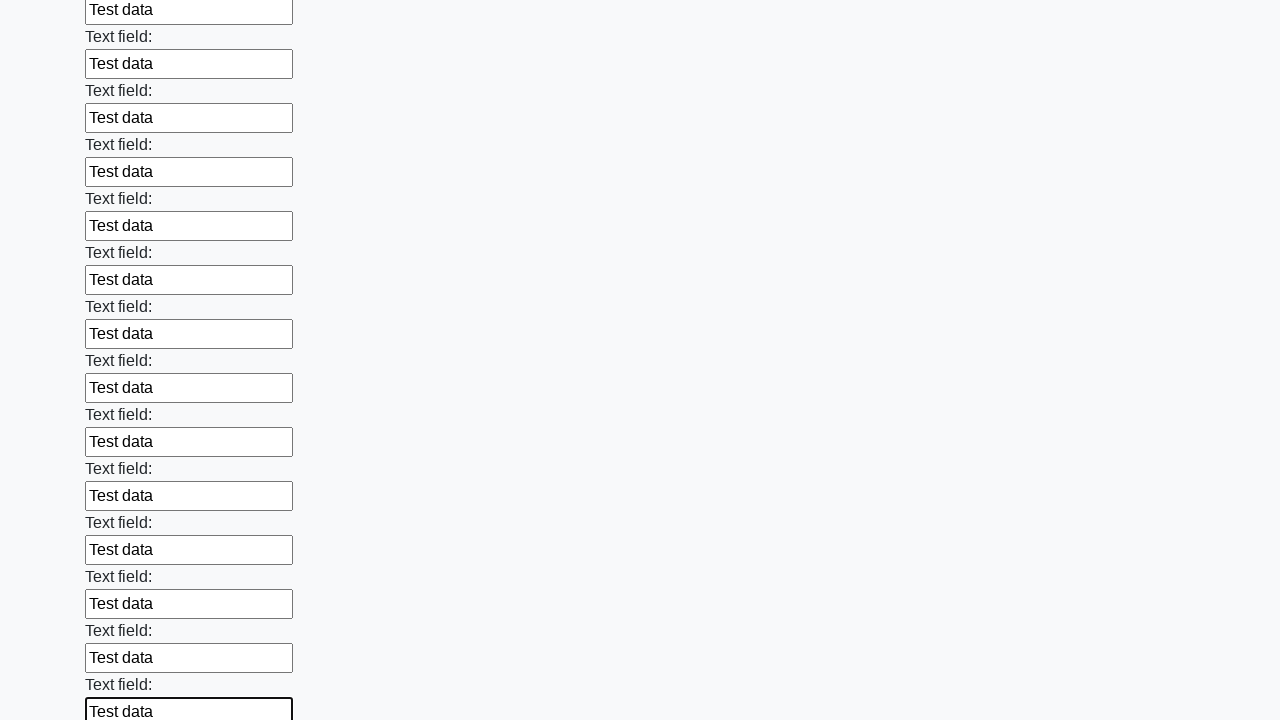

Filled a text input field with 'Test data' on input[type='text'] >> nth=43
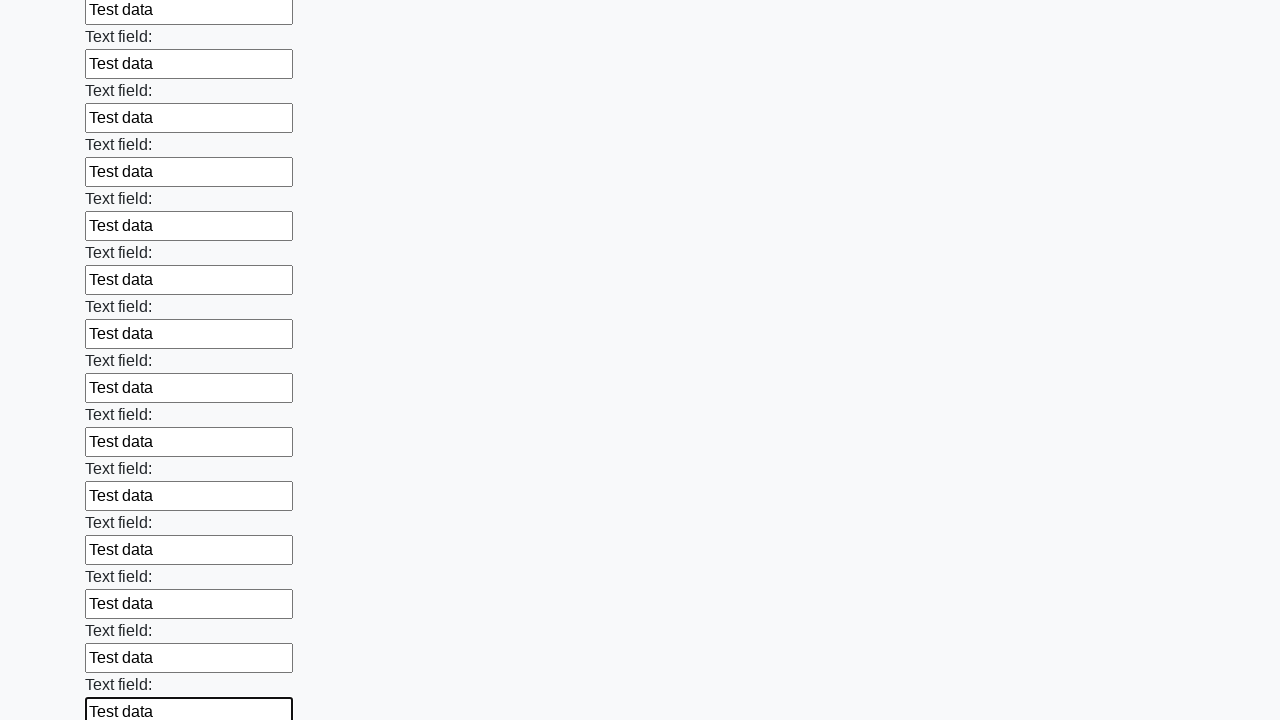

Filled a text input field with 'Test data' on input[type='text'] >> nth=44
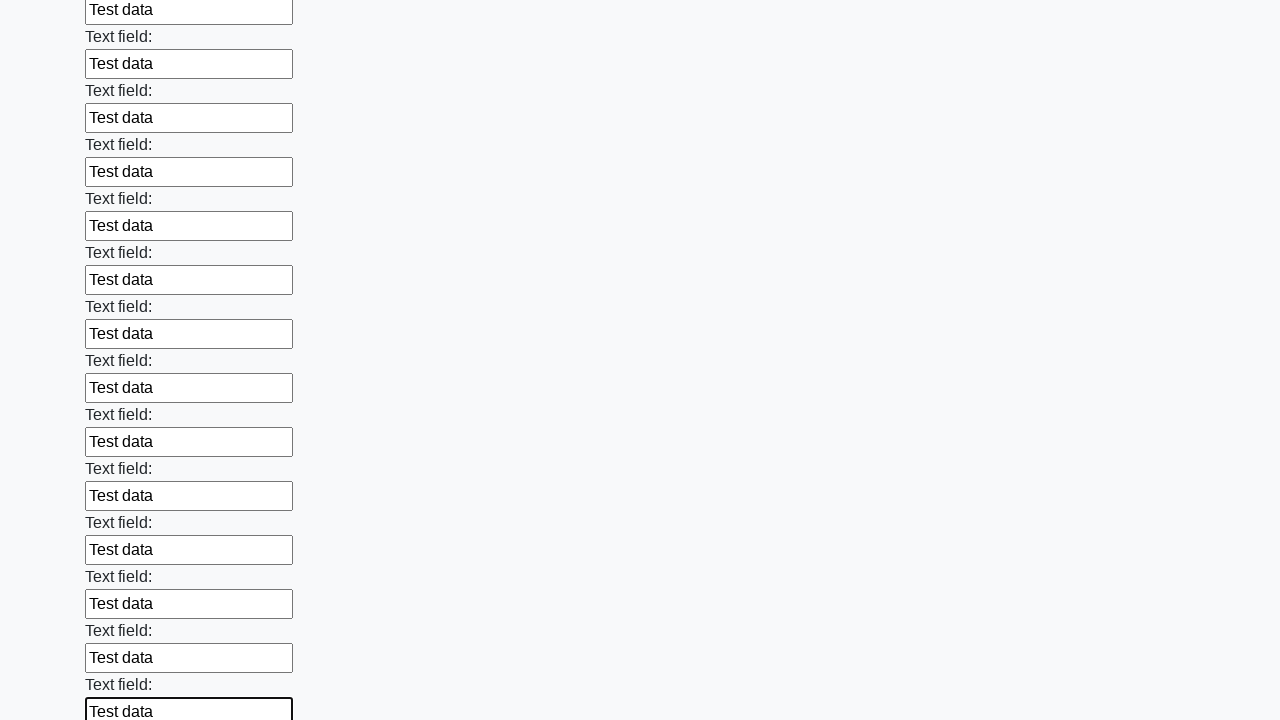

Filled a text input field with 'Test data' on input[type='text'] >> nth=45
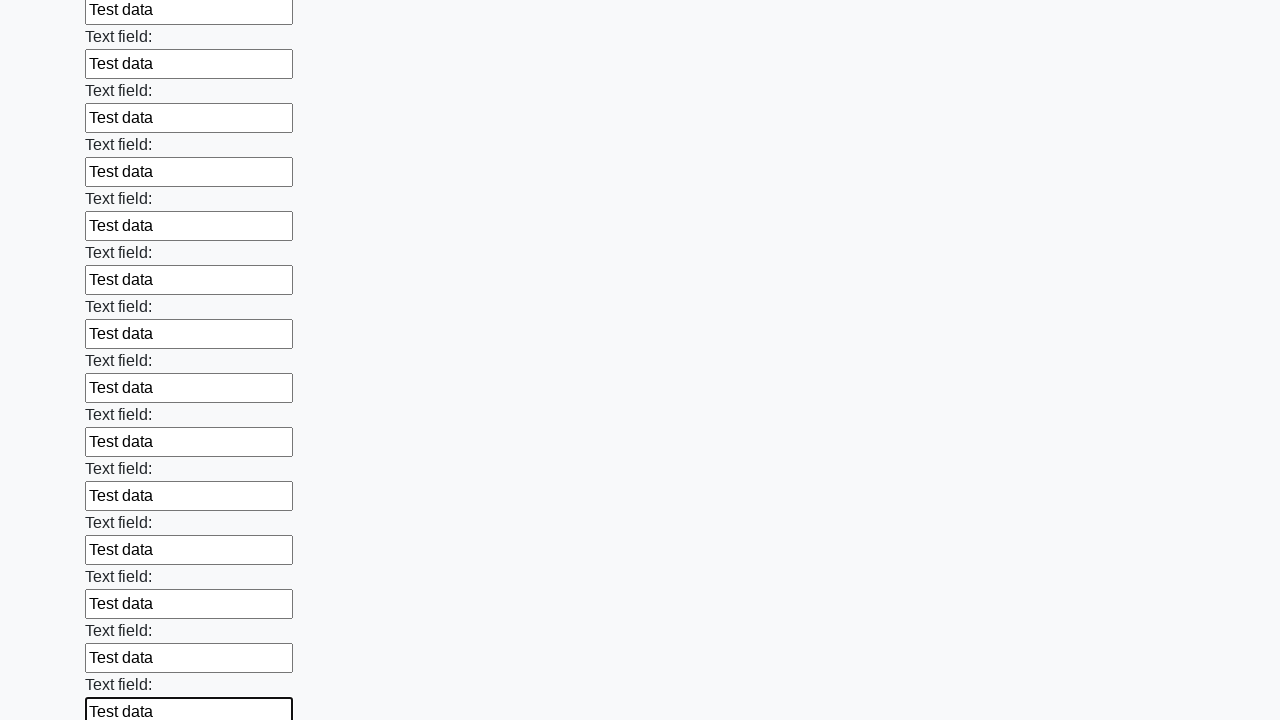

Filled a text input field with 'Test data' on input[type='text'] >> nth=46
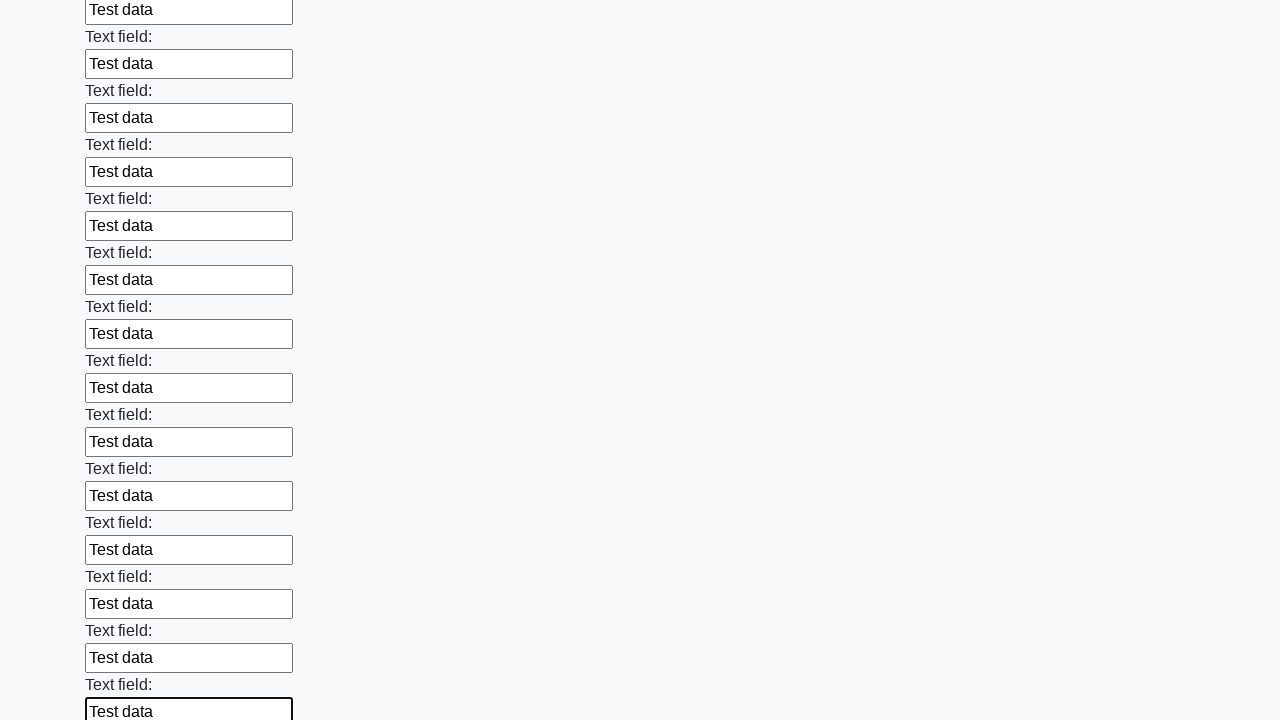

Filled a text input field with 'Test data' on input[type='text'] >> nth=47
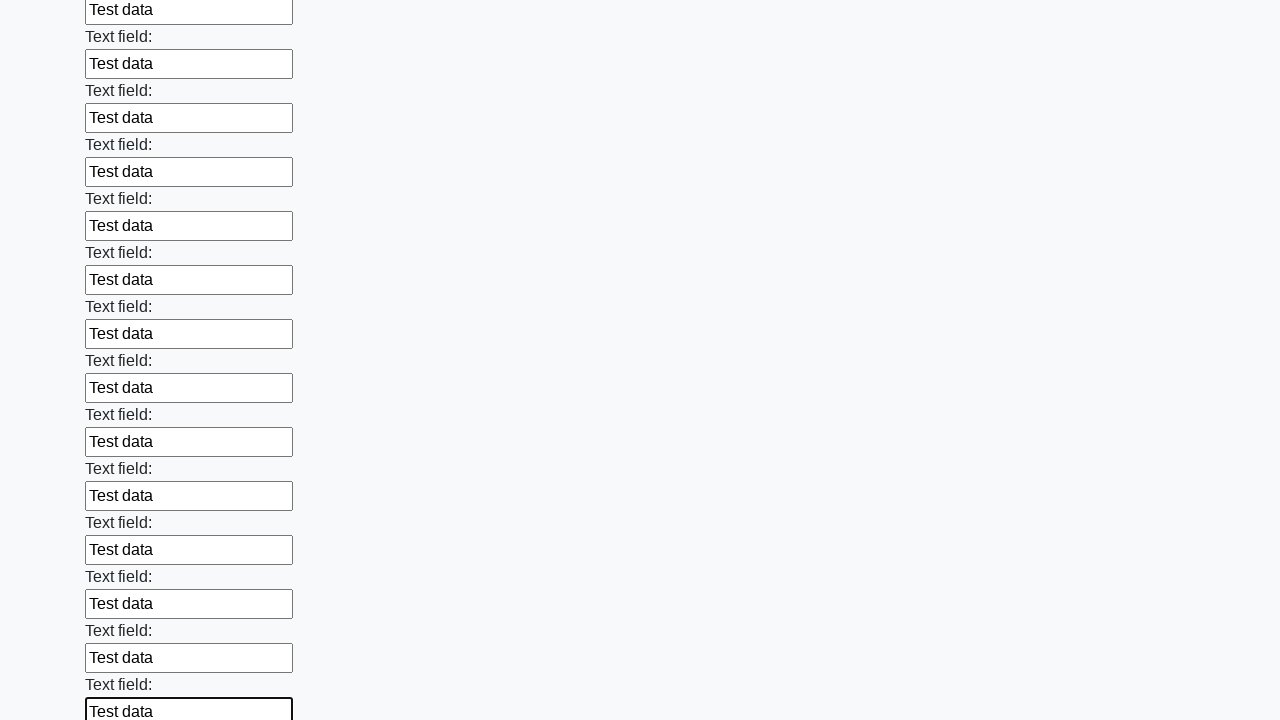

Filled a text input field with 'Test data' on input[type='text'] >> nth=48
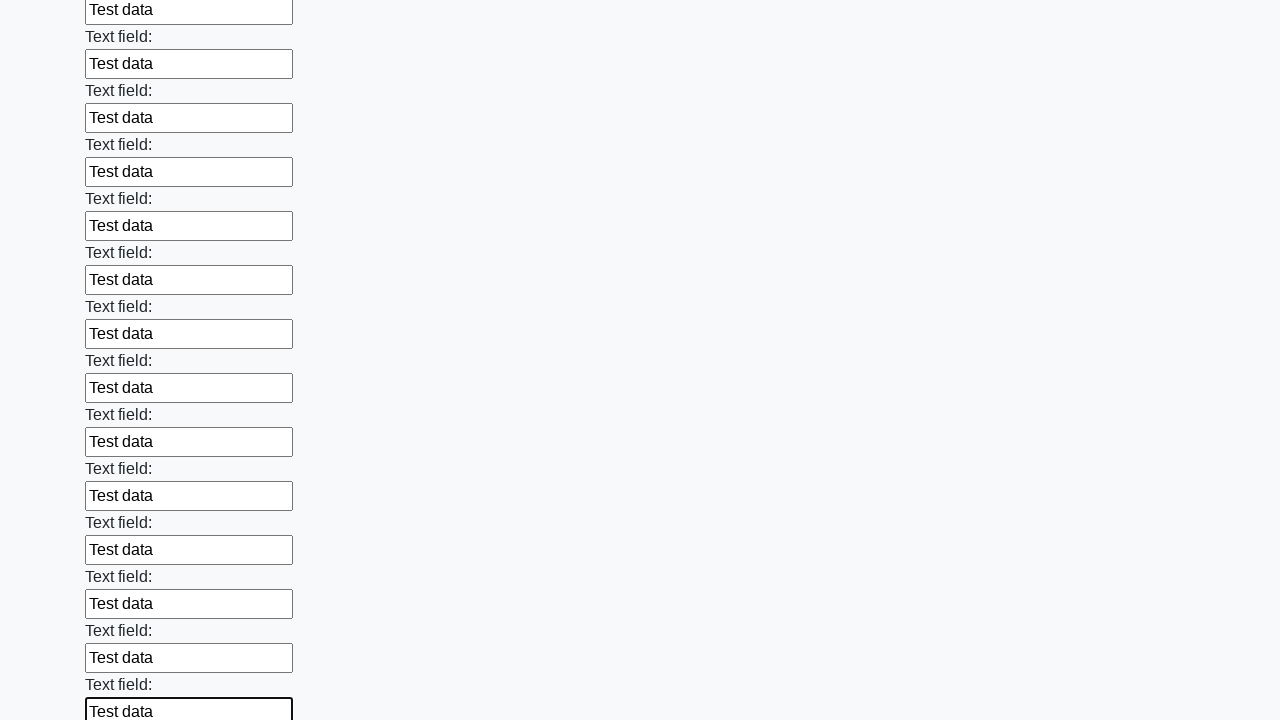

Filled a text input field with 'Test data' on input[type='text'] >> nth=49
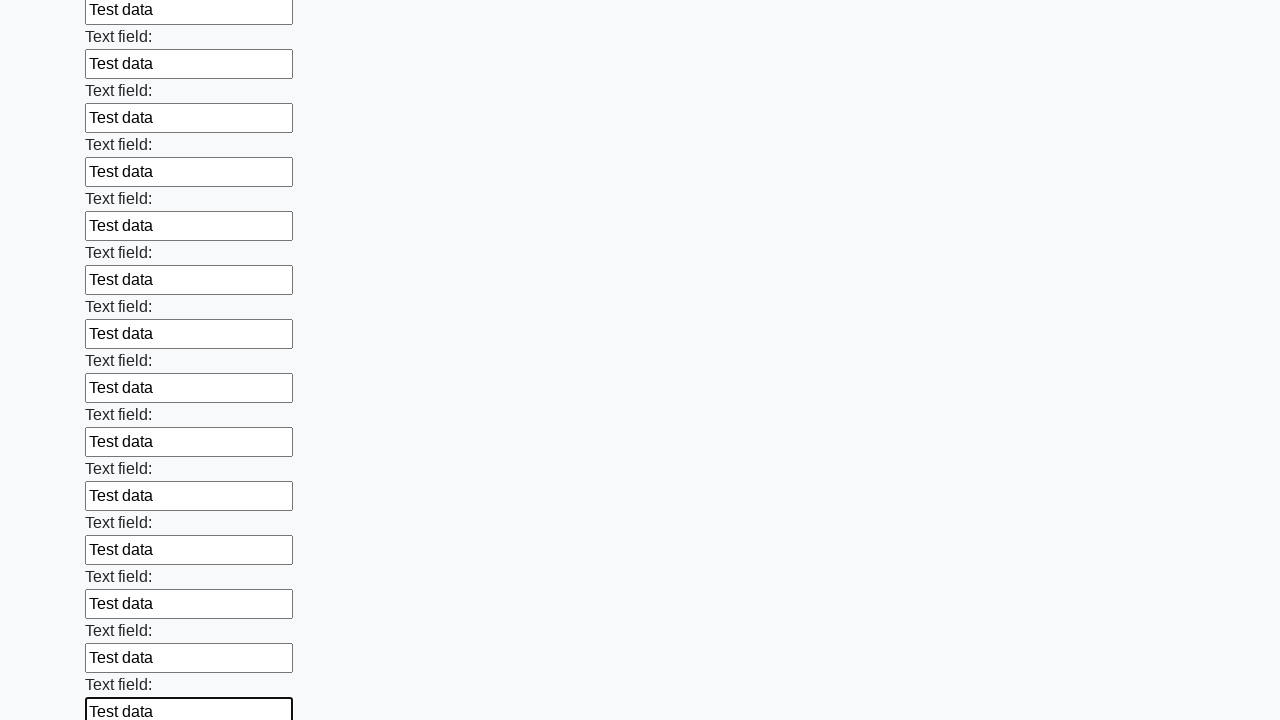

Filled a text input field with 'Test data' on input[type='text'] >> nth=50
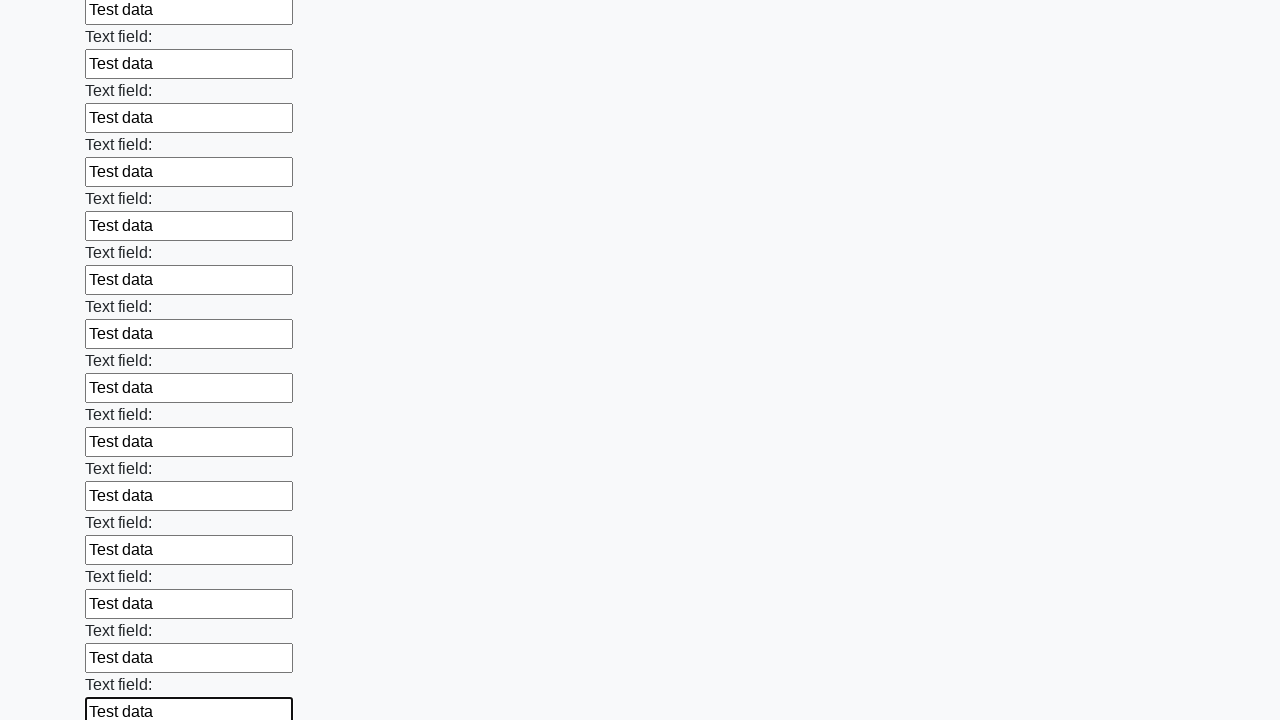

Filled a text input field with 'Test data' on input[type='text'] >> nth=51
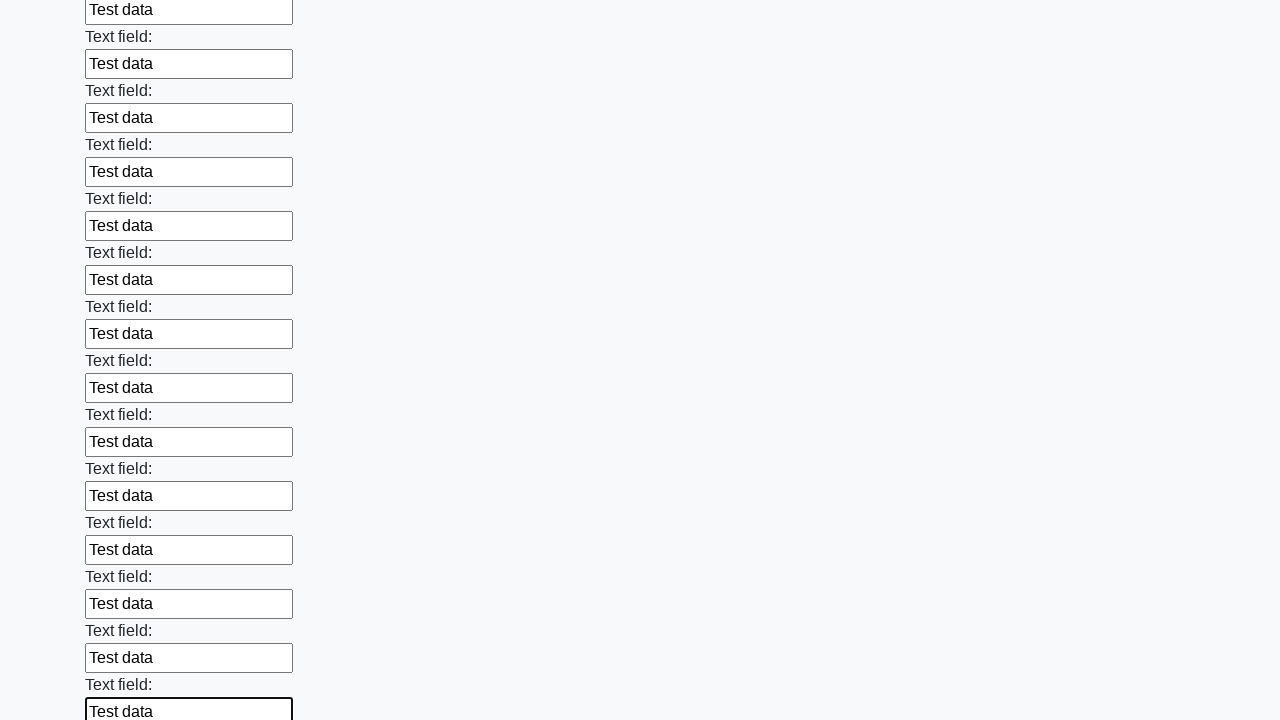

Filled a text input field with 'Test data' on input[type='text'] >> nth=52
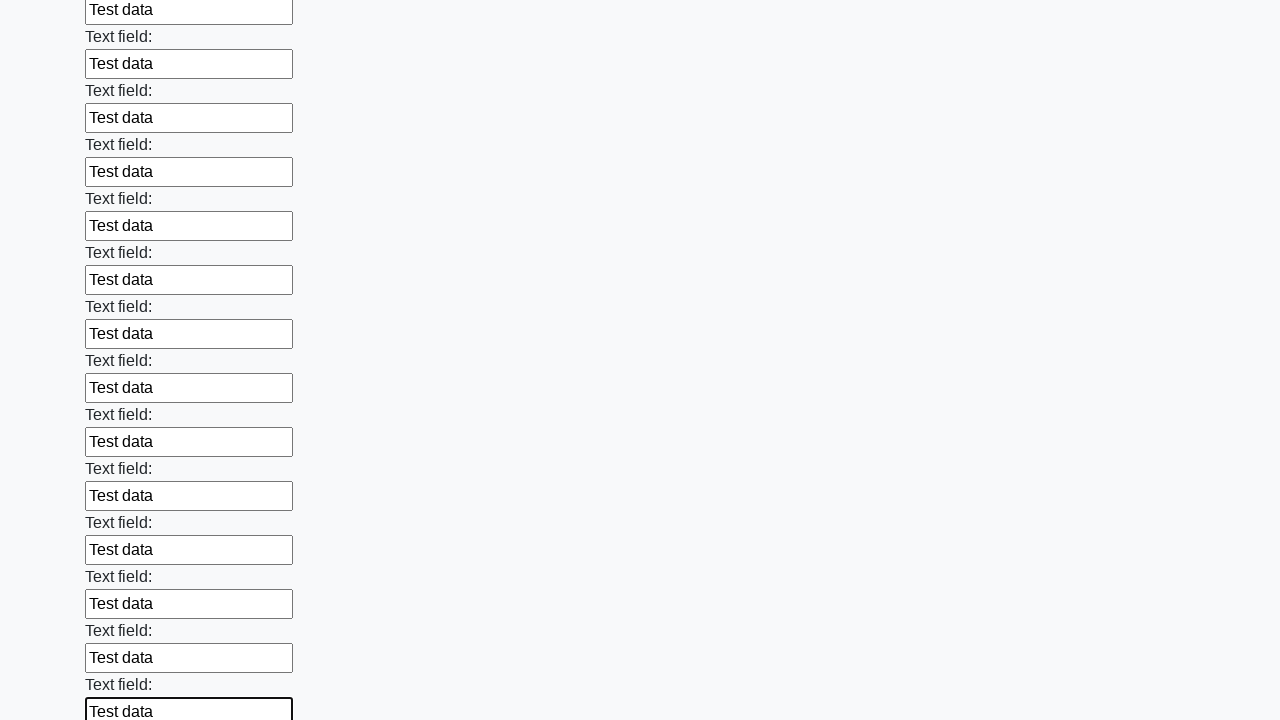

Filled a text input field with 'Test data' on input[type='text'] >> nth=53
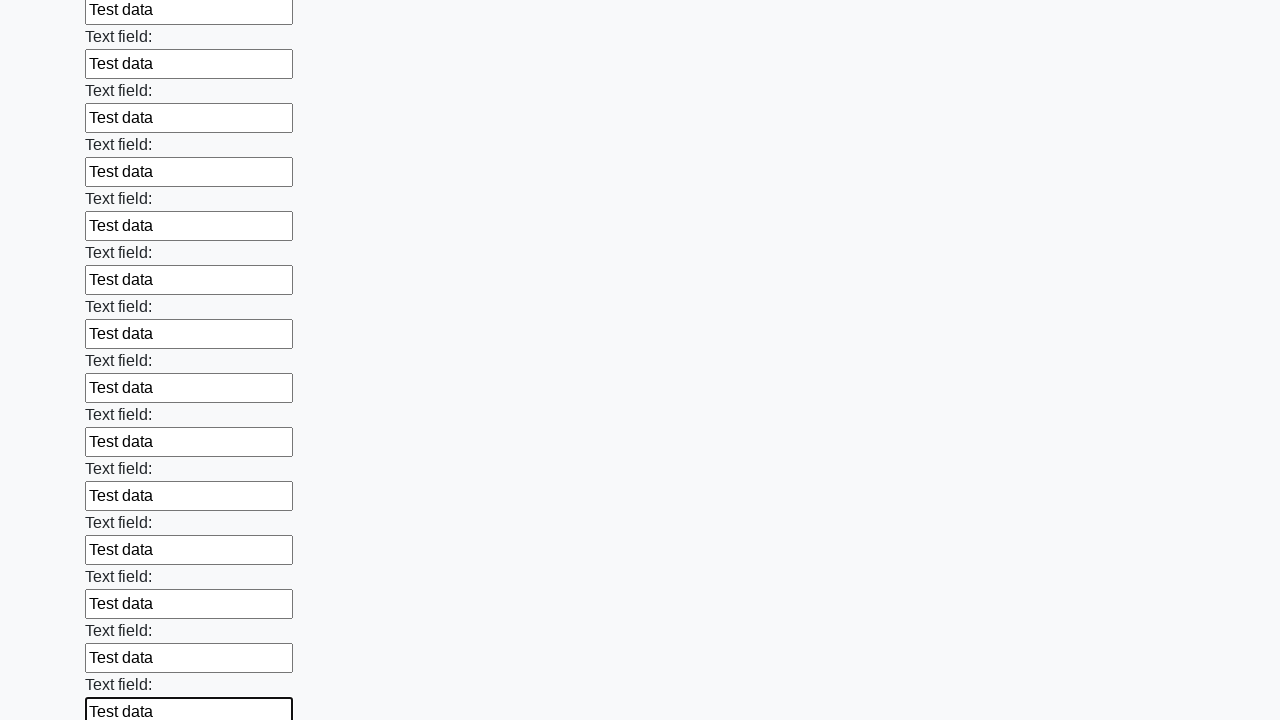

Filled a text input field with 'Test data' on input[type='text'] >> nth=54
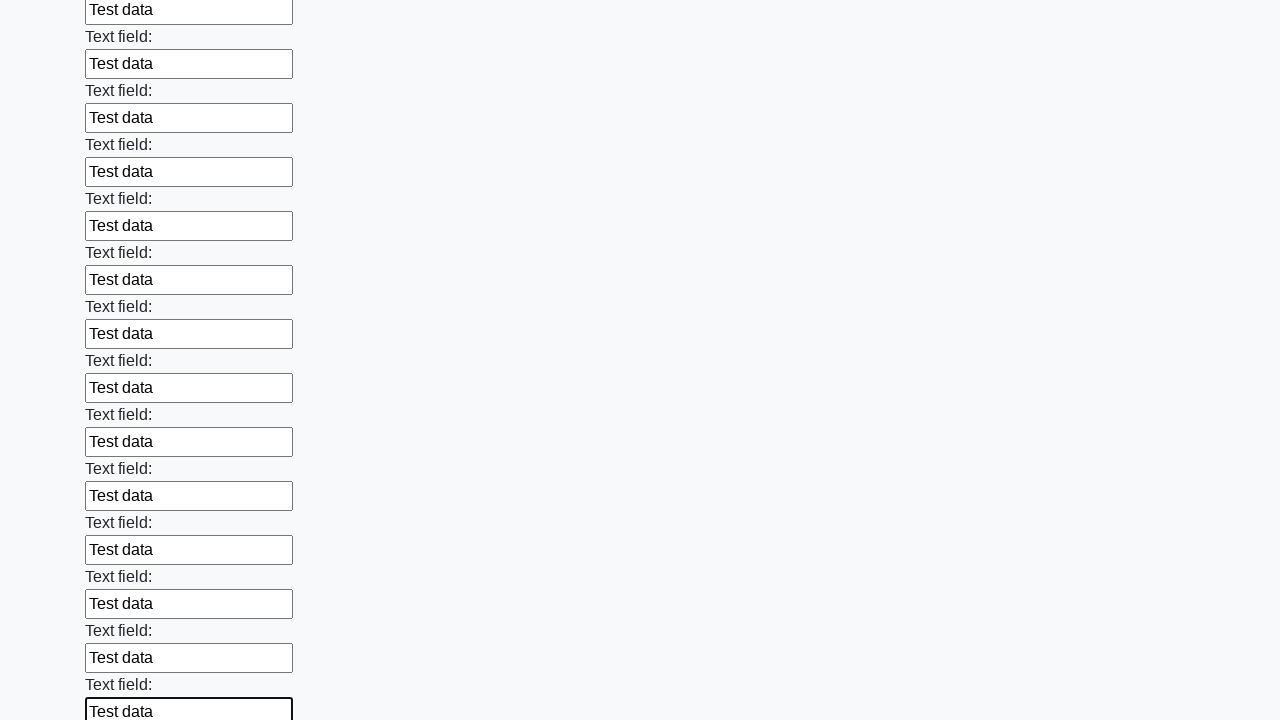

Filled a text input field with 'Test data' on input[type='text'] >> nth=55
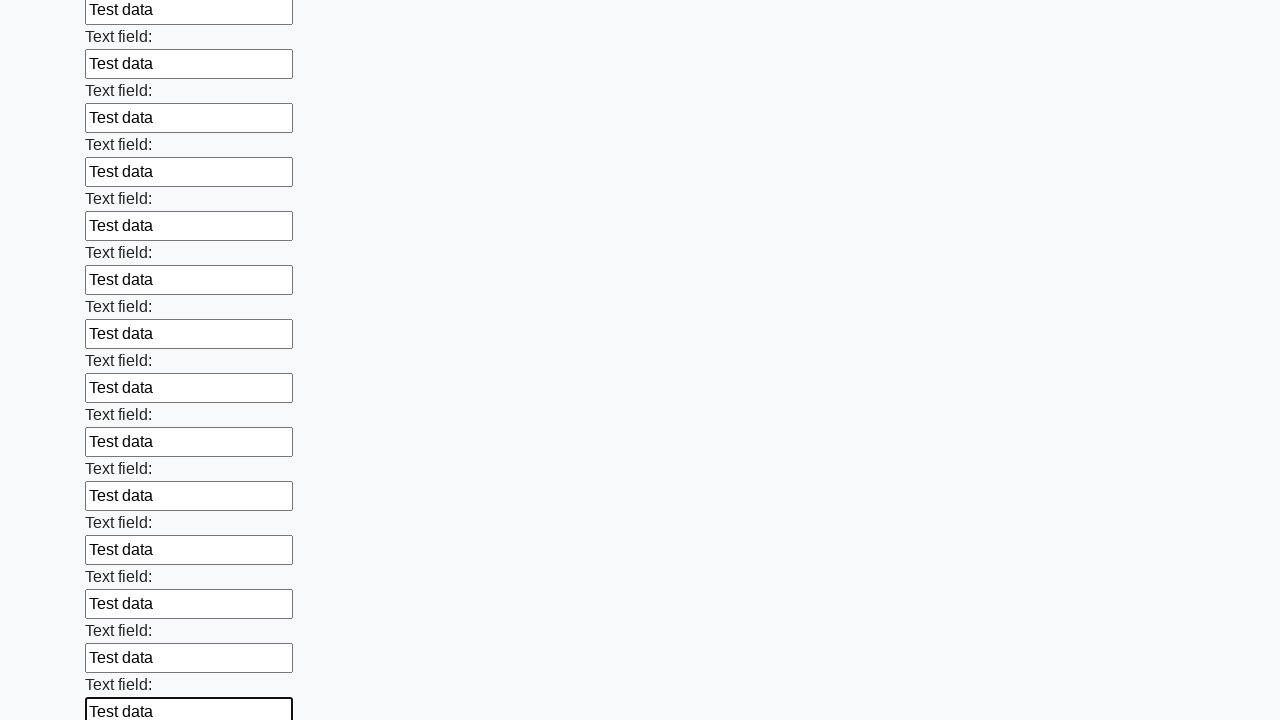

Filled a text input field with 'Test data' on input[type='text'] >> nth=56
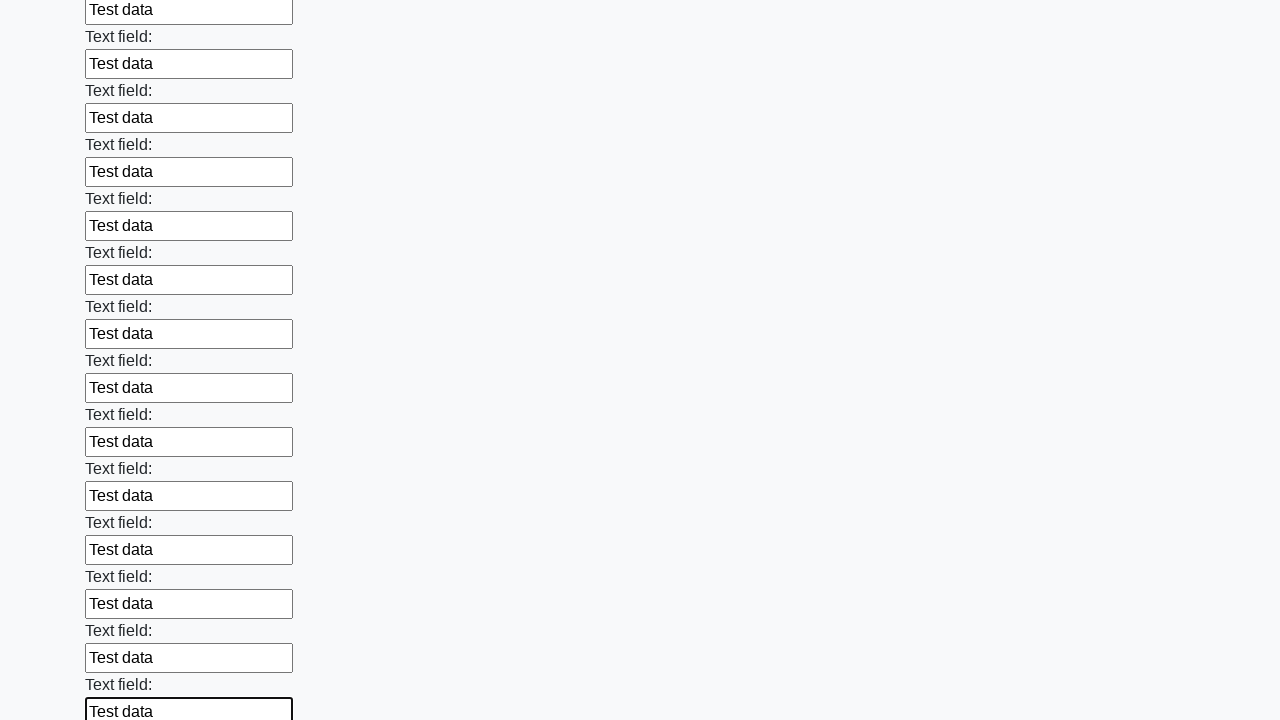

Filled a text input field with 'Test data' on input[type='text'] >> nth=57
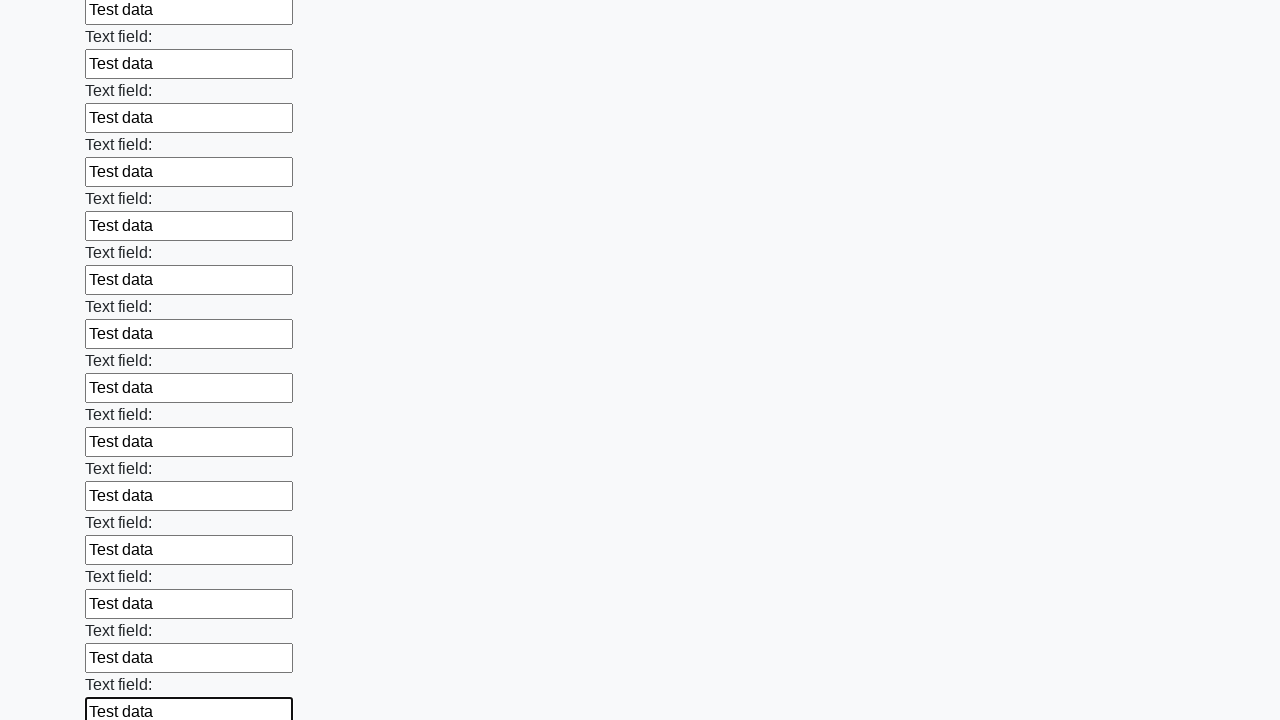

Filled a text input field with 'Test data' on input[type='text'] >> nth=58
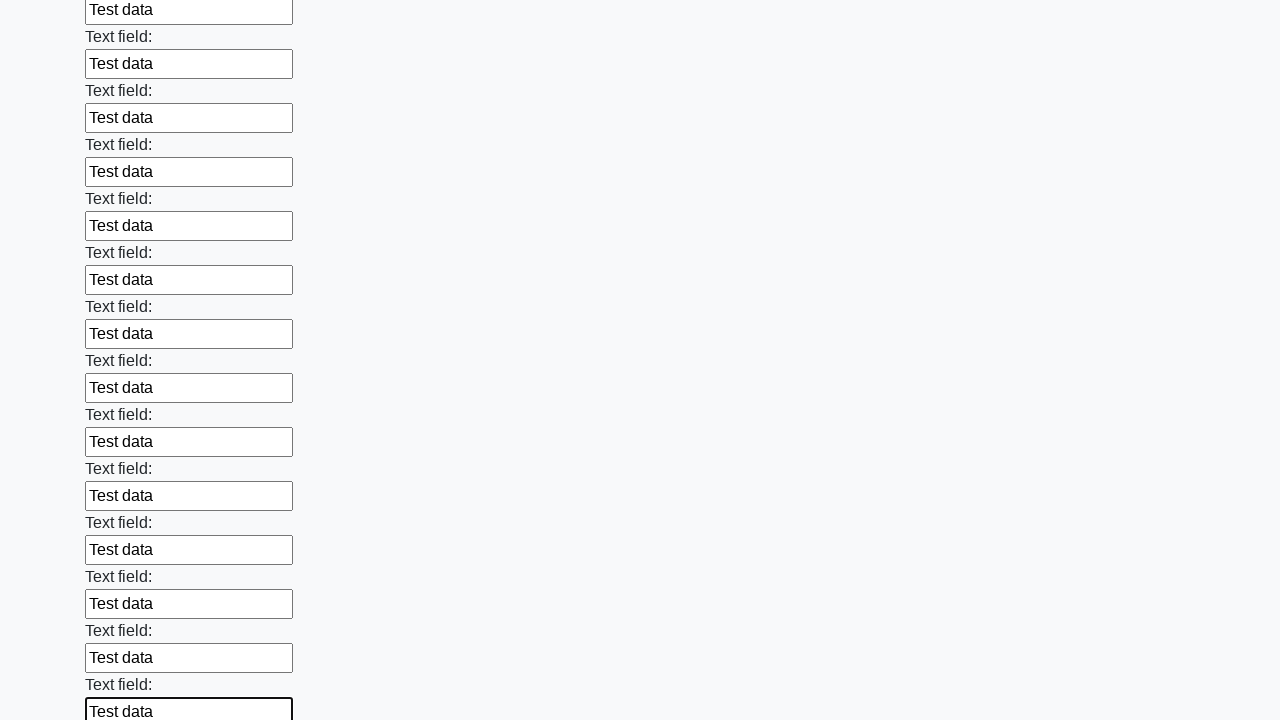

Filled a text input field with 'Test data' on input[type='text'] >> nth=59
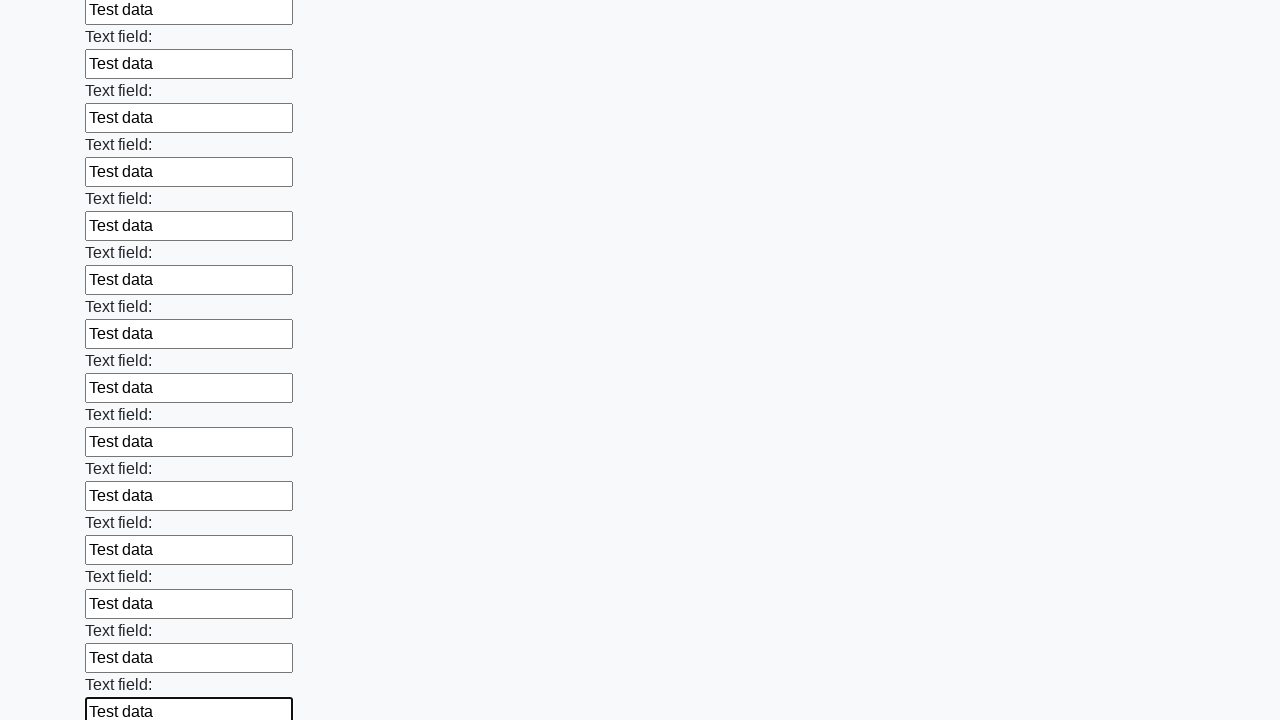

Filled a text input field with 'Test data' on input[type='text'] >> nth=60
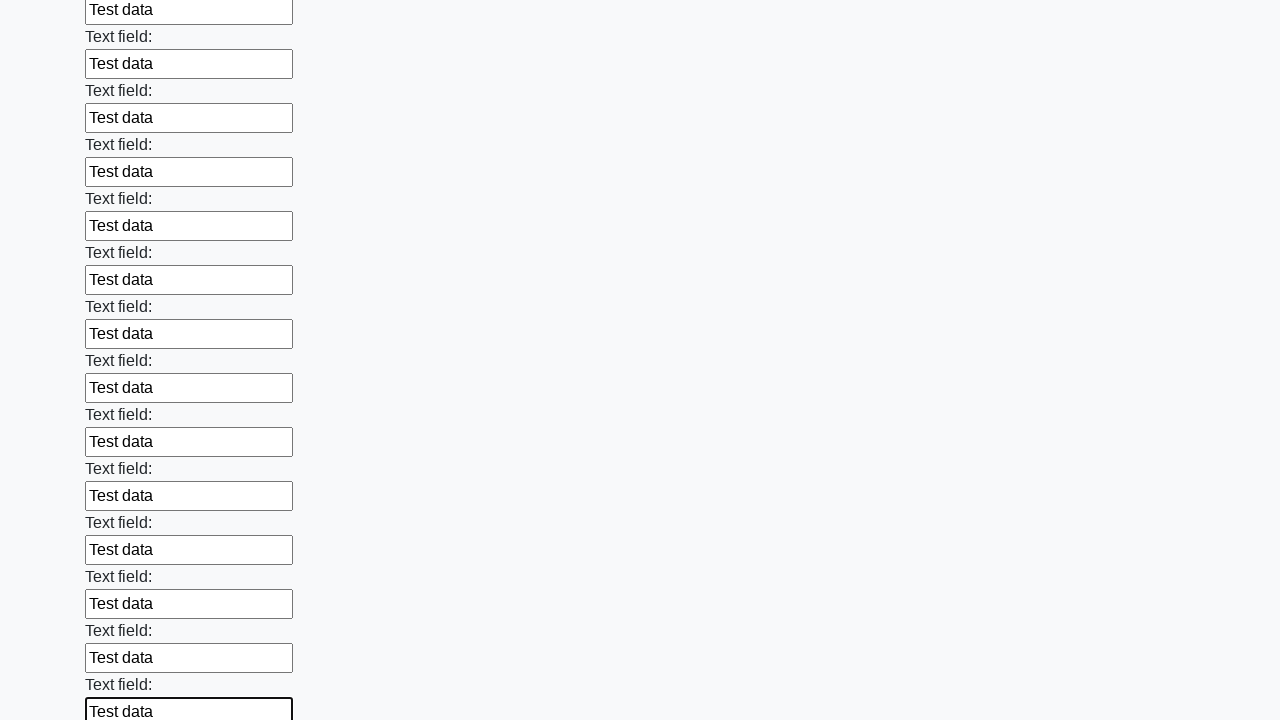

Filled a text input field with 'Test data' on input[type='text'] >> nth=61
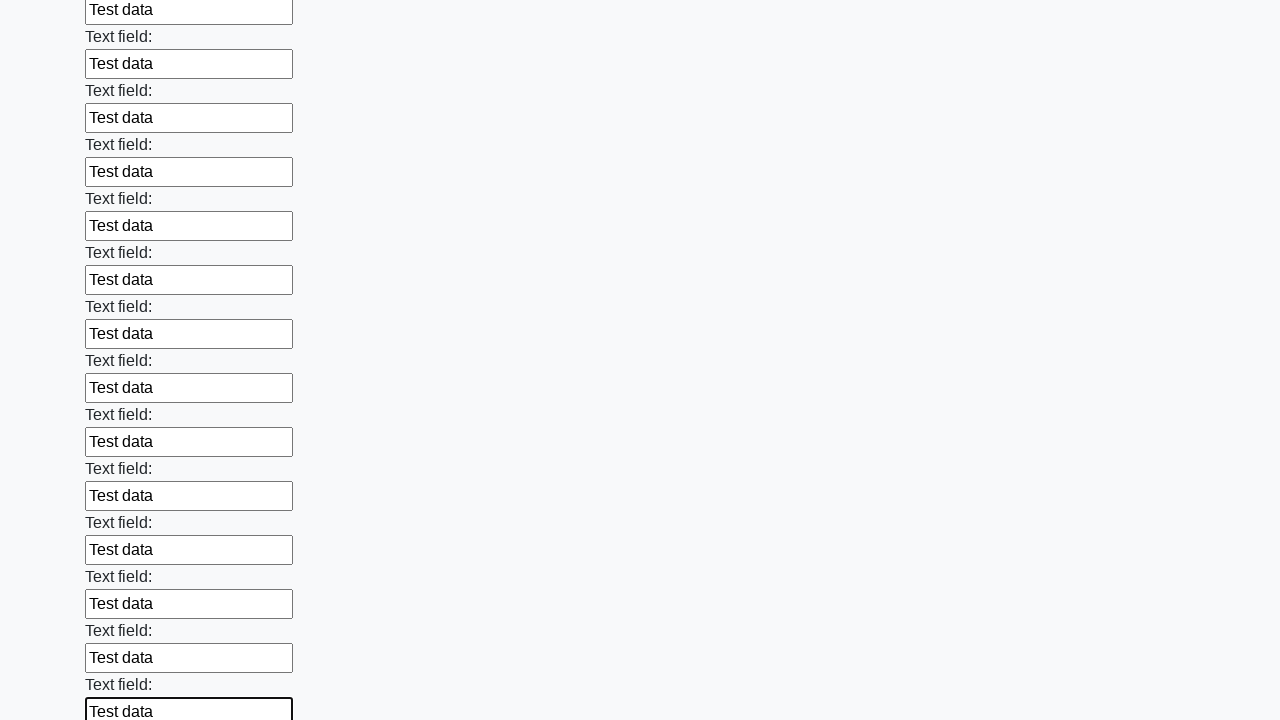

Filled a text input field with 'Test data' on input[type='text'] >> nth=62
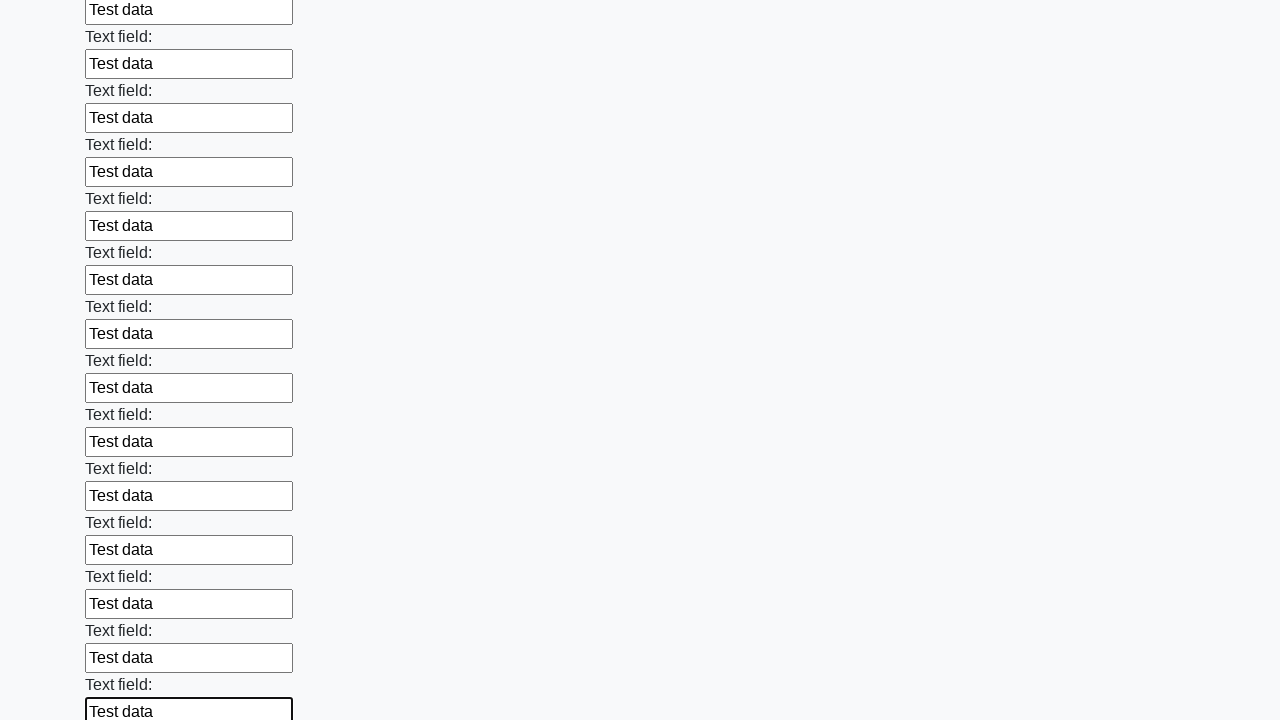

Filled a text input field with 'Test data' on input[type='text'] >> nth=63
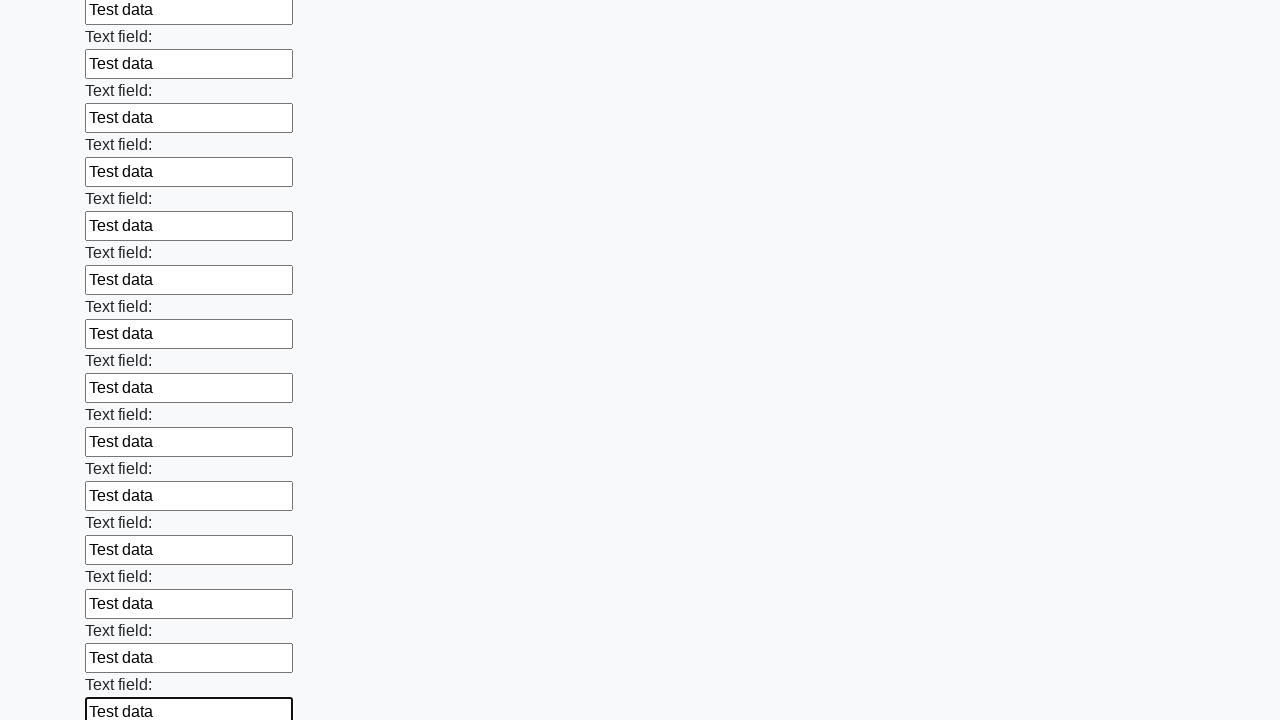

Filled a text input field with 'Test data' on input[type='text'] >> nth=64
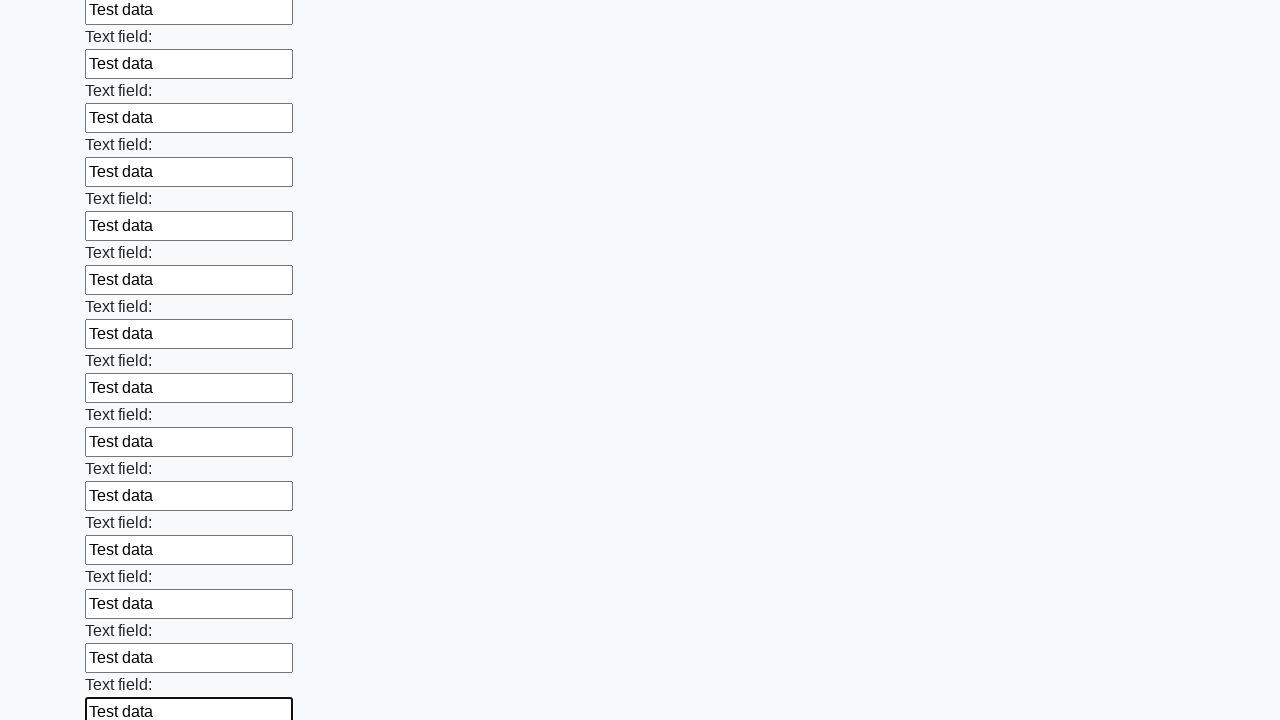

Filled a text input field with 'Test data' on input[type='text'] >> nth=65
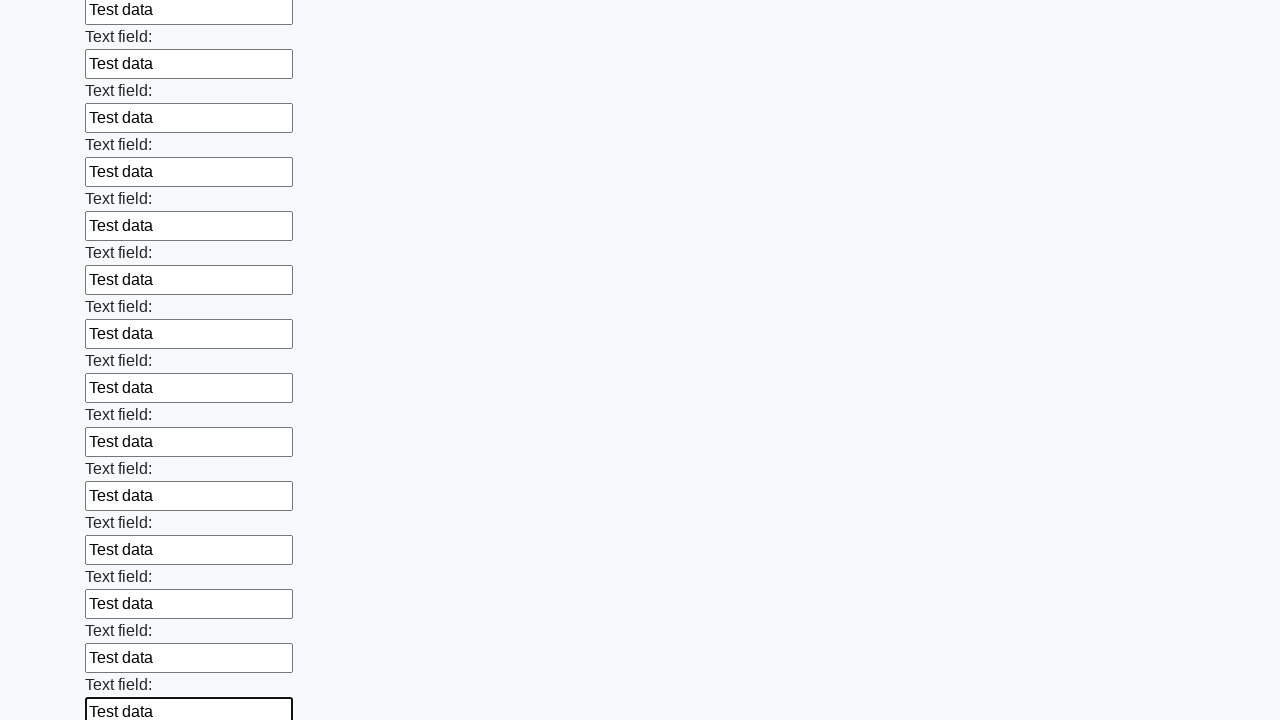

Filled a text input field with 'Test data' on input[type='text'] >> nth=66
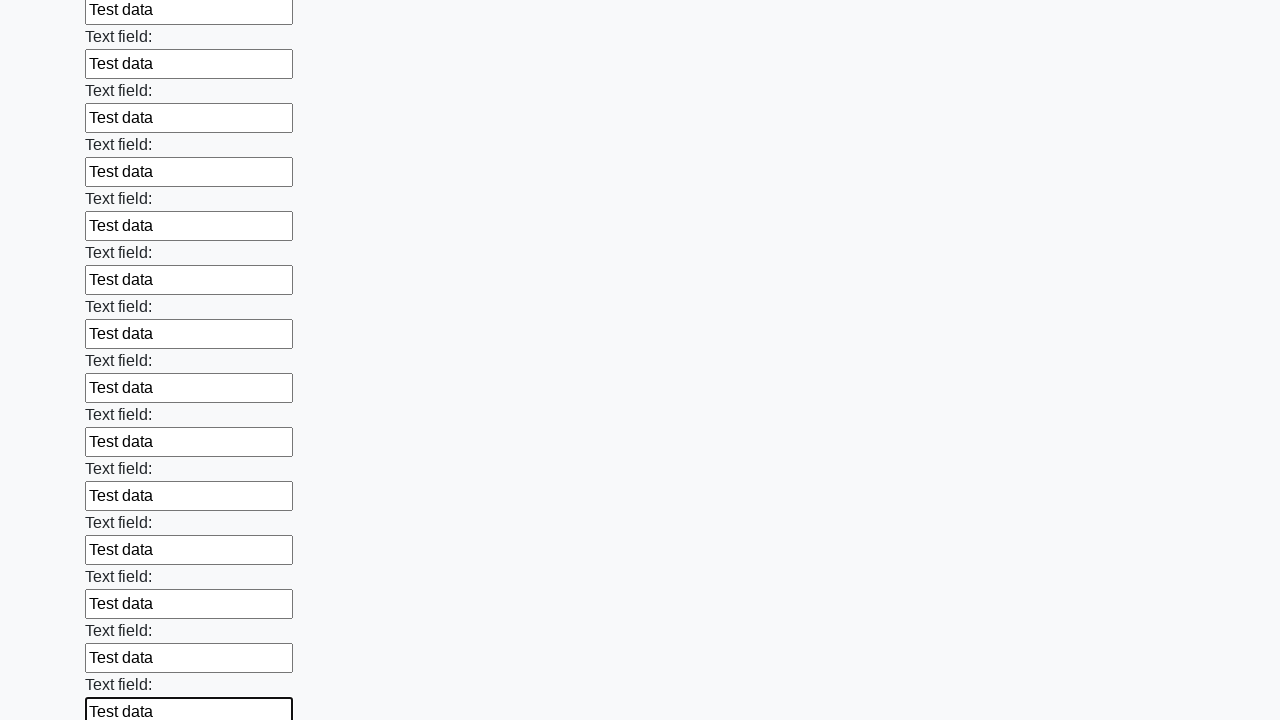

Filled a text input field with 'Test data' on input[type='text'] >> nth=67
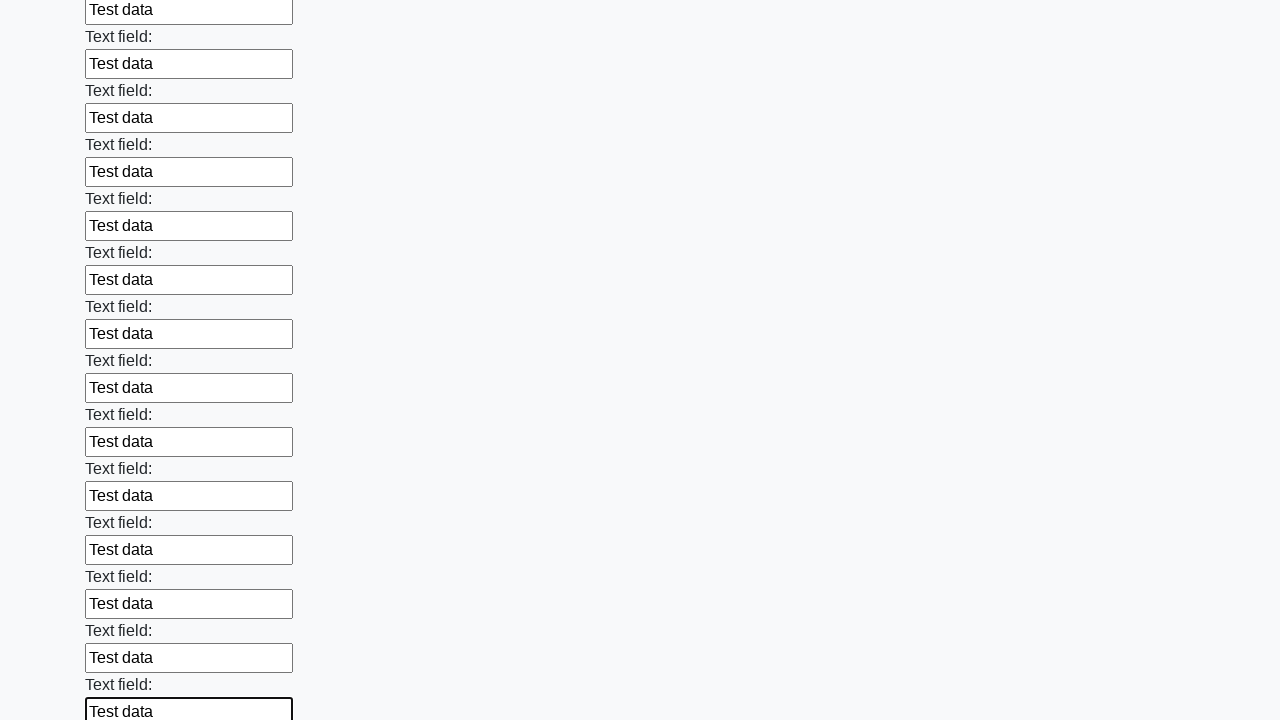

Filled a text input field with 'Test data' on input[type='text'] >> nth=68
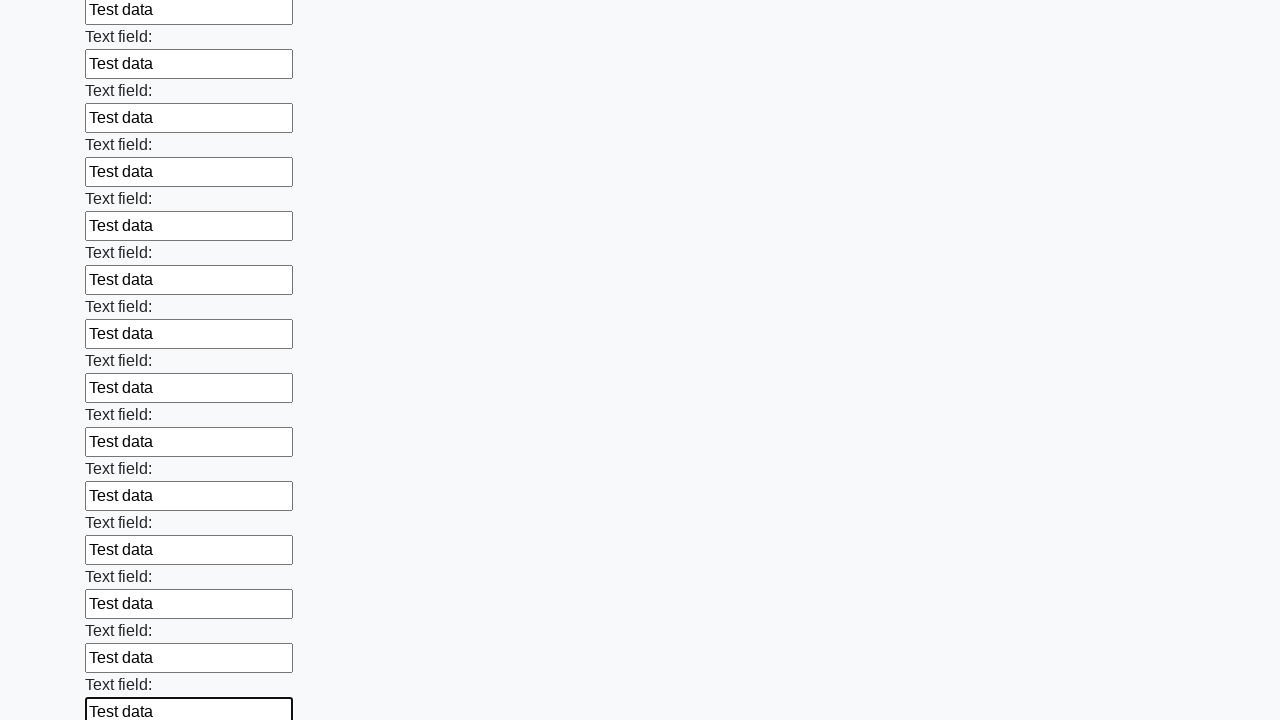

Filled a text input field with 'Test data' on input[type='text'] >> nth=69
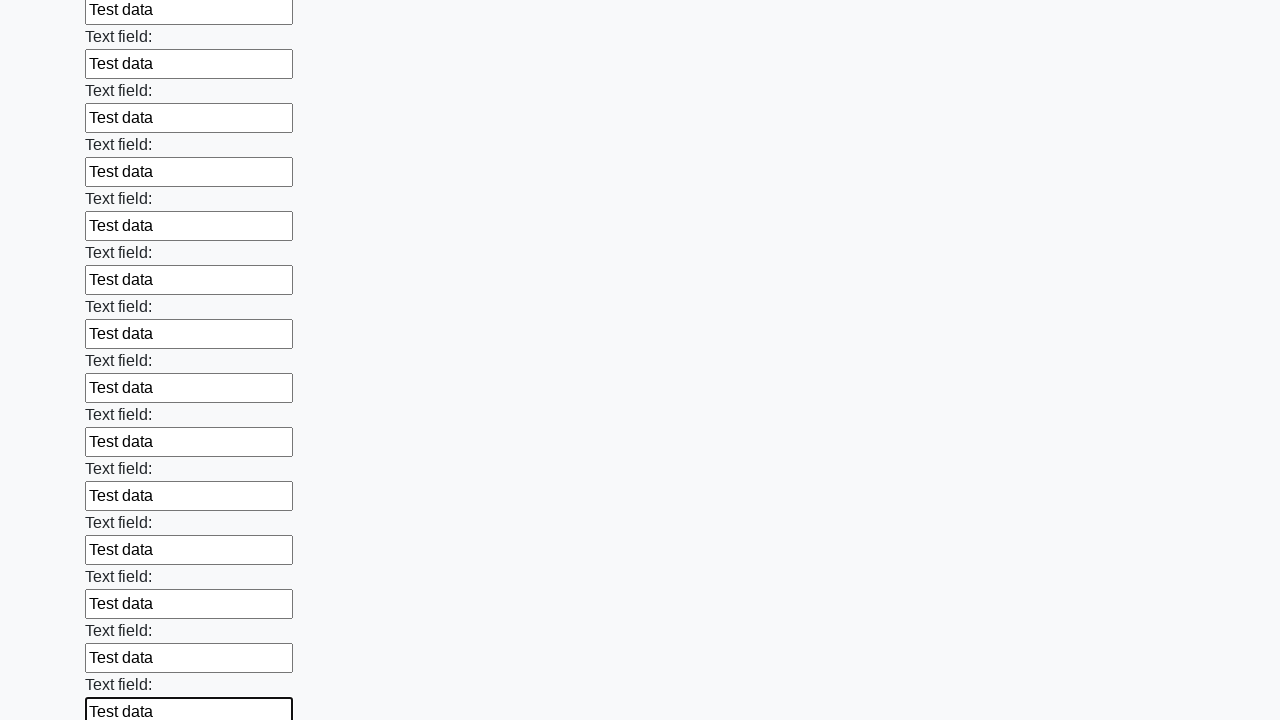

Filled a text input field with 'Test data' on input[type='text'] >> nth=70
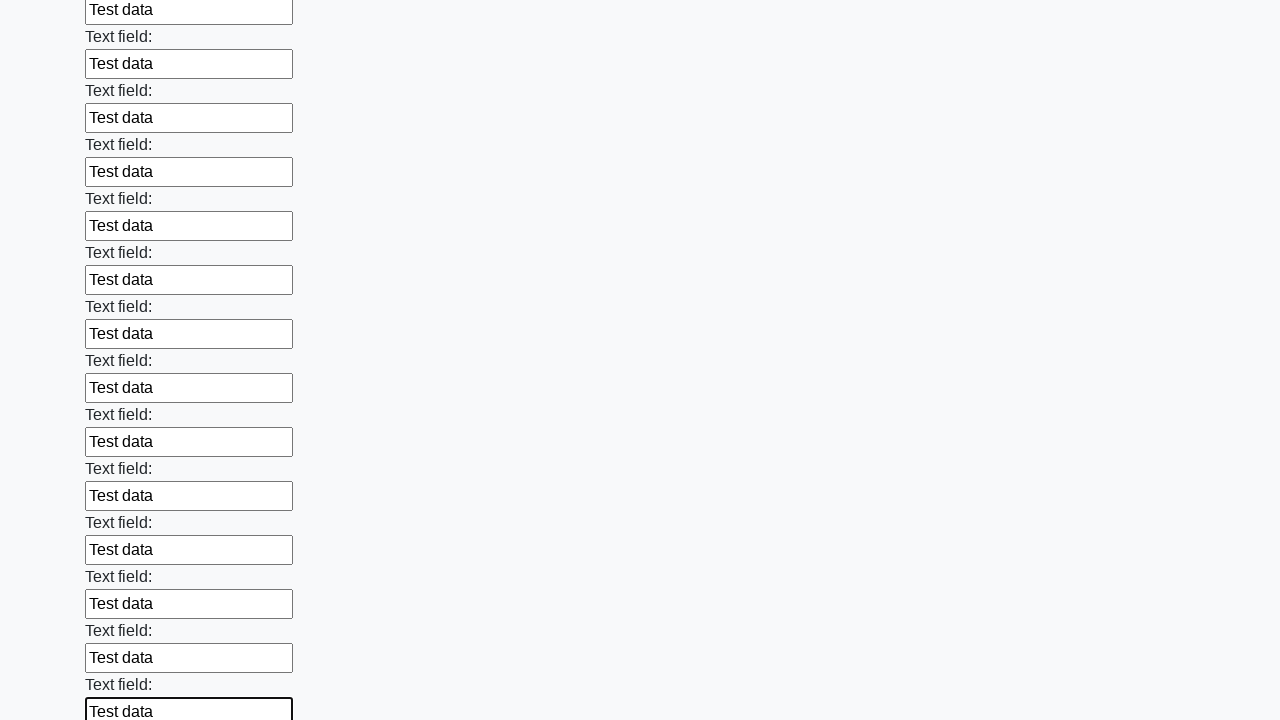

Filled a text input field with 'Test data' on input[type='text'] >> nth=71
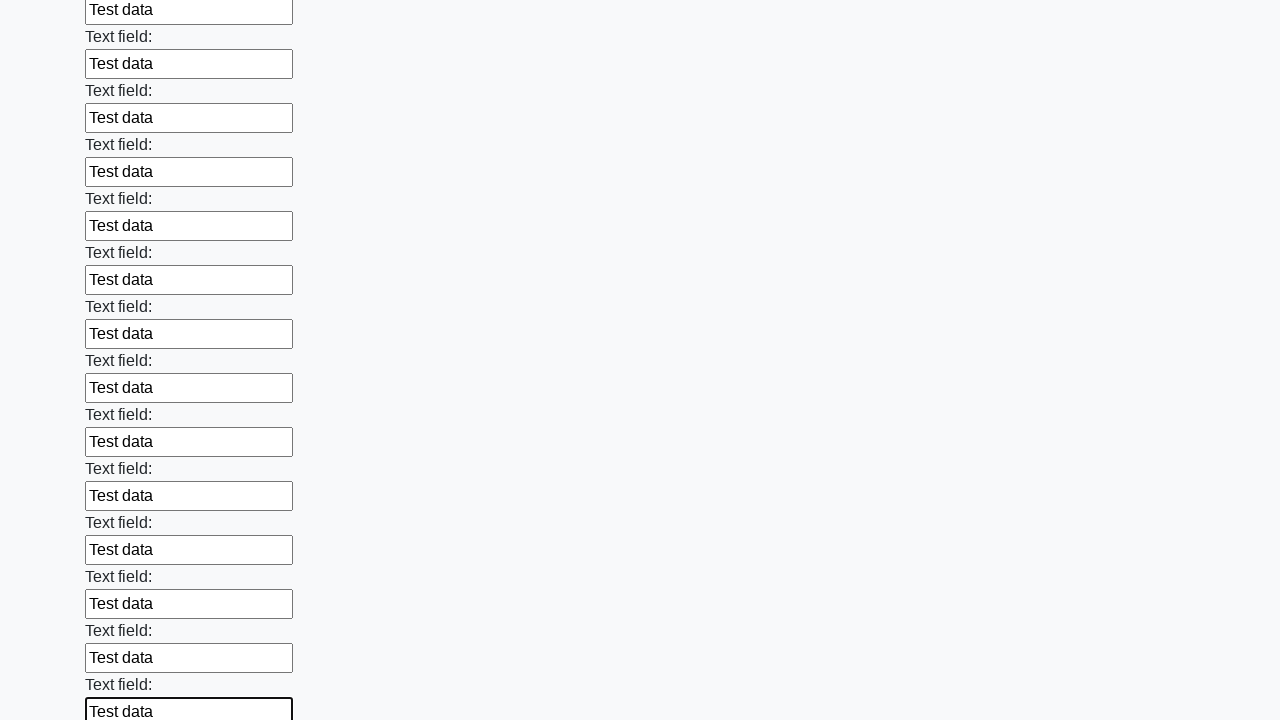

Filled a text input field with 'Test data' on input[type='text'] >> nth=72
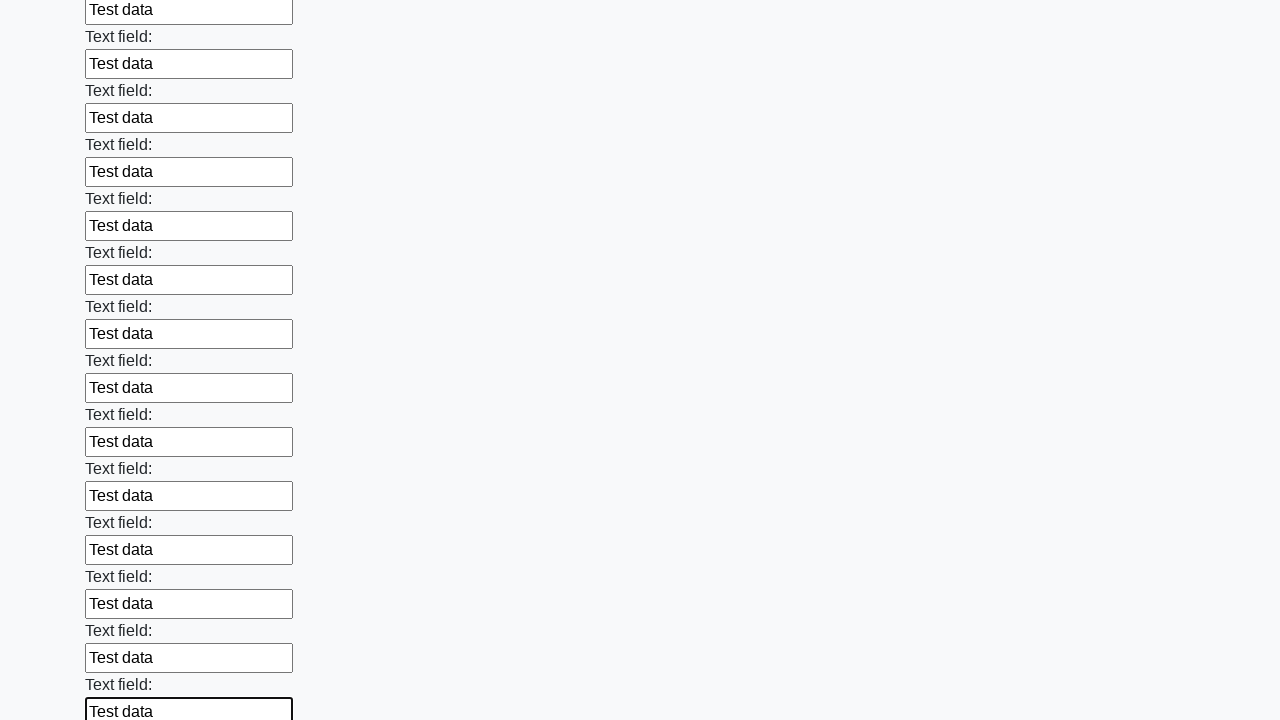

Filled a text input field with 'Test data' on input[type='text'] >> nth=73
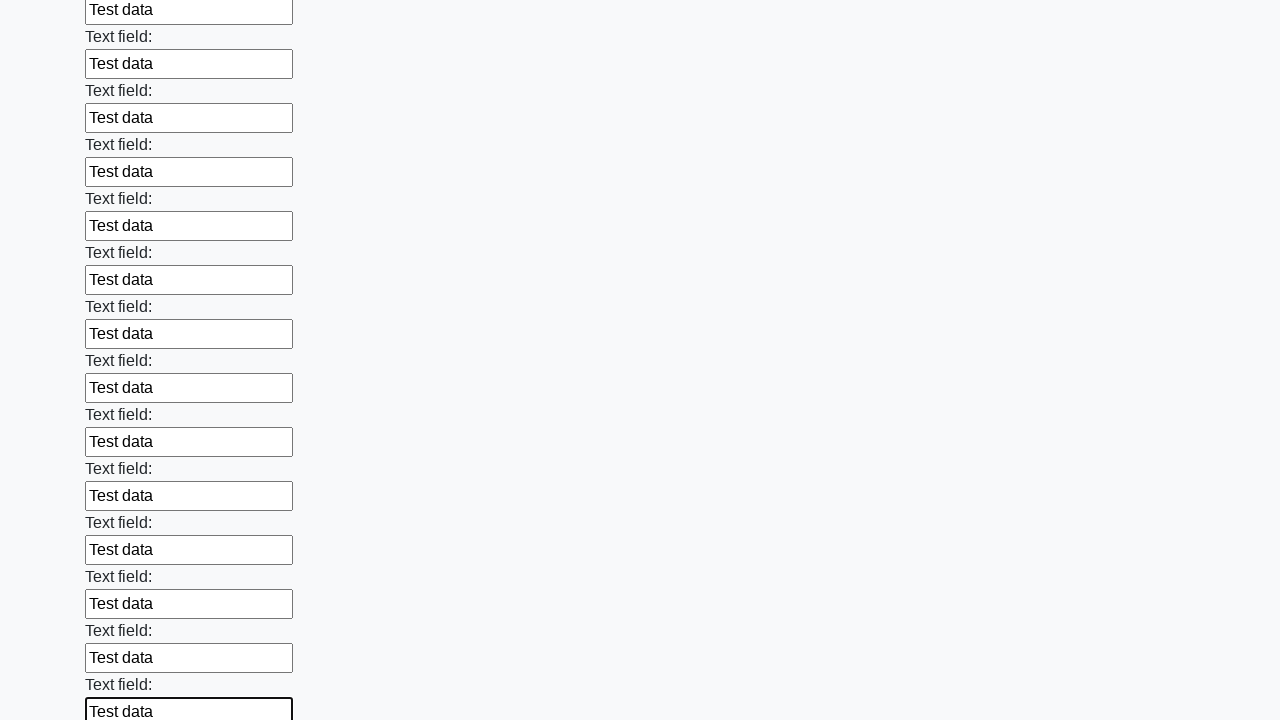

Filled a text input field with 'Test data' on input[type='text'] >> nth=74
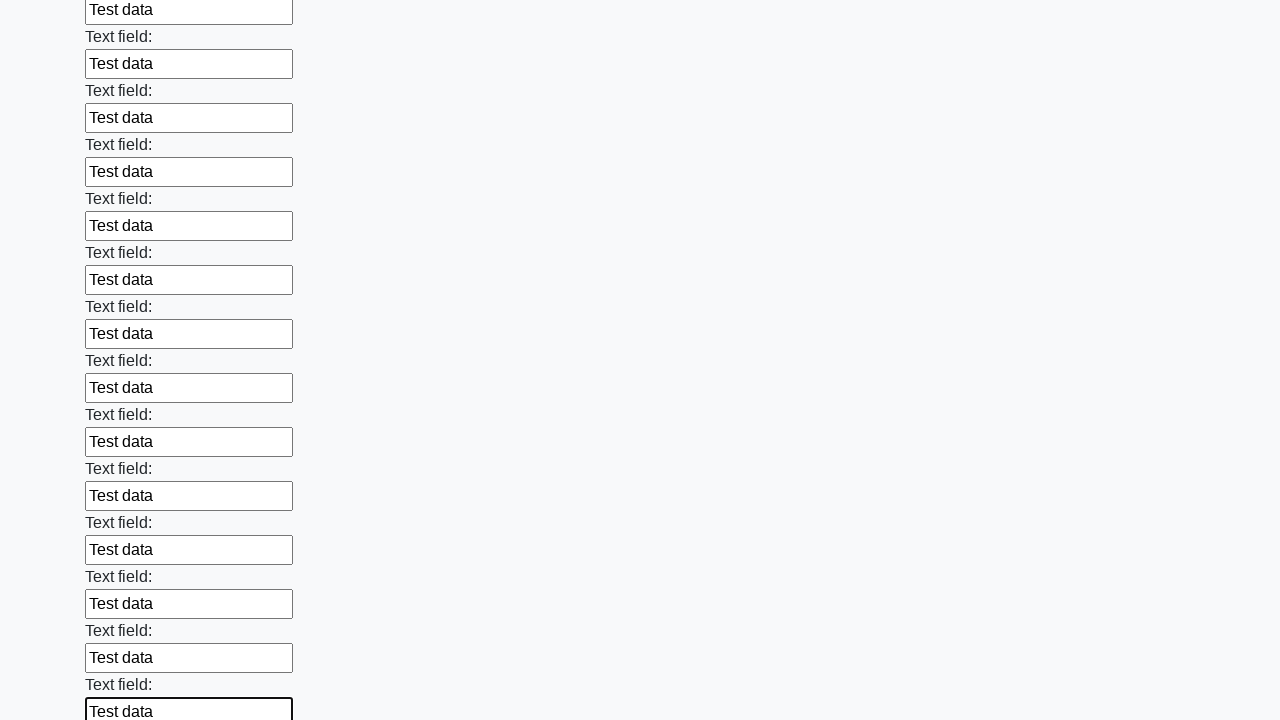

Filled a text input field with 'Test data' on input[type='text'] >> nth=75
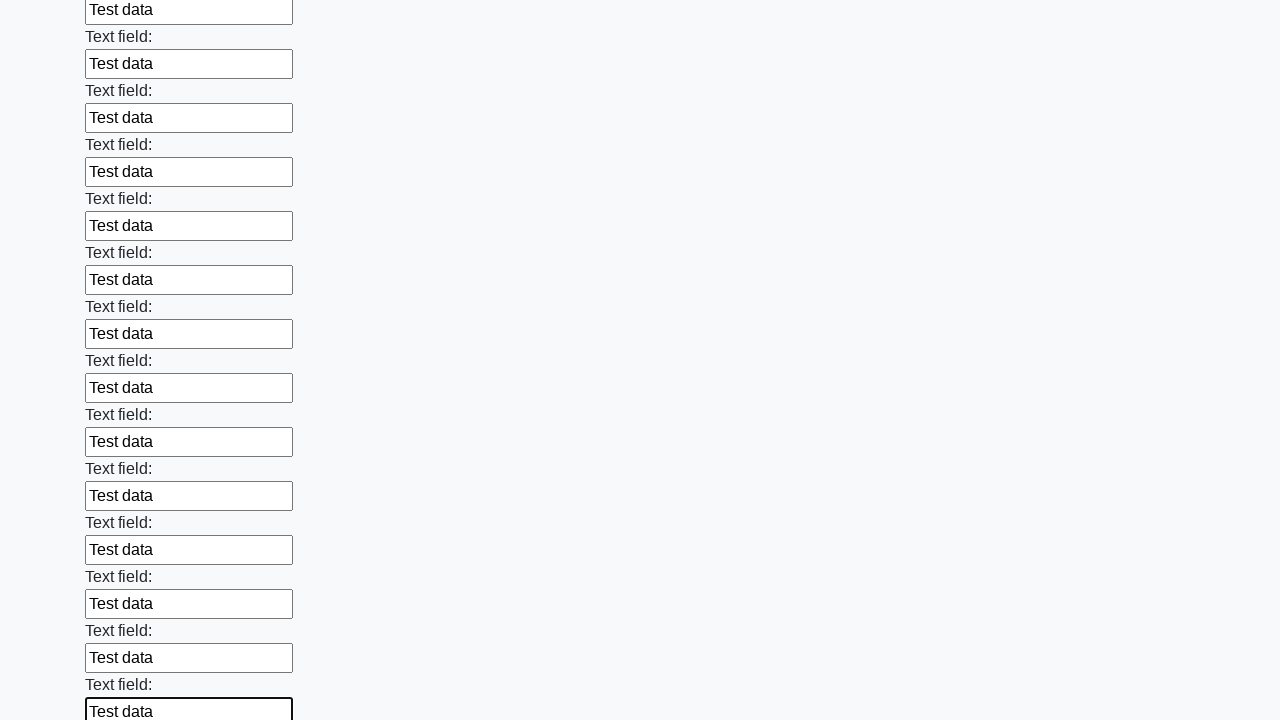

Filled a text input field with 'Test data' on input[type='text'] >> nth=76
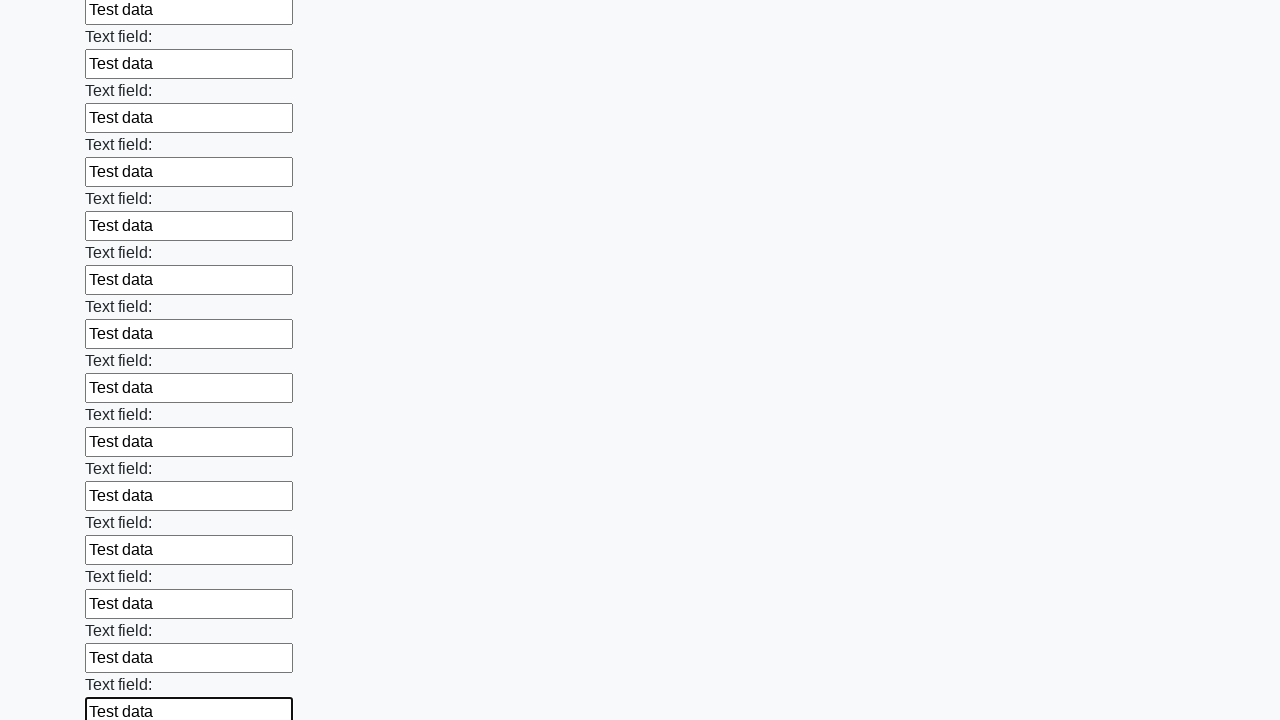

Filled a text input field with 'Test data' on input[type='text'] >> nth=77
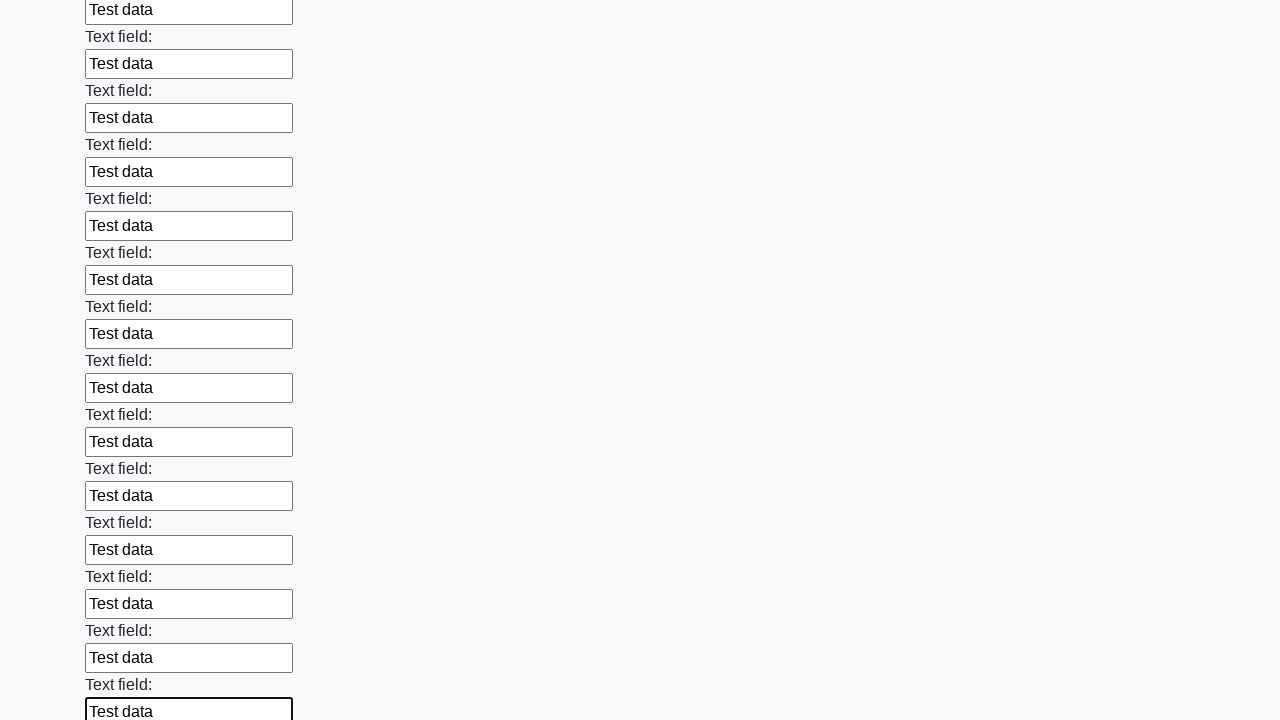

Filled a text input field with 'Test data' on input[type='text'] >> nth=78
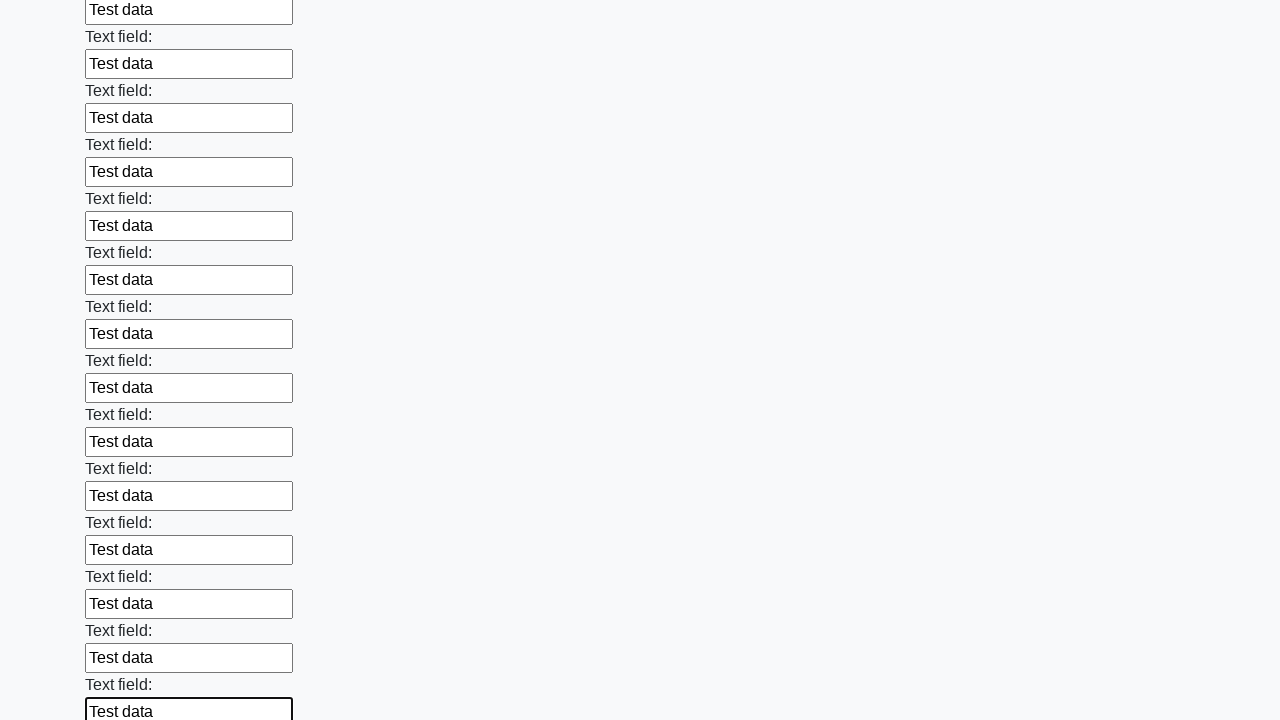

Filled a text input field with 'Test data' on input[type='text'] >> nth=79
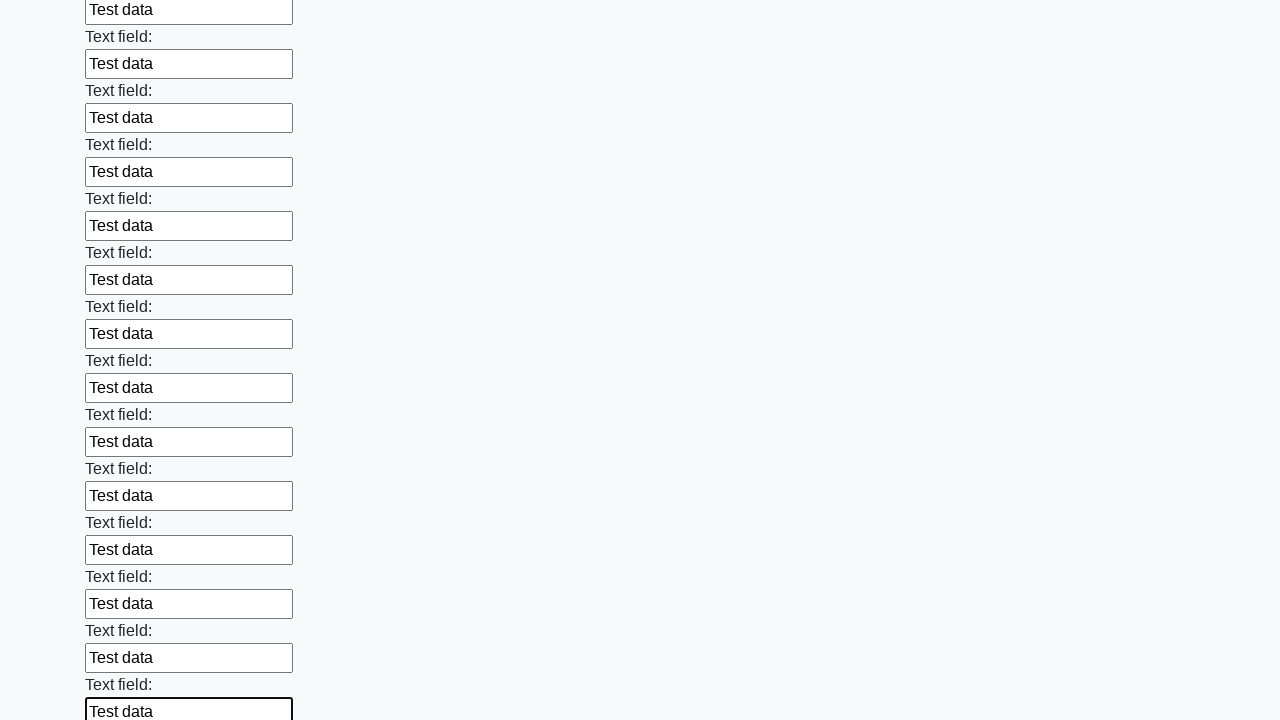

Filled a text input field with 'Test data' on input[type='text'] >> nth=80
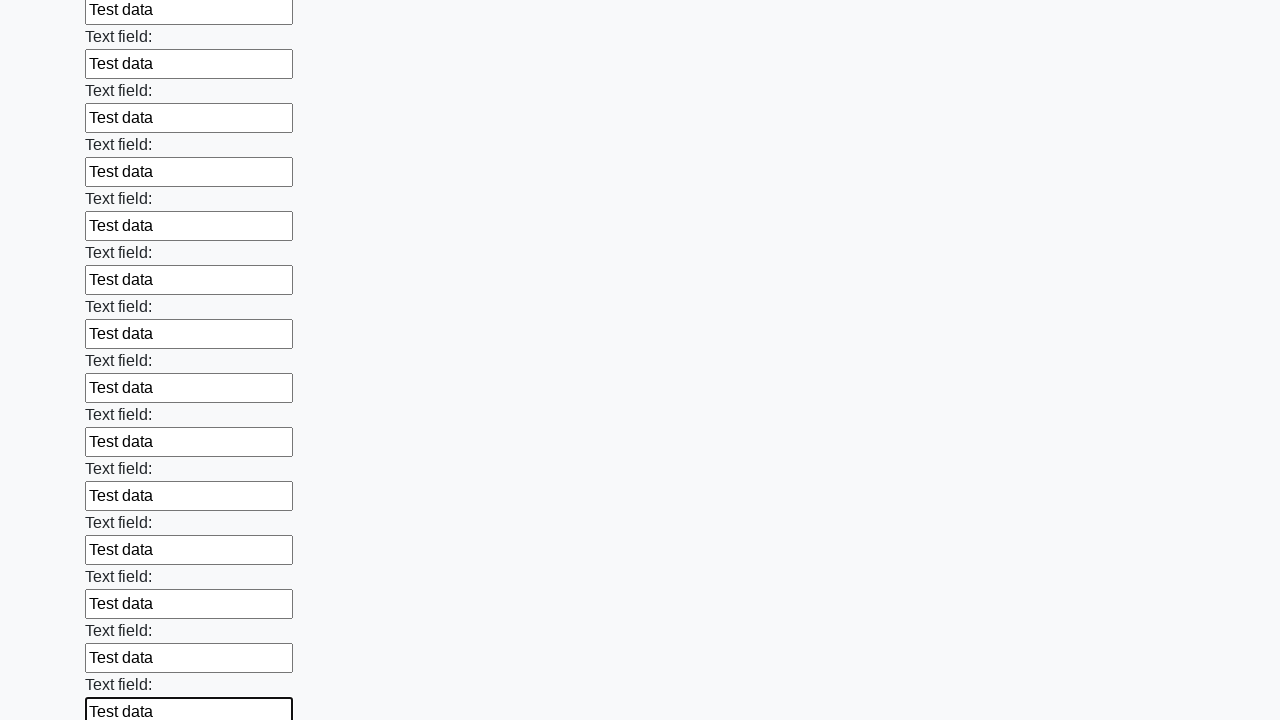

Filled a text input field with 'Test data' on input[type='text'] >> nth=81
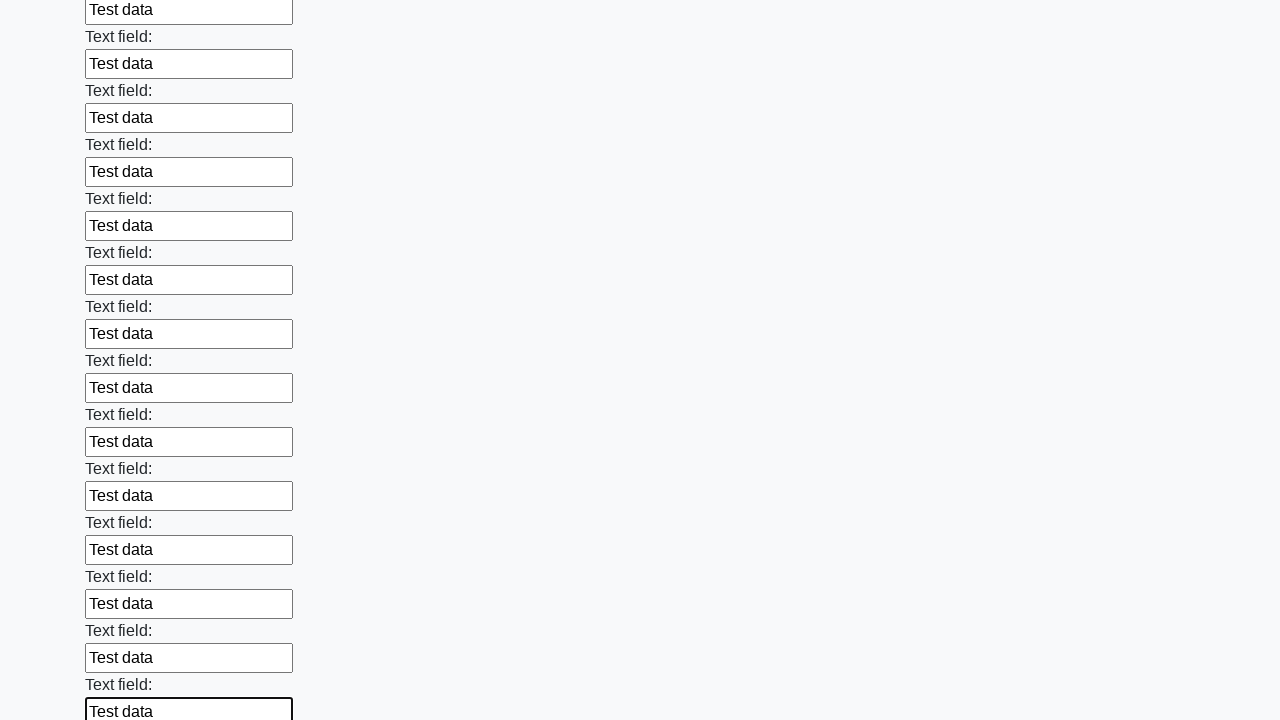

Filled a text input field with 'Test data' on input[type='text'] >> nth=82
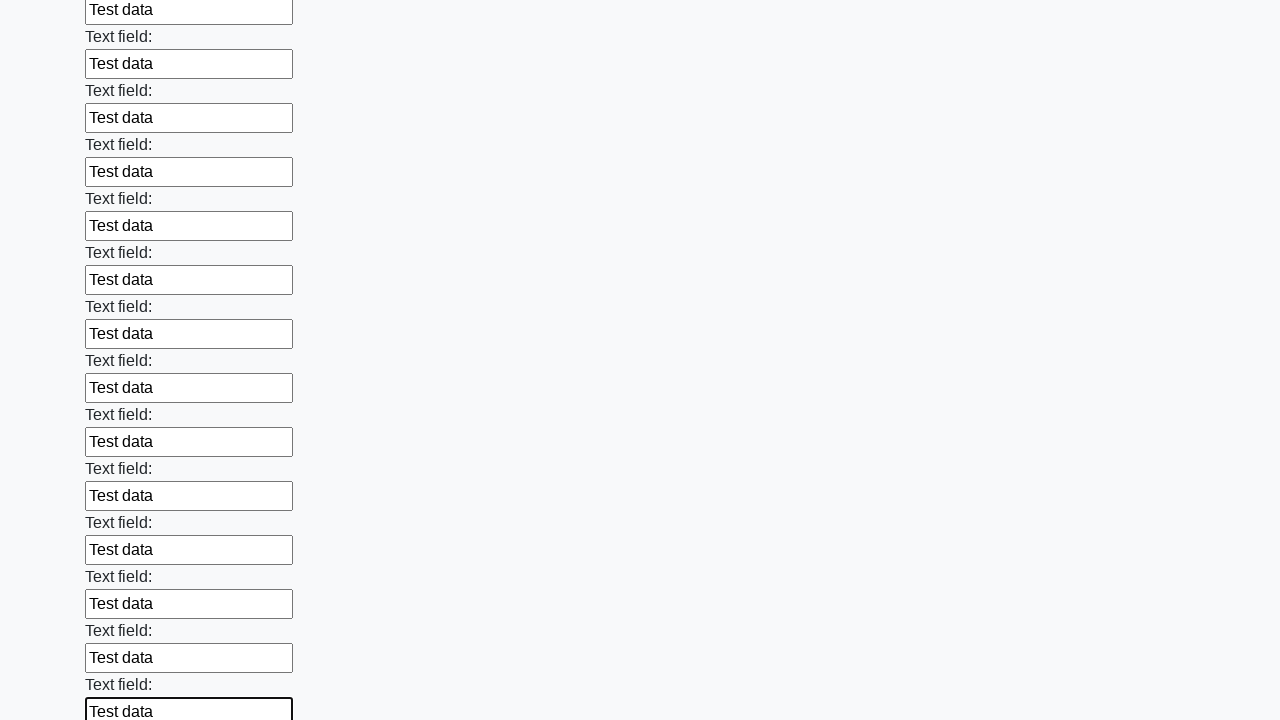

Filled a text input field with 'Test data' on input[type='text'] >> nth=83
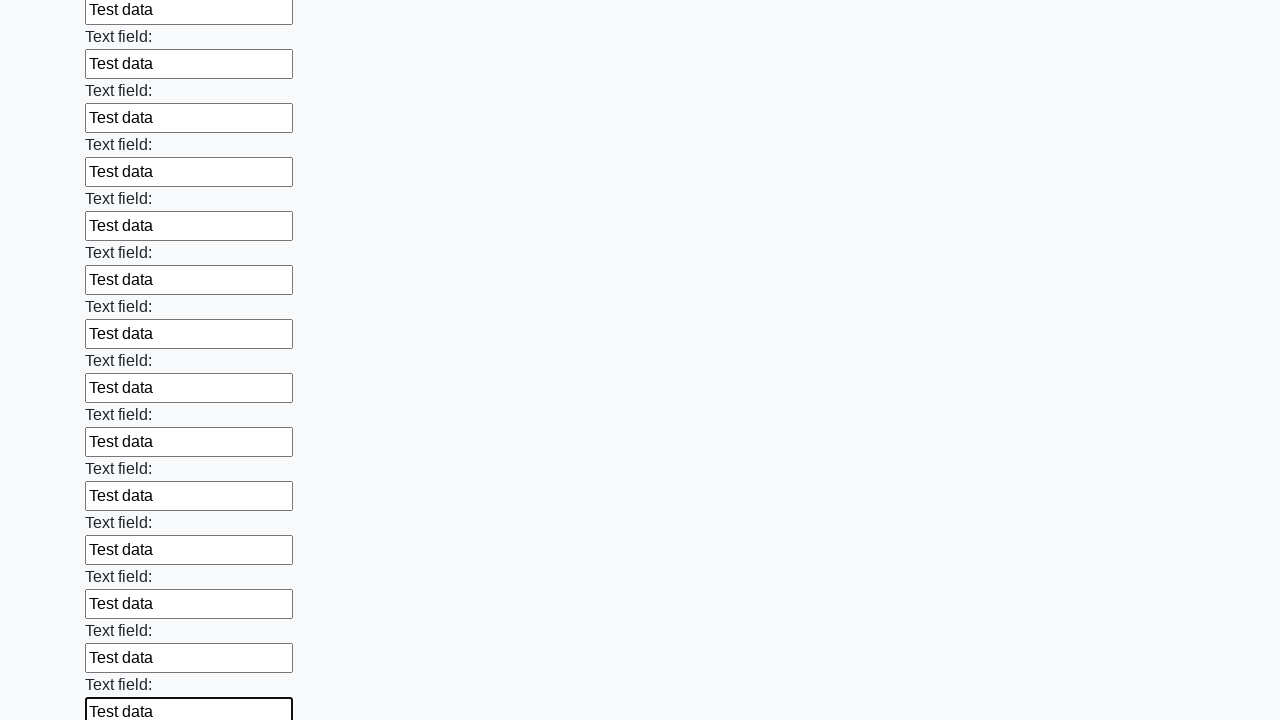

Filled a text input field with 'Test data' on input[type='text'] >> nth=84
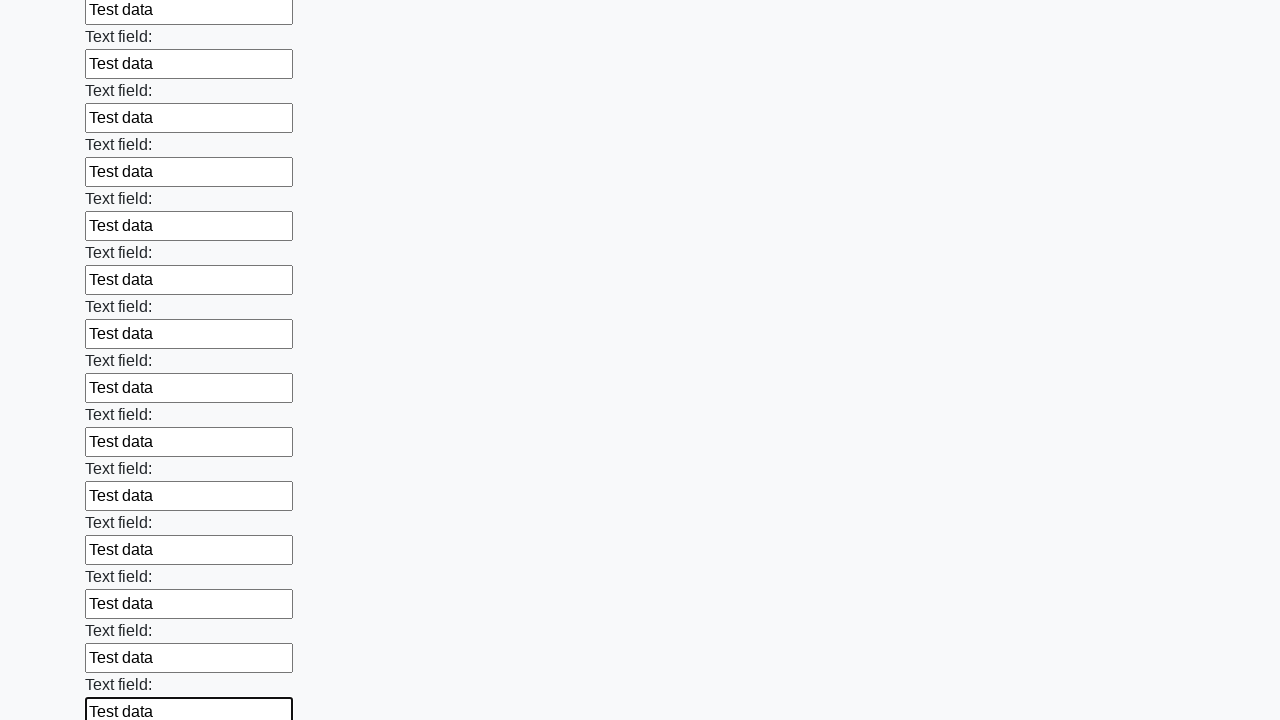

Filled a text input field with 'Test data' on input[type='text'] >> nth=85
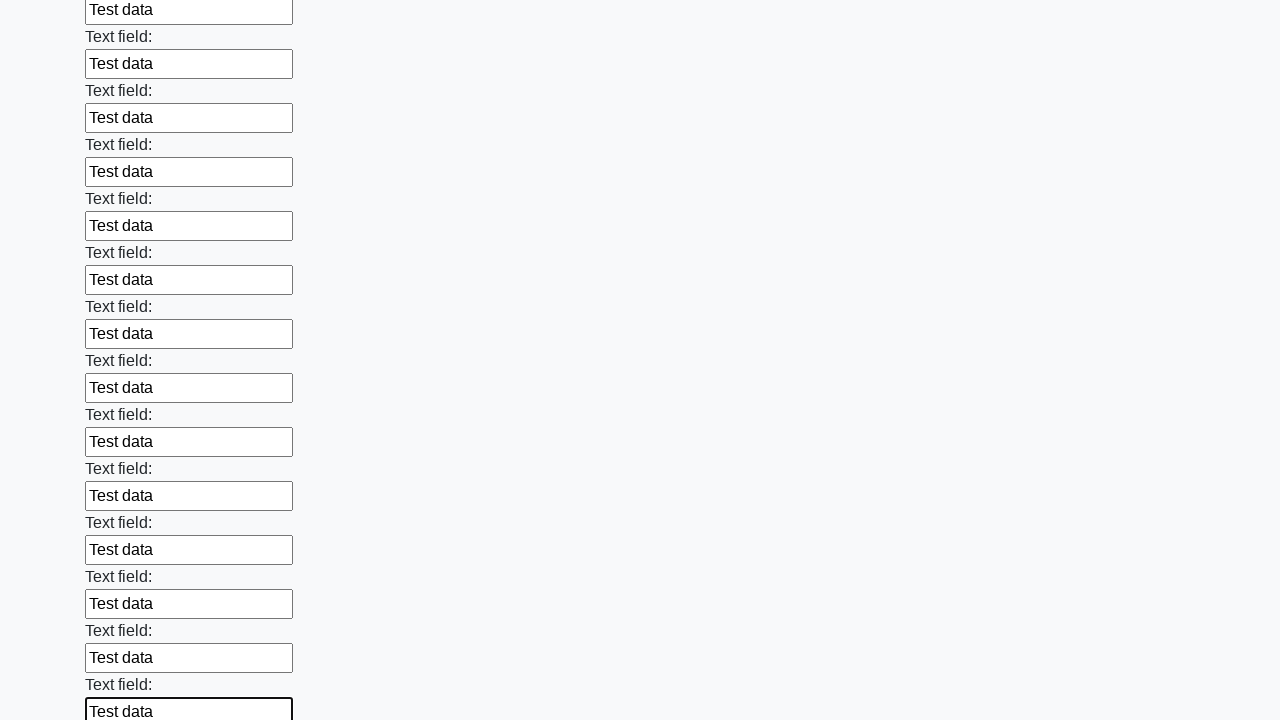

Filled a text input field with 'Test data' on input[type='text'] >> nth=86
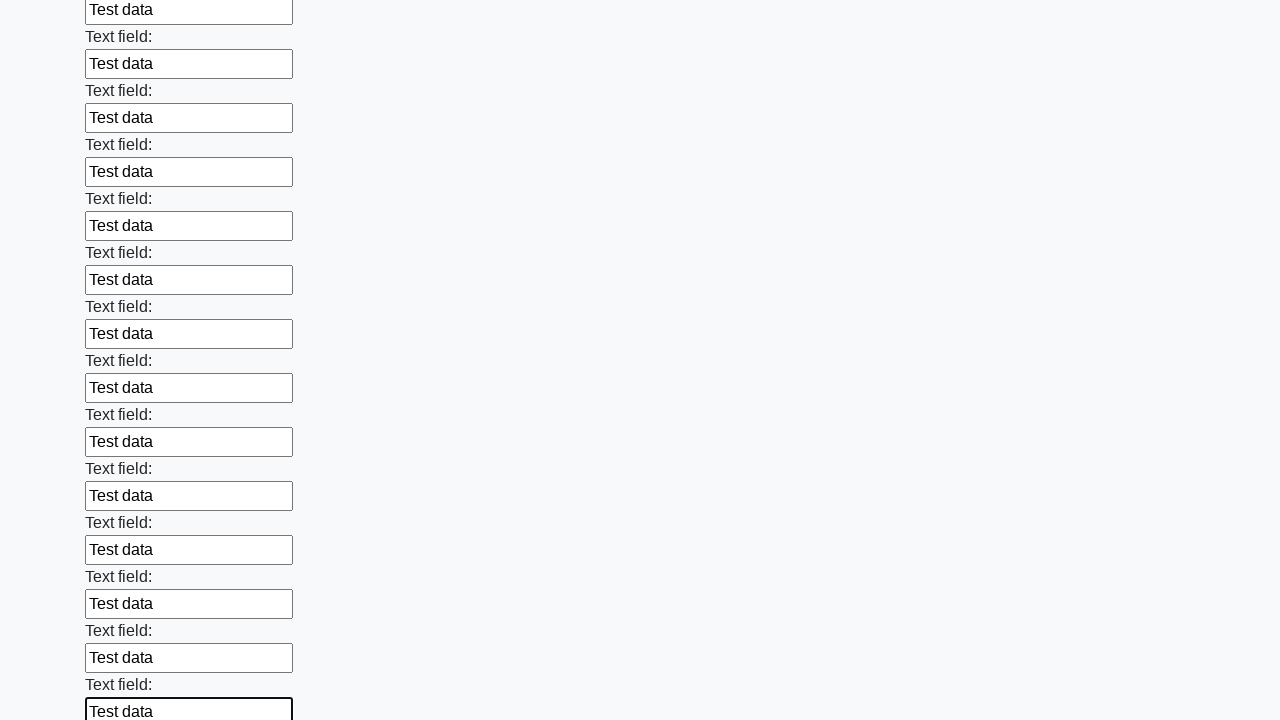

Filled a text input field with 'Test data' on input[type='text'] >> nth=87
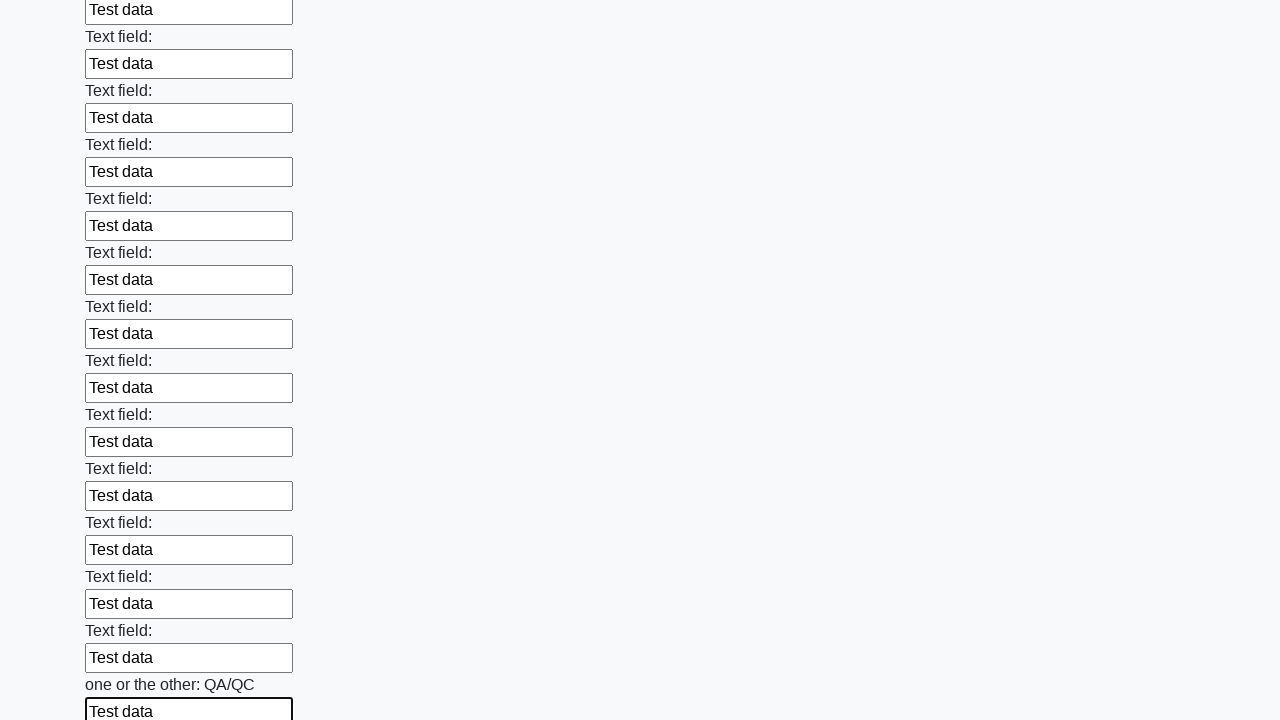

Filled a text input field with 'Test data' on input[type='text'] >> nth=88
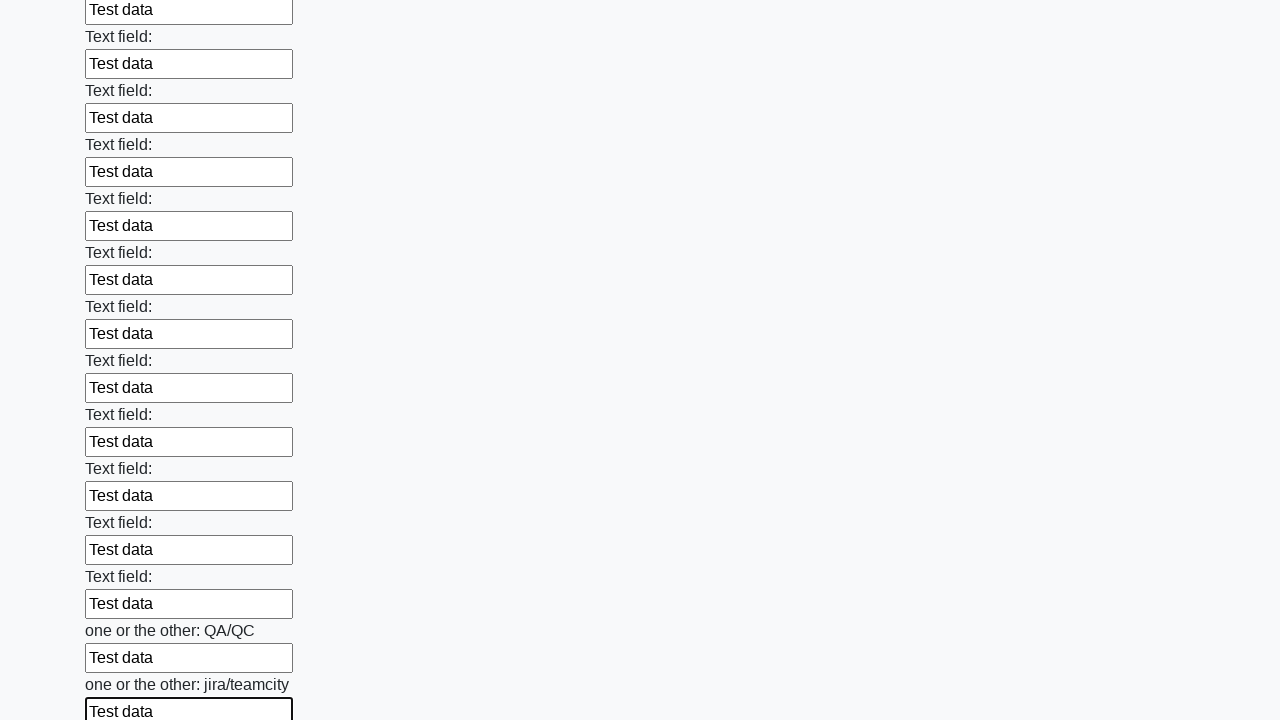

Filled a text input field with 'Test data' on input[type='text'] >> nth=89
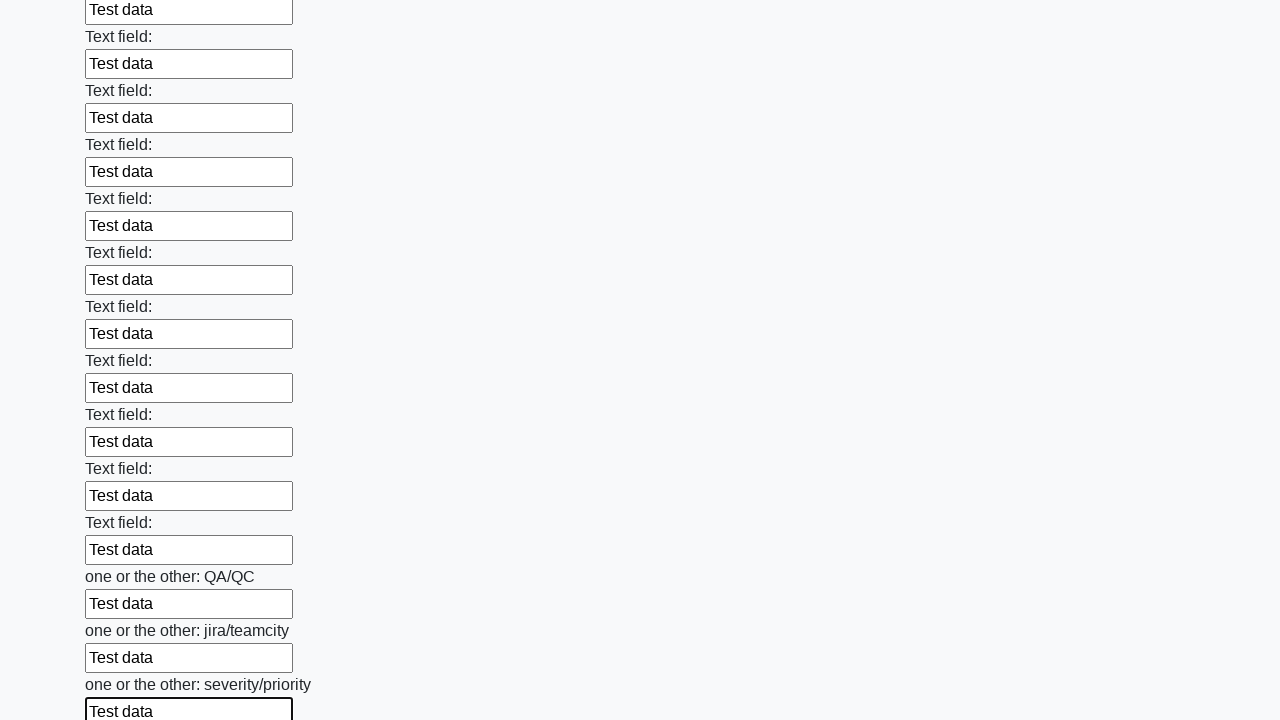

Filled a text input field with 'Test data' on input[type='text'] >> nth=90
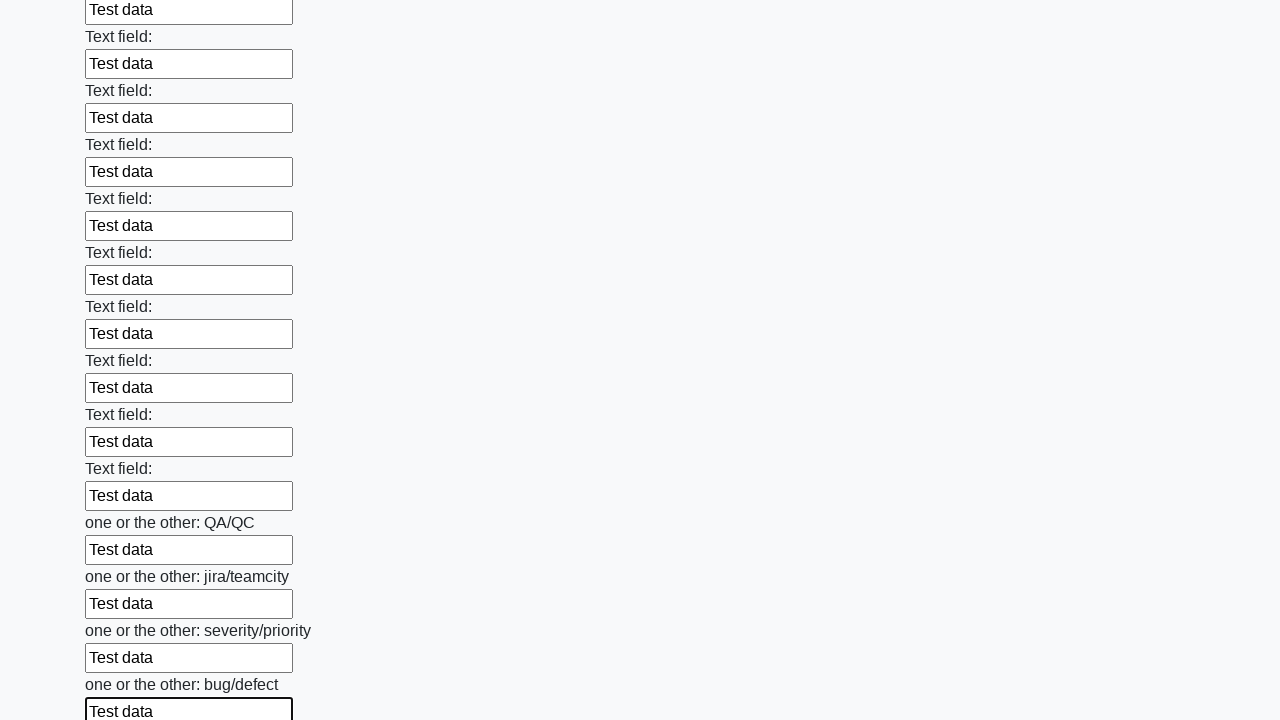

Filled a text input field with 'Test data' on input[type='text'] >> nth=91
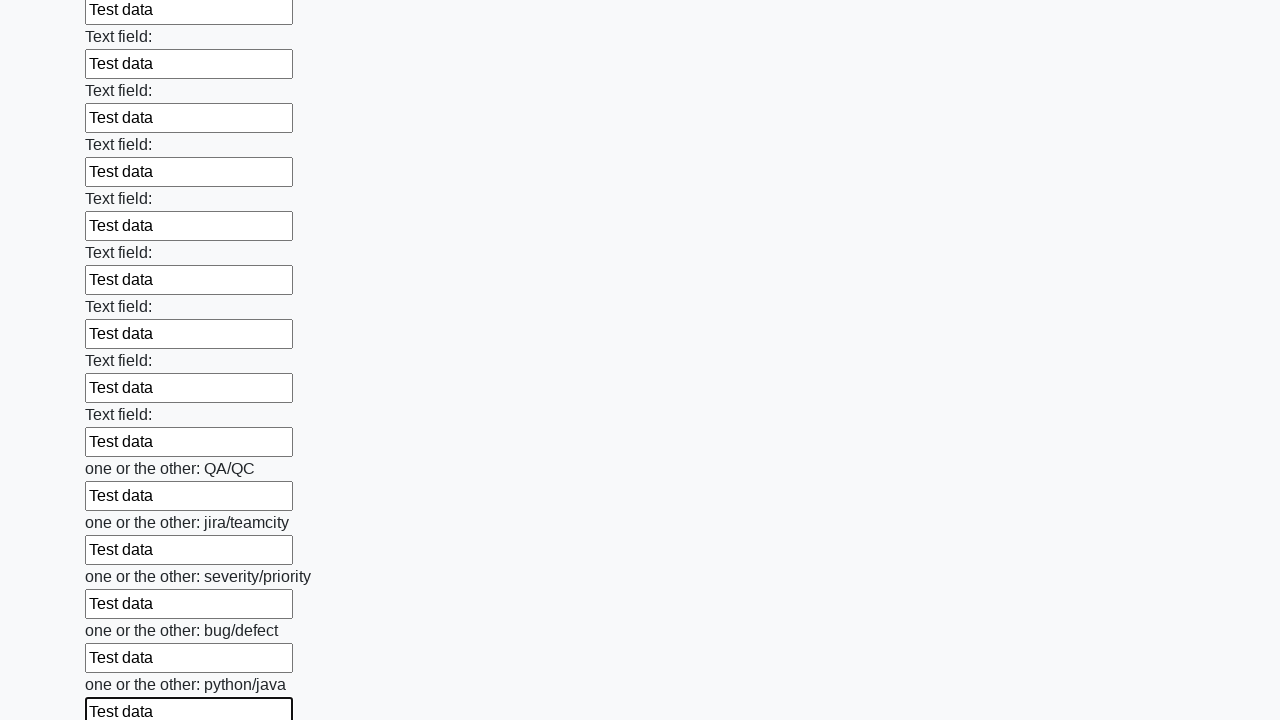

Filled a text input field with 'Test data' on input[type='text'] >> nth=92
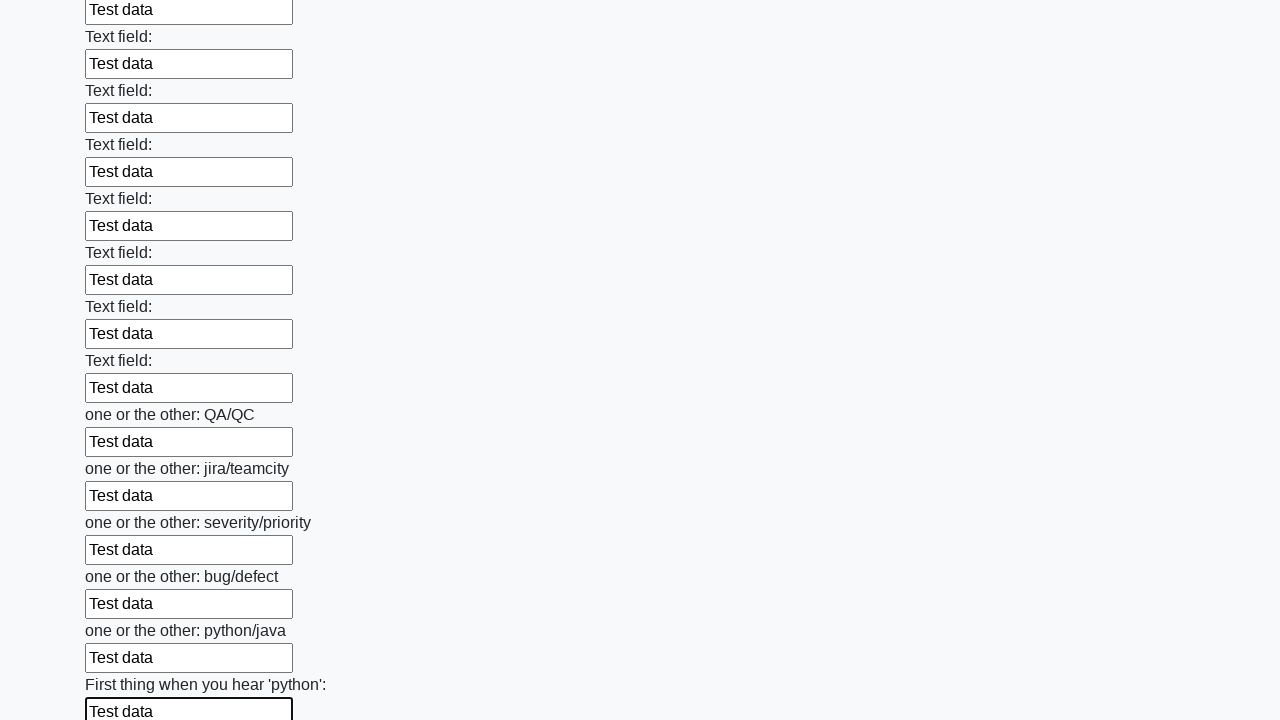

Filled a text input field with 'Test data' on input[type='text'] >> nth=93
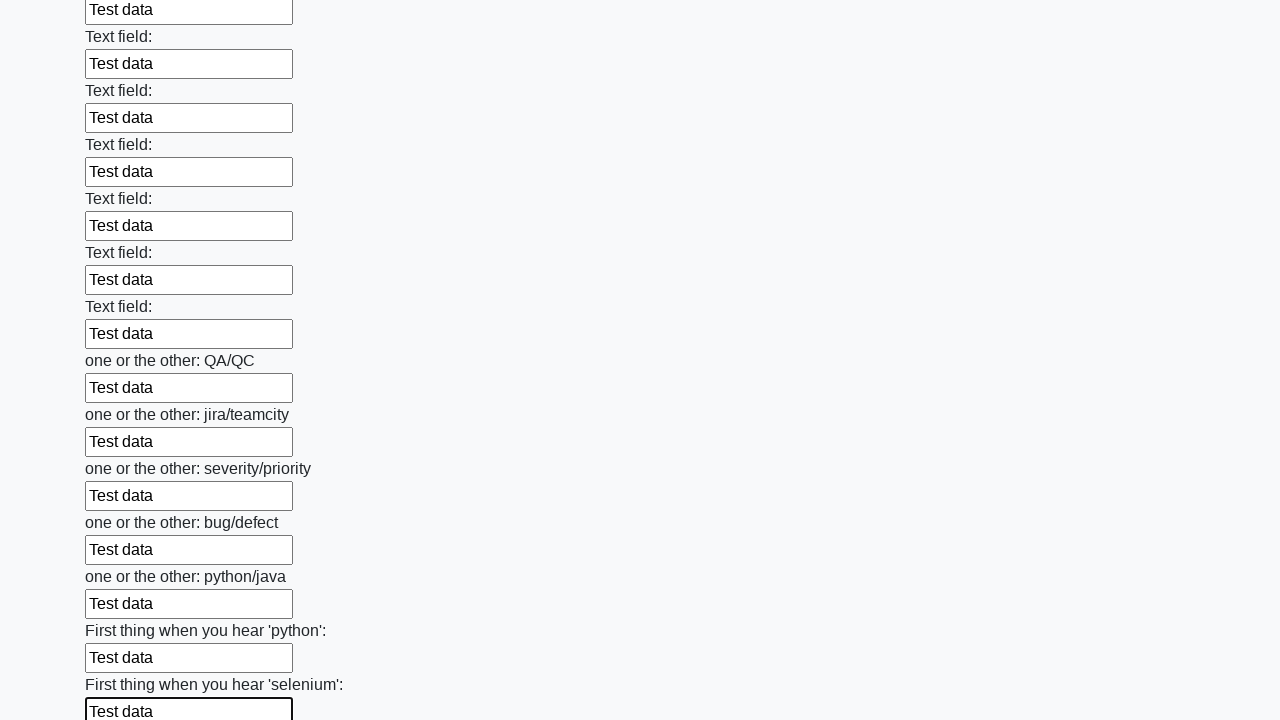

Filled a text input field with 'Test data' on input[type='text'] >> nth=94
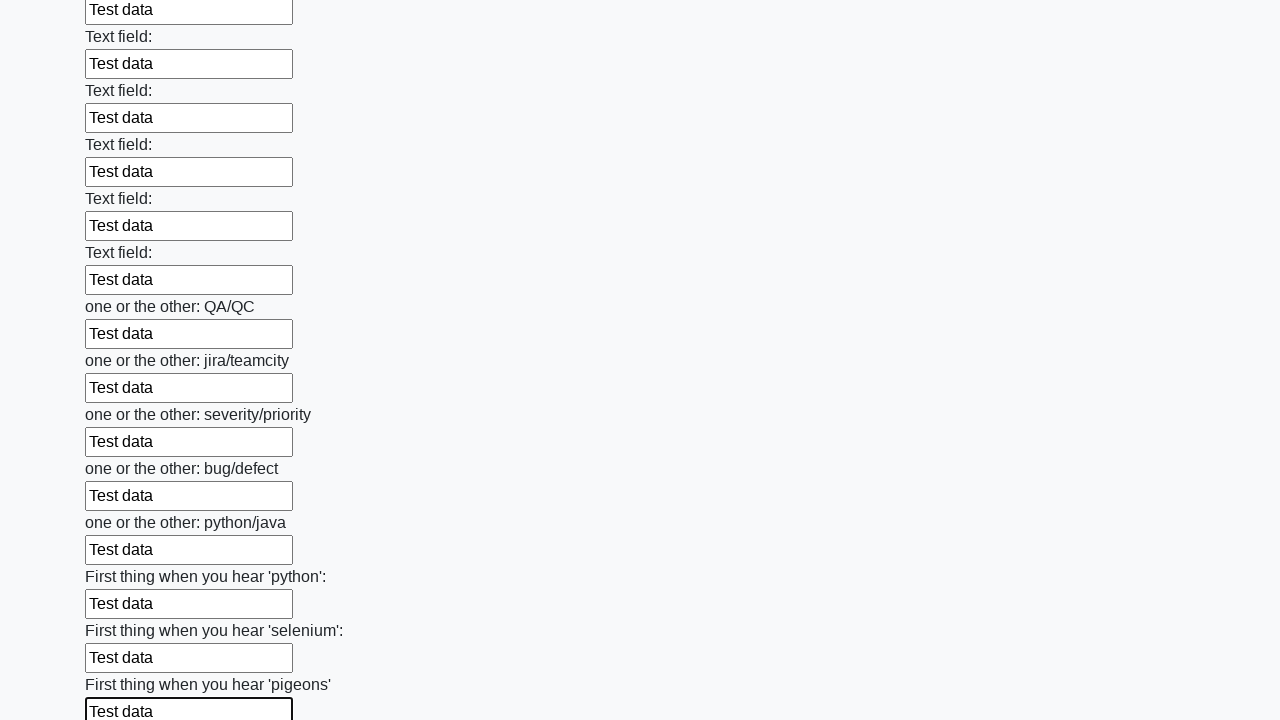

Filled a text input field with 'Test data' on input[type='text'] >> nth=95
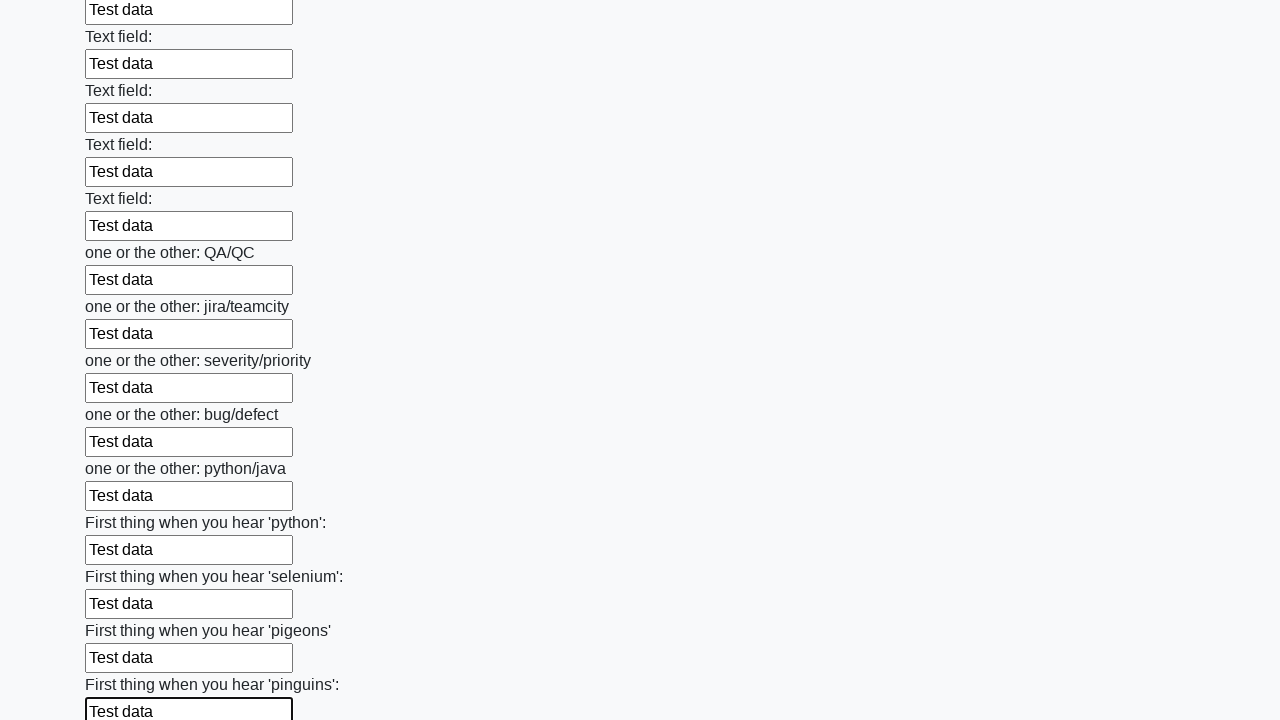

Filled a text input field with 'Test data' on input[type='text'] >> nth=96
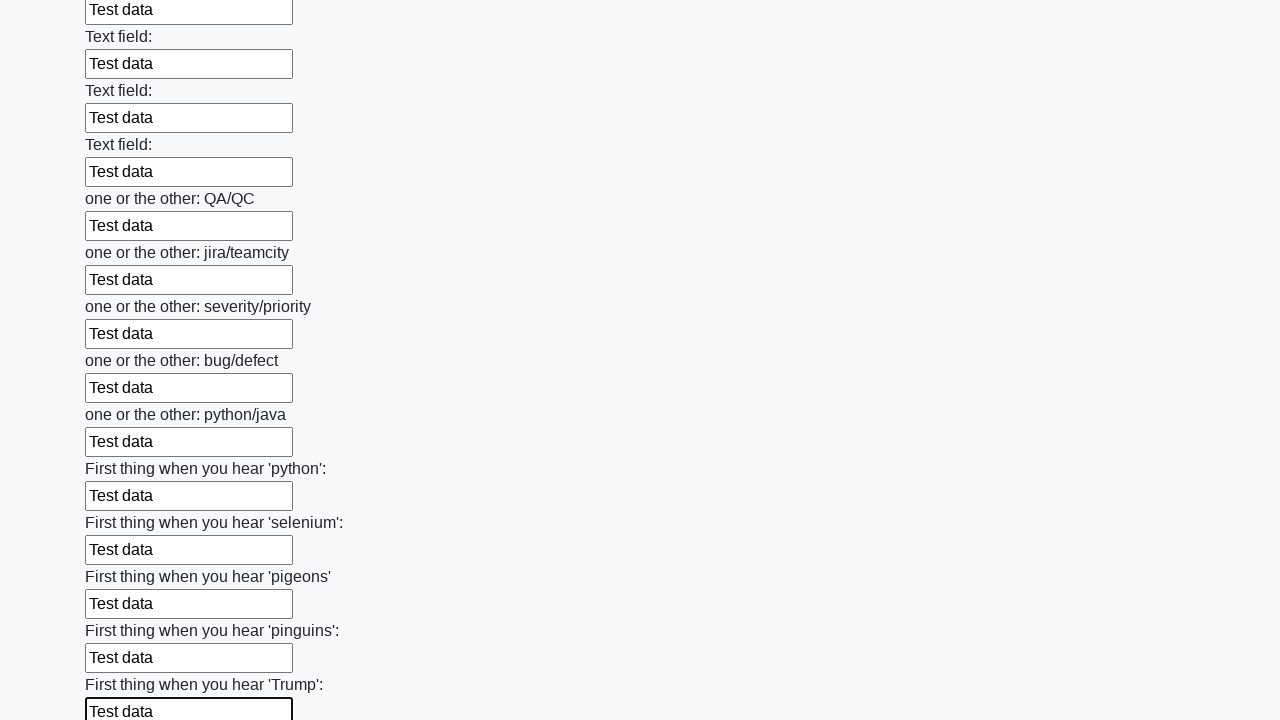

Filled a text input field with 'Test data' on input[type='text'] >> nth=97
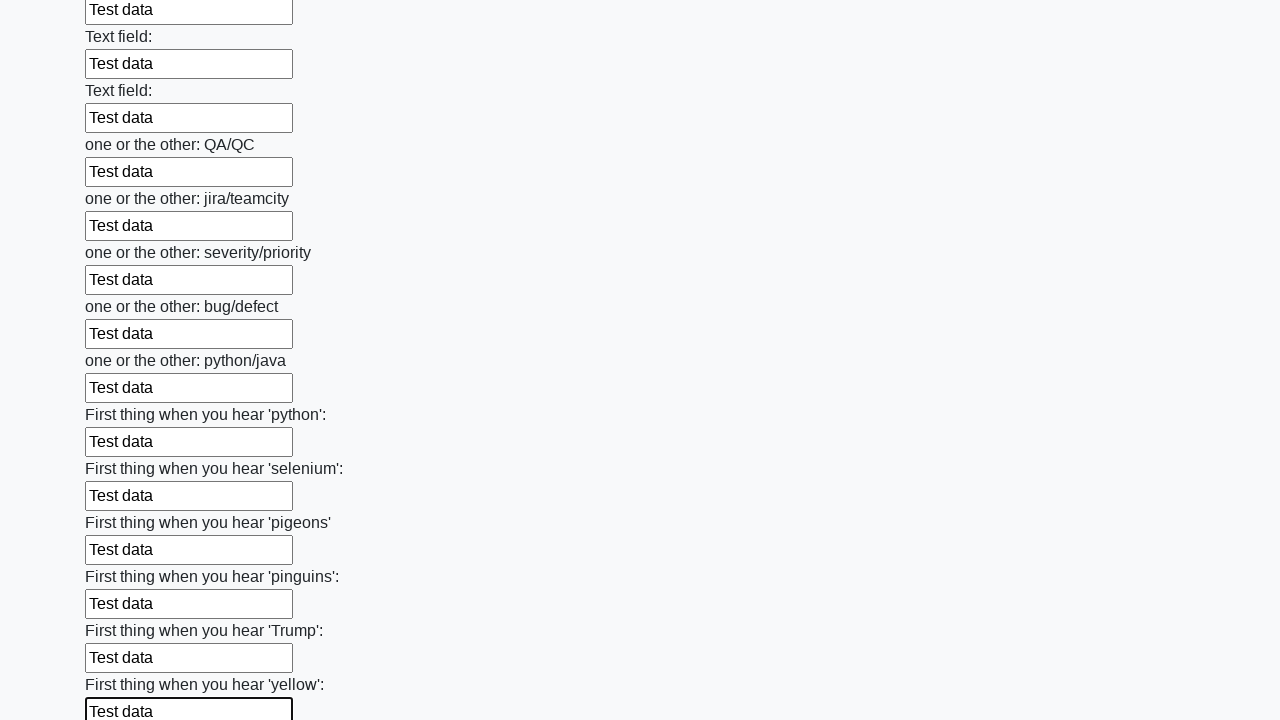

Filled a text input field with 'Test data' on input[type='text'] >> nth=98
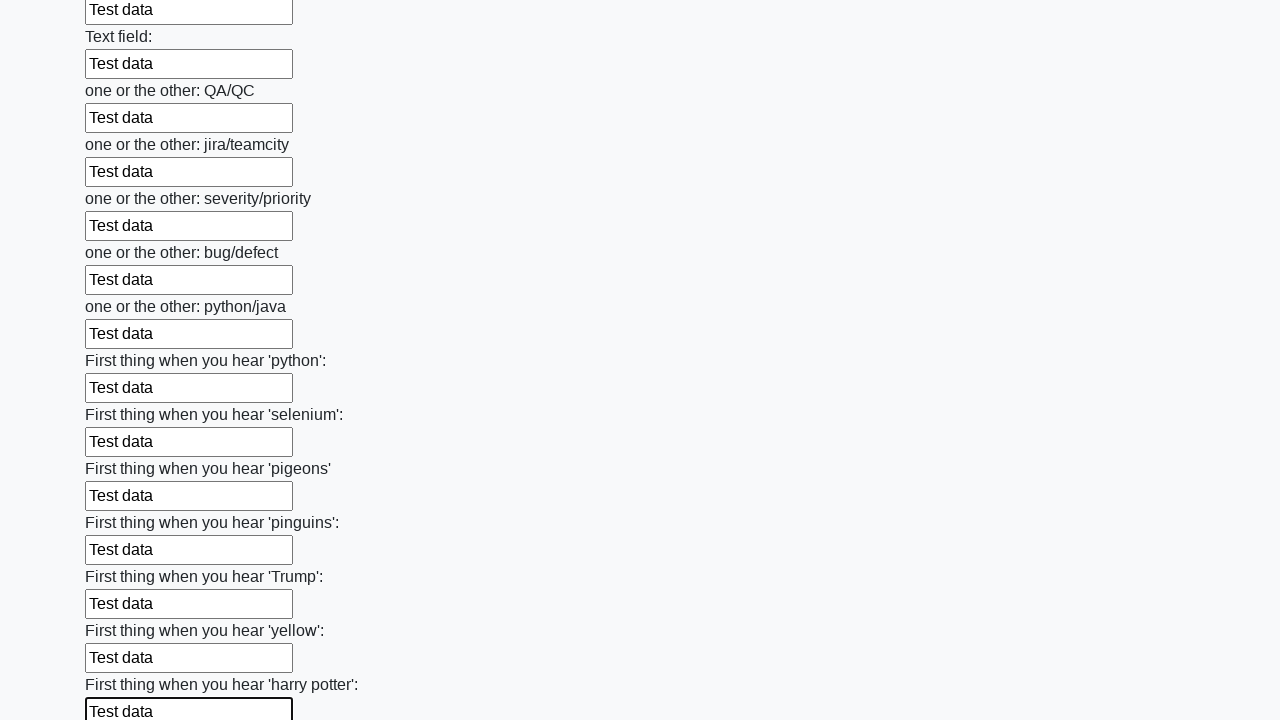

Filled a text input field with 'Test data' on input[type='text'] >> nth=99
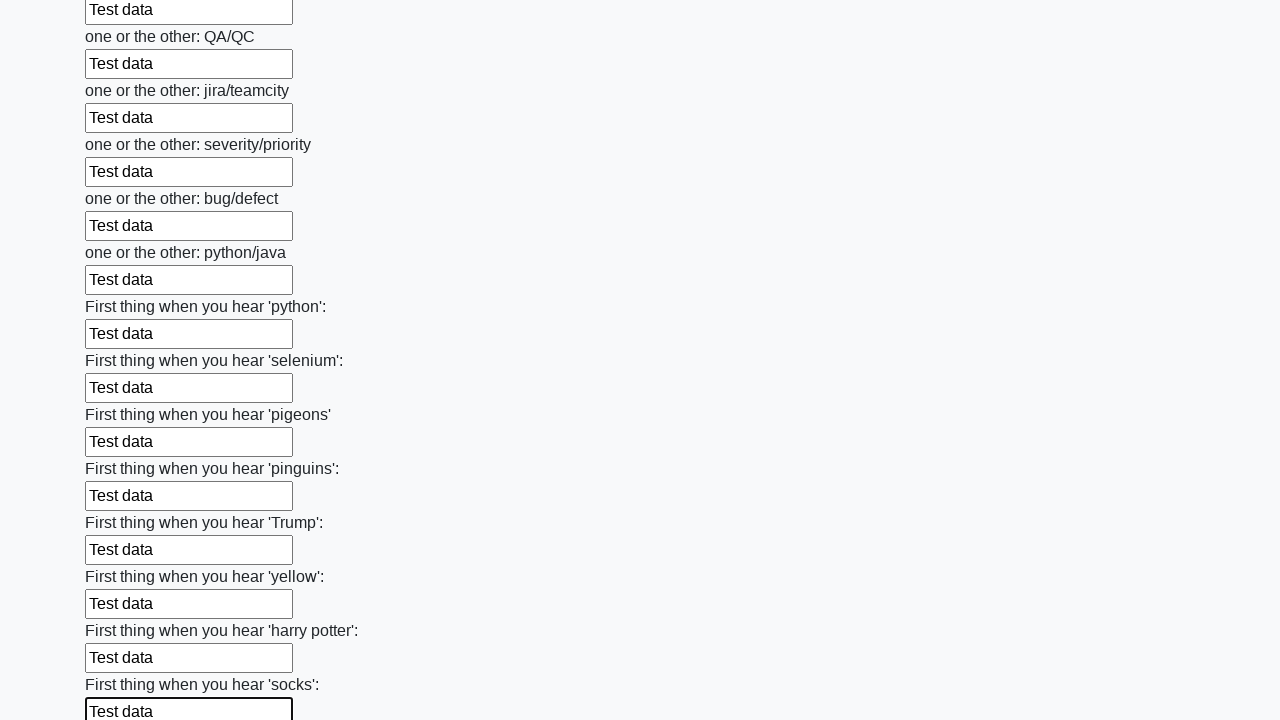

Clicked the submit button at (123, 611) on button.btn
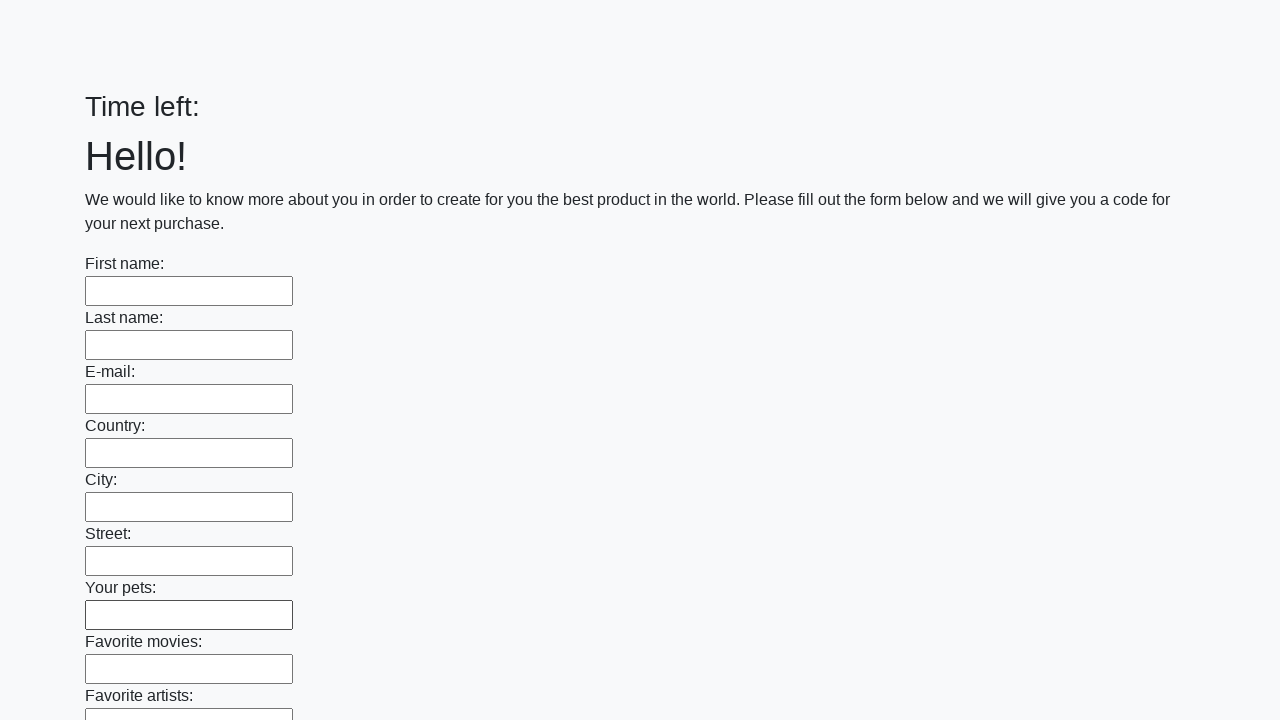

Waited 500ms for alert to appear
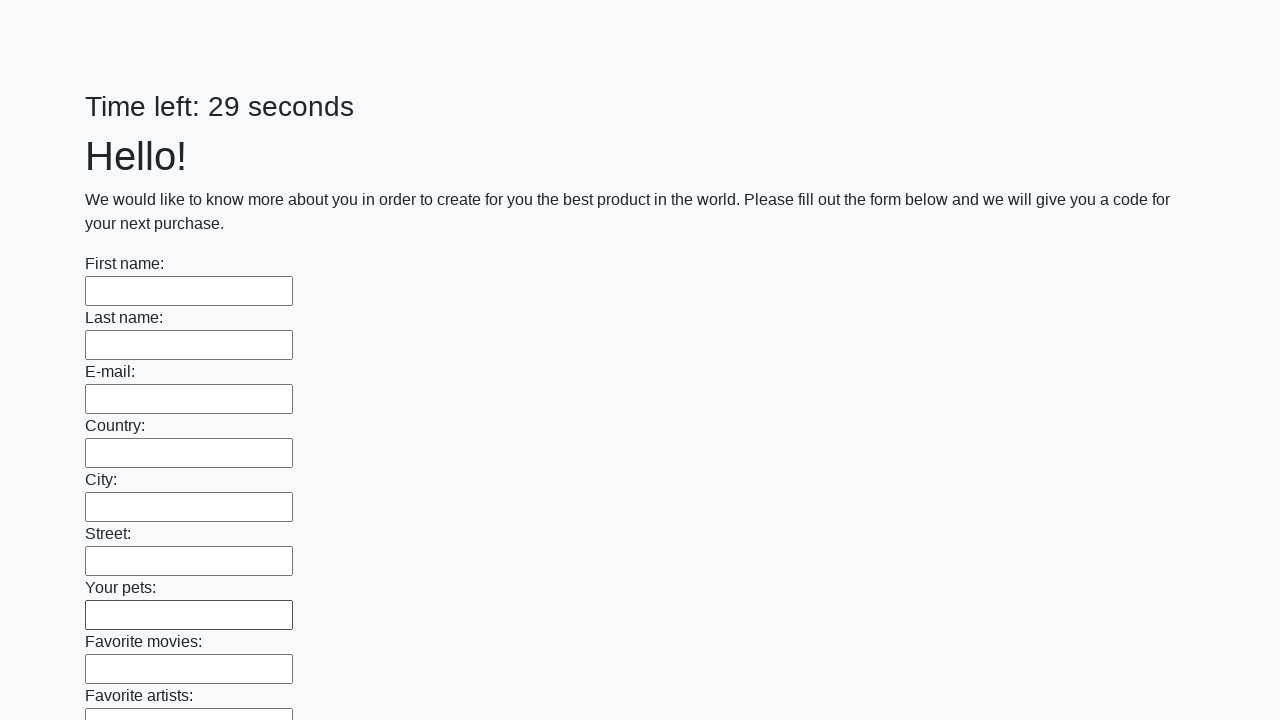

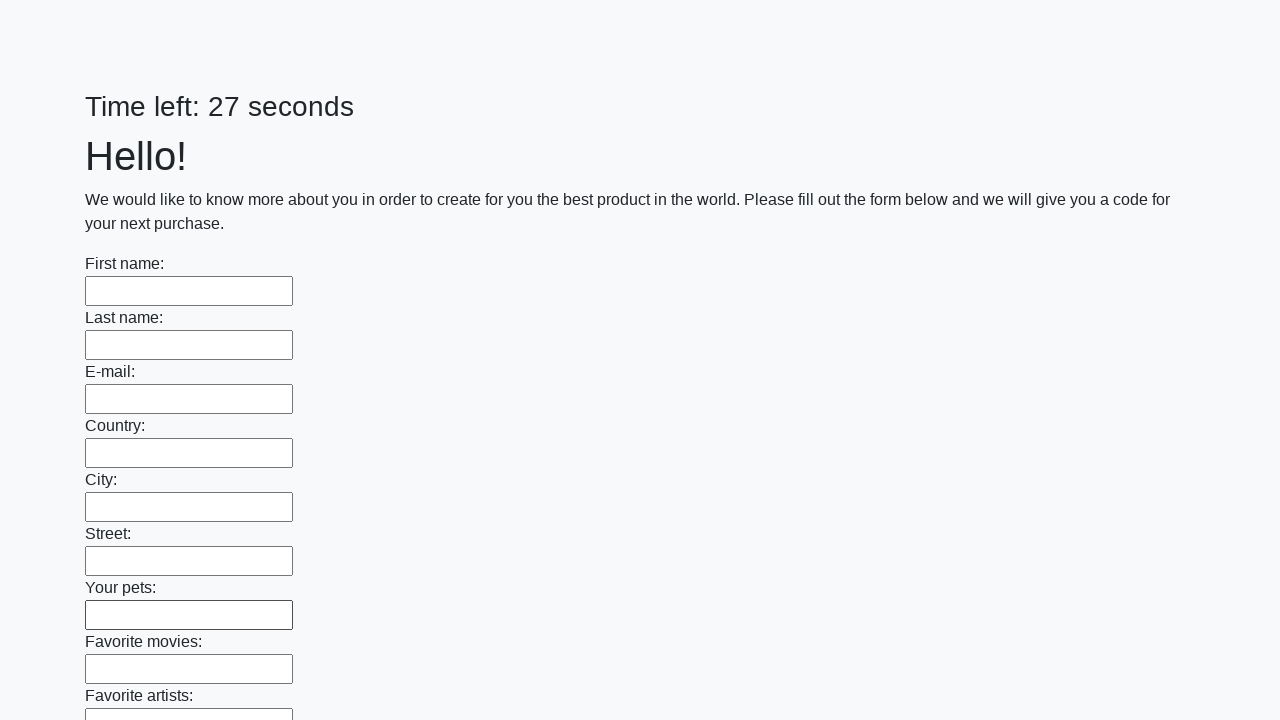